Completes all 26 levels of the CSS Diner game by entering the correct CSS selectors for each challenge, progressing from basic element selectors to advanced pseudo-selectors.

Starting URL: https://flukeout.github.io/

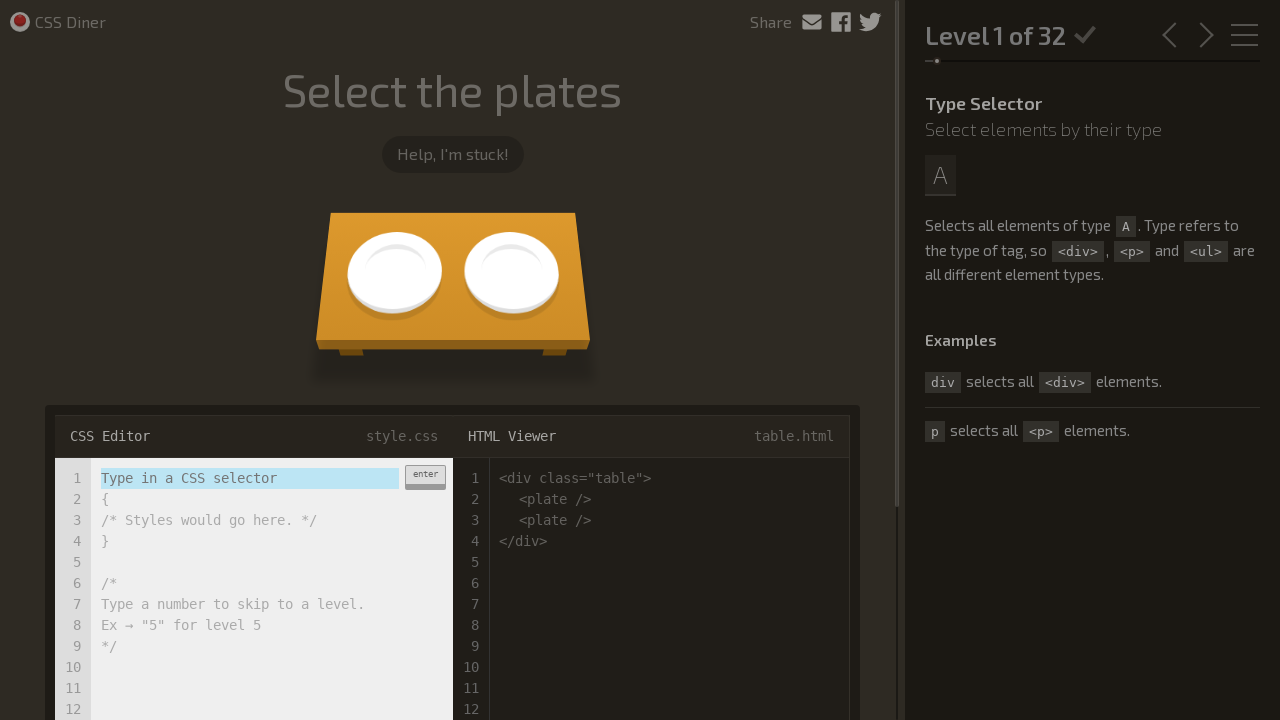

Filled input field with selector: 'plate' on .input-strobe
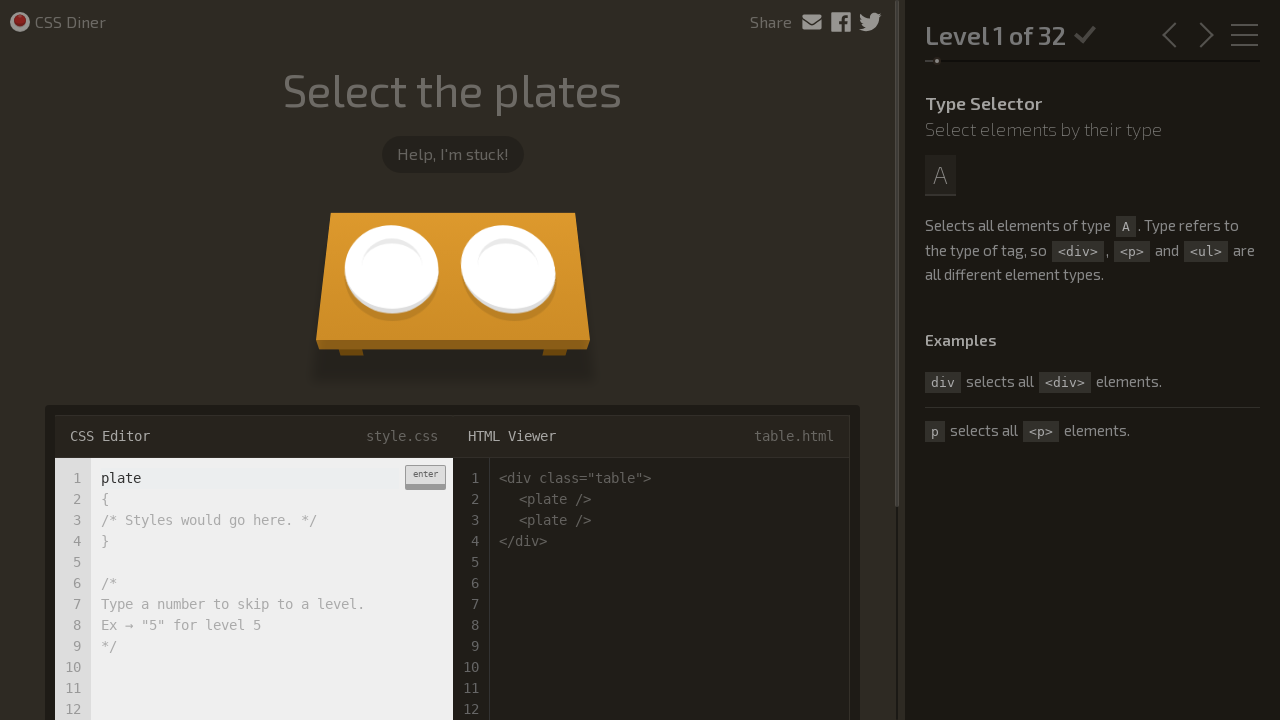

Clicked enter button to submit selector at (425, 477) on .enter-button
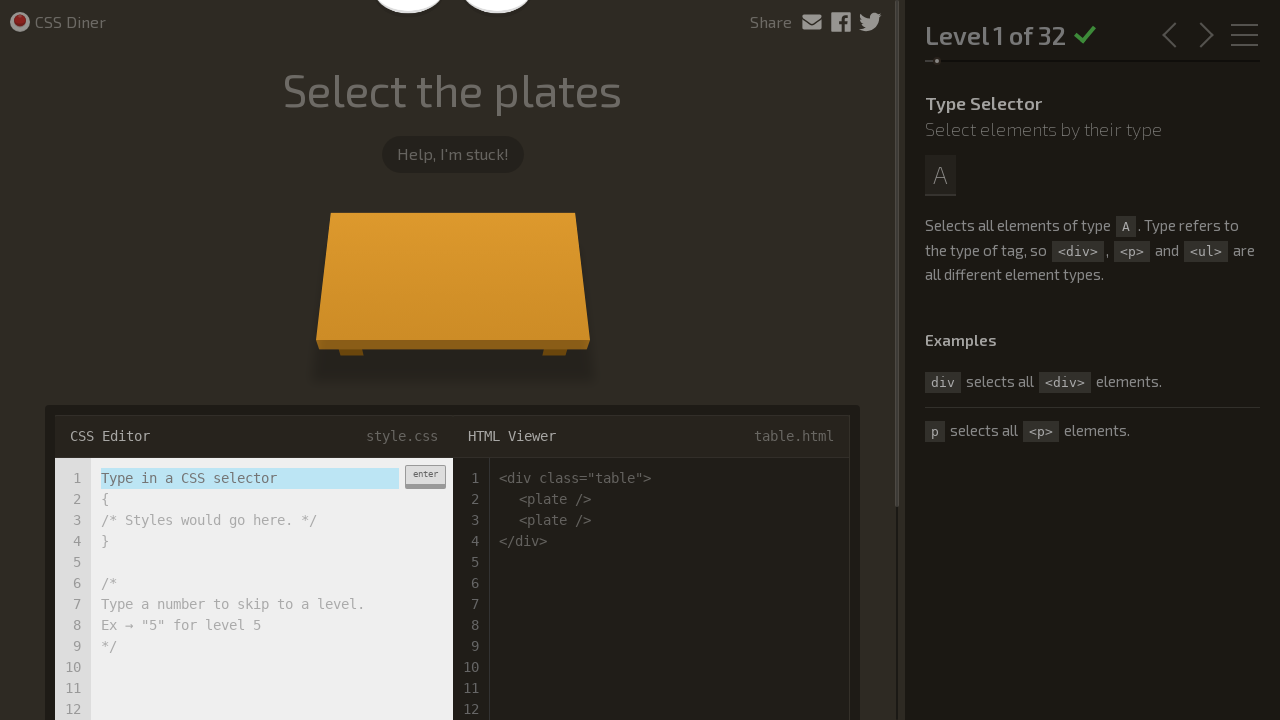

Waited 2 seconds for level to progress
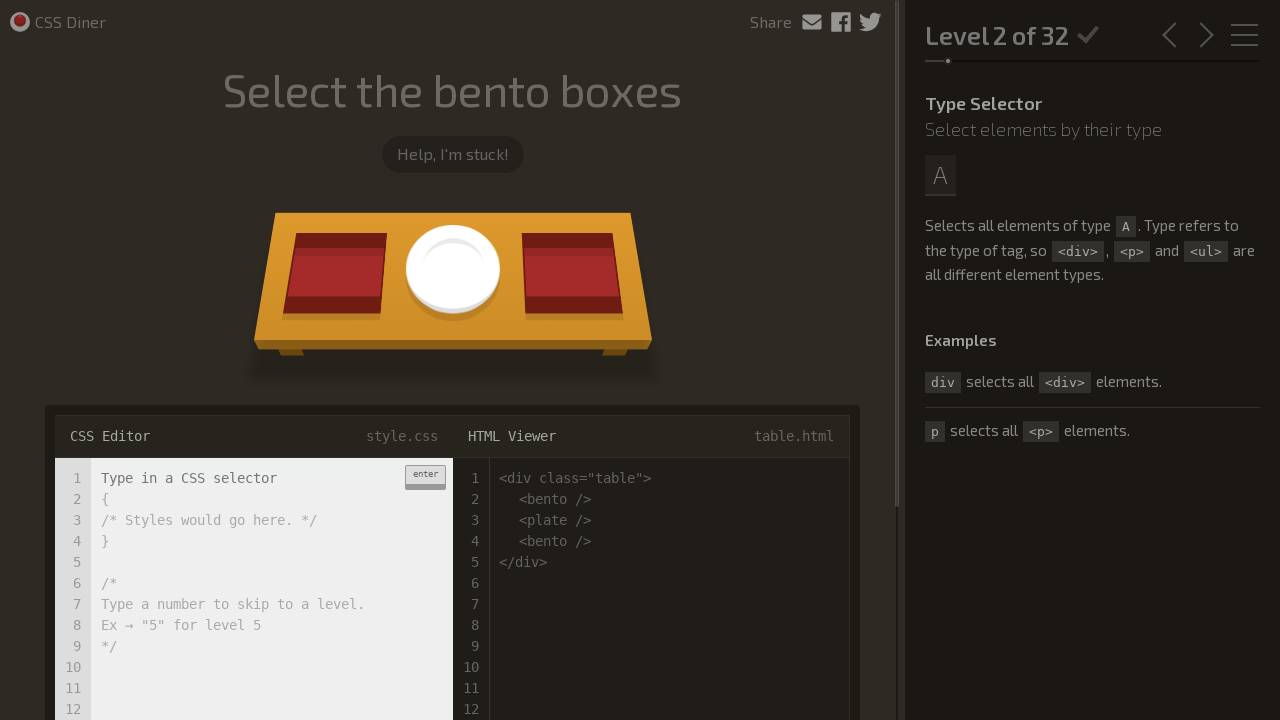

Filled input field with selector: 'bento' on .input-strobe
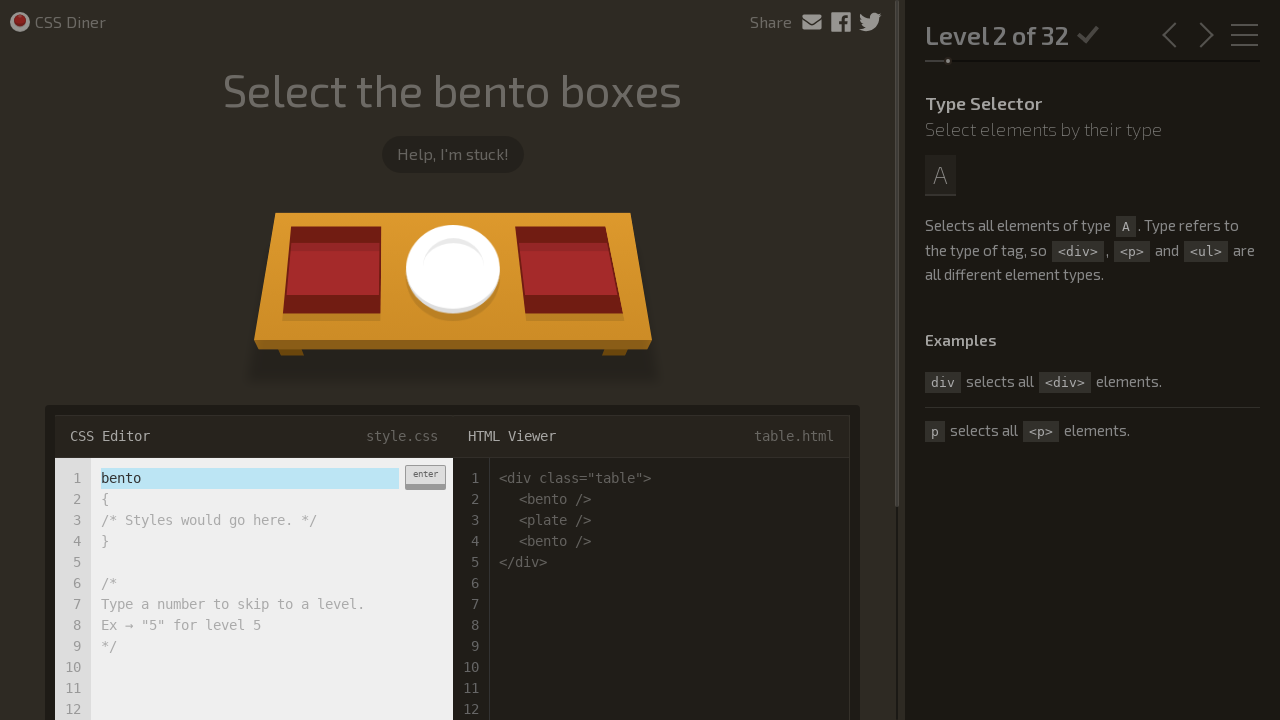

Clicked enter button to submit selector at (425, 477) on .enter-button
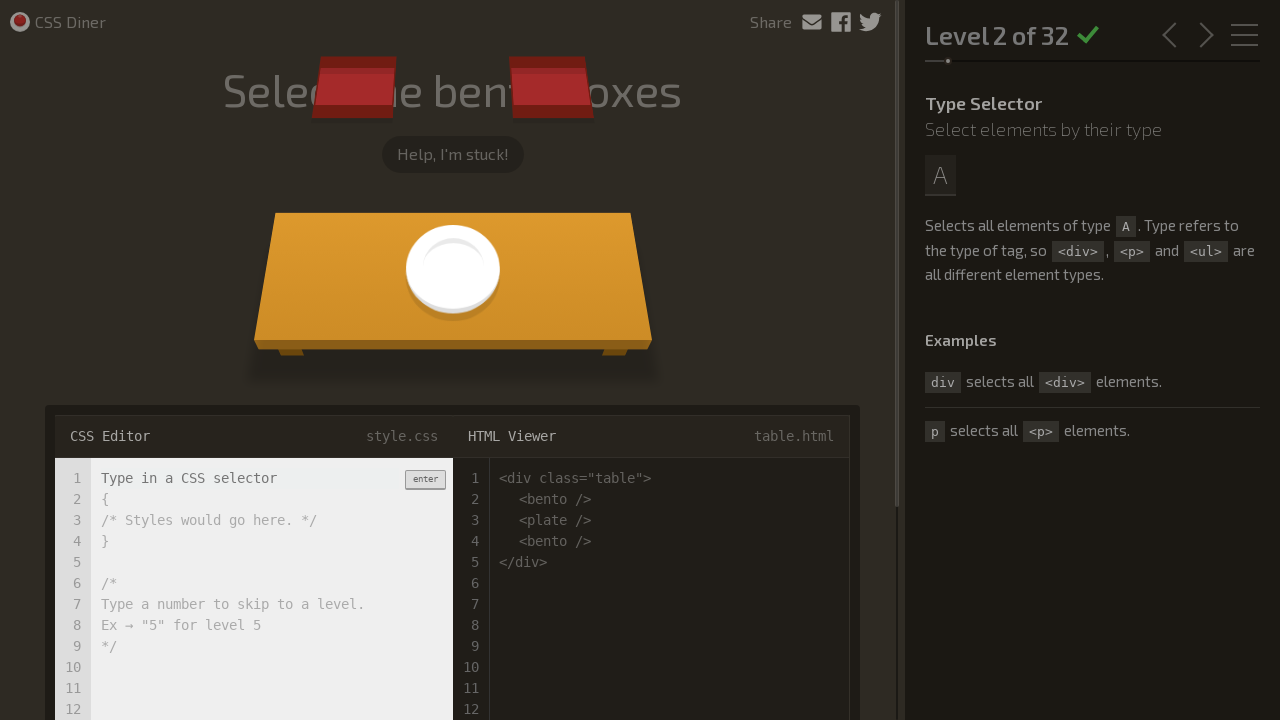

Waited 2 seconds for level to progress
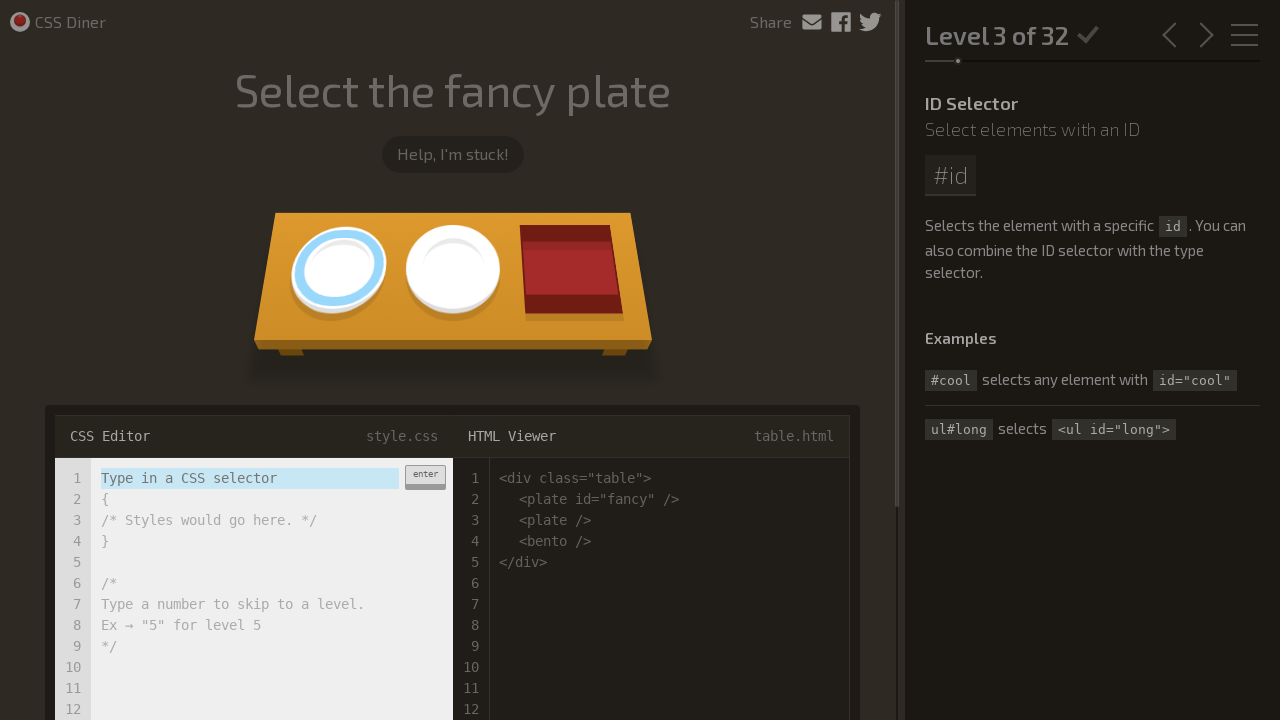

Filled input field with selector: '#fancy' on .input-strobe
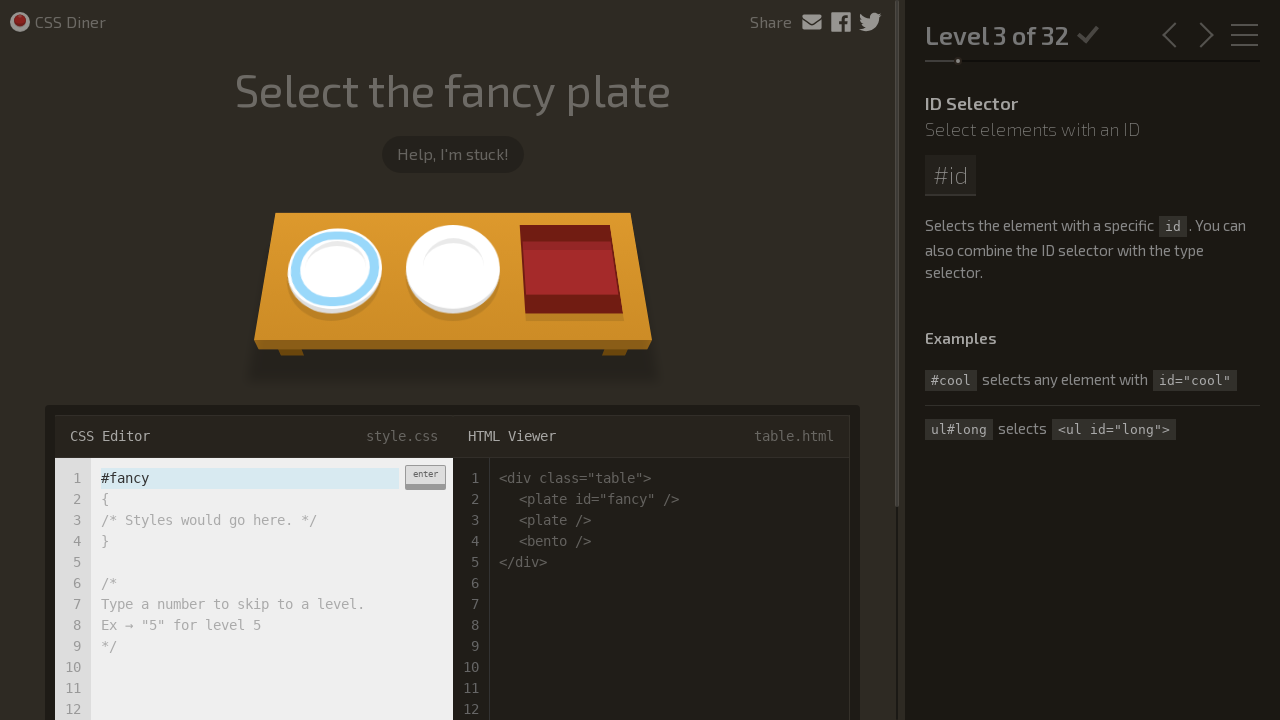

Clicked enter button to submit selector at (425, 477) on .enter-button
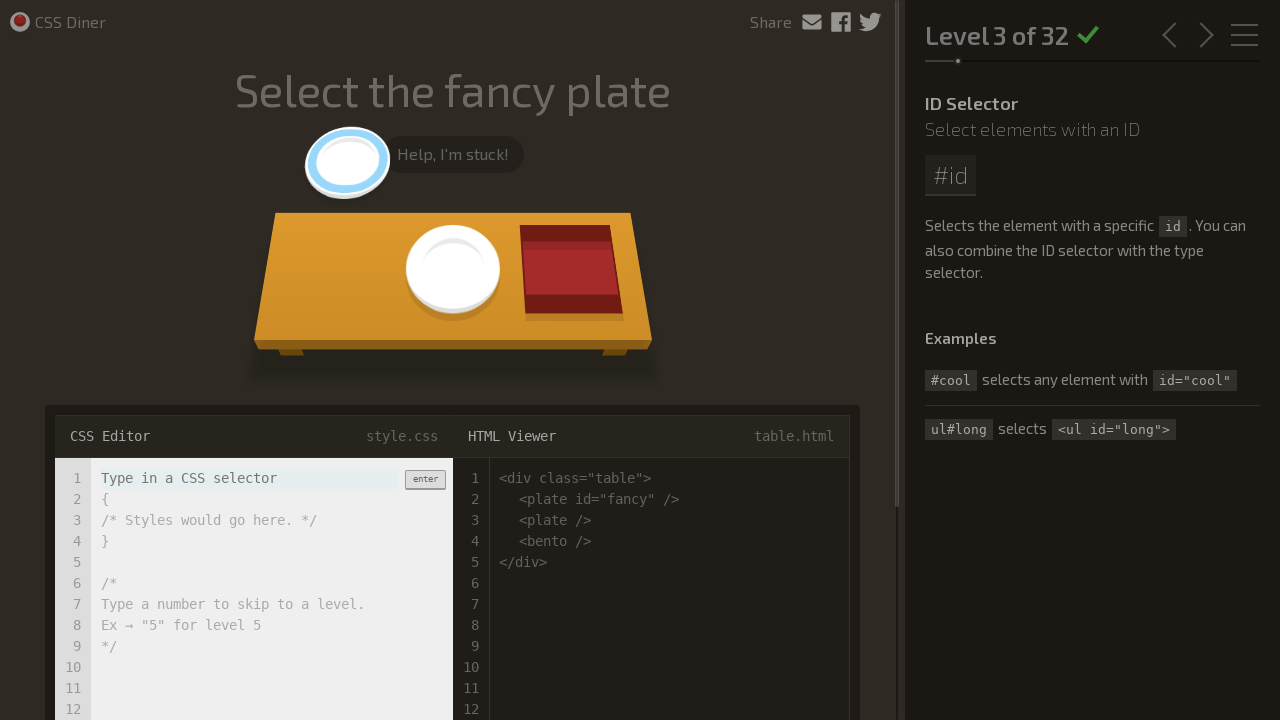

Waited 2 seconds for level to progress
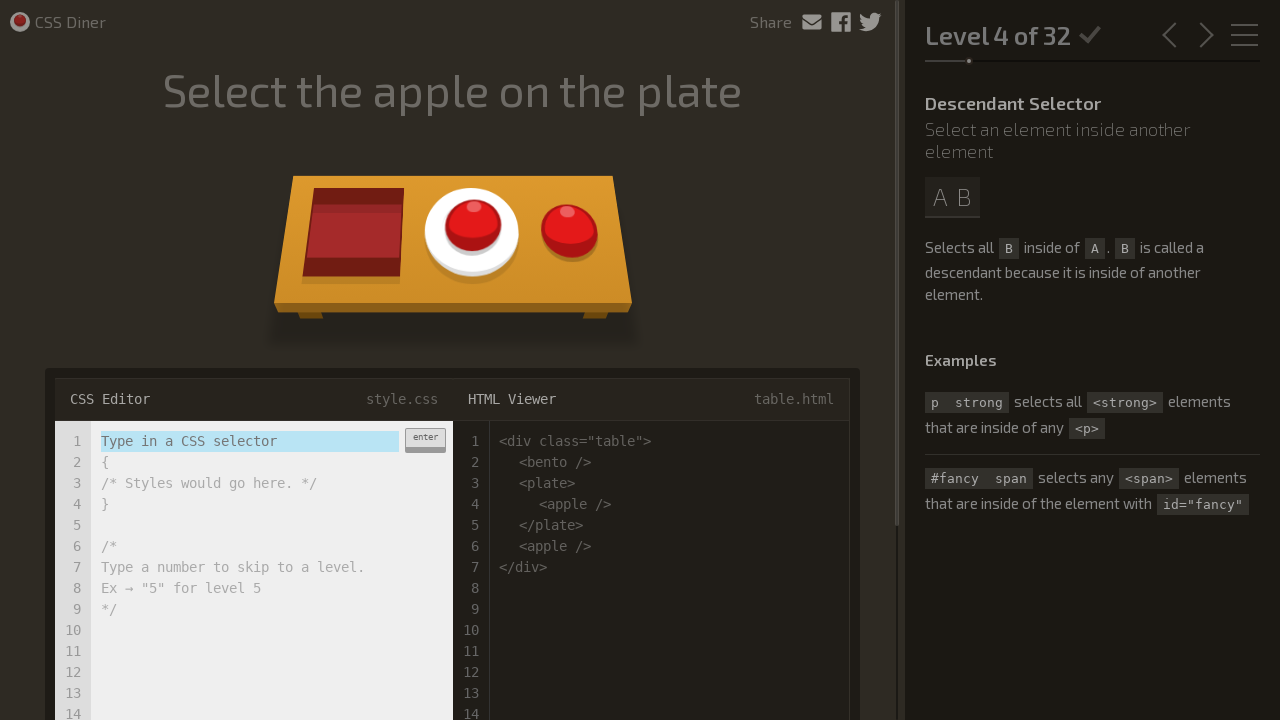

Filled input field with selector: 'plate apple' on .input-strobe
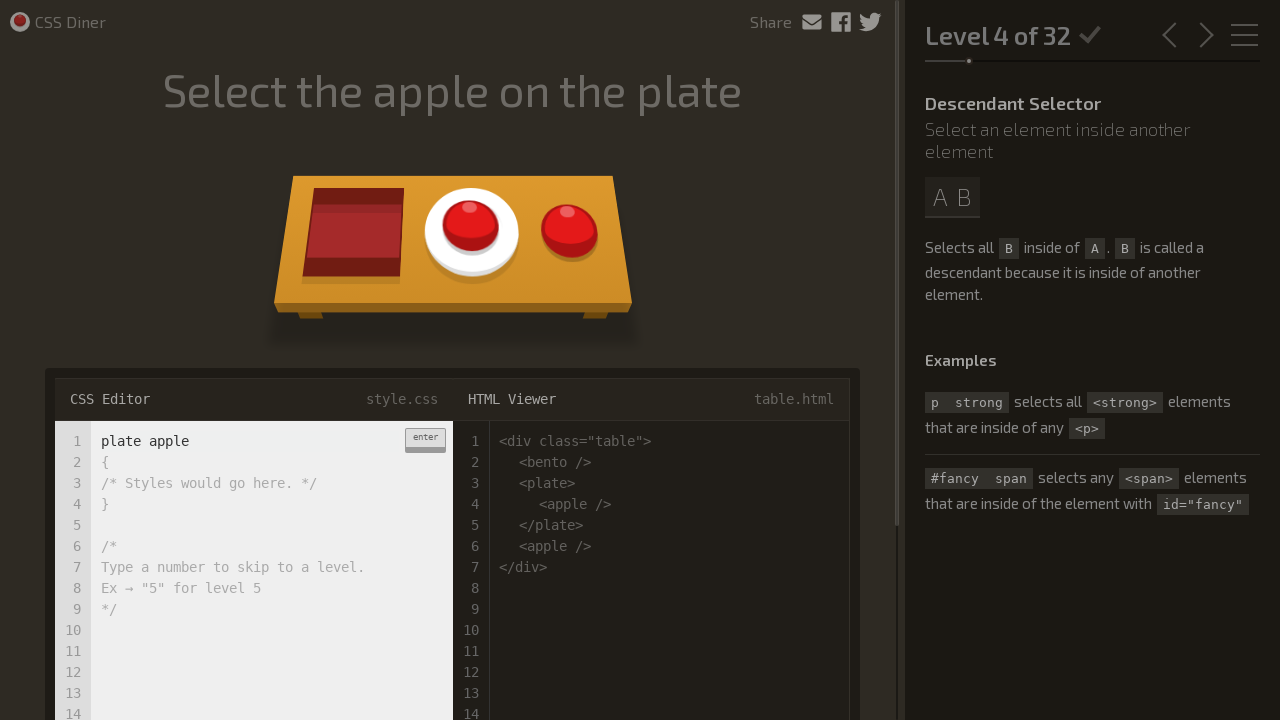

Clicked enter button to submit selector at (425, 440) on .enter-button
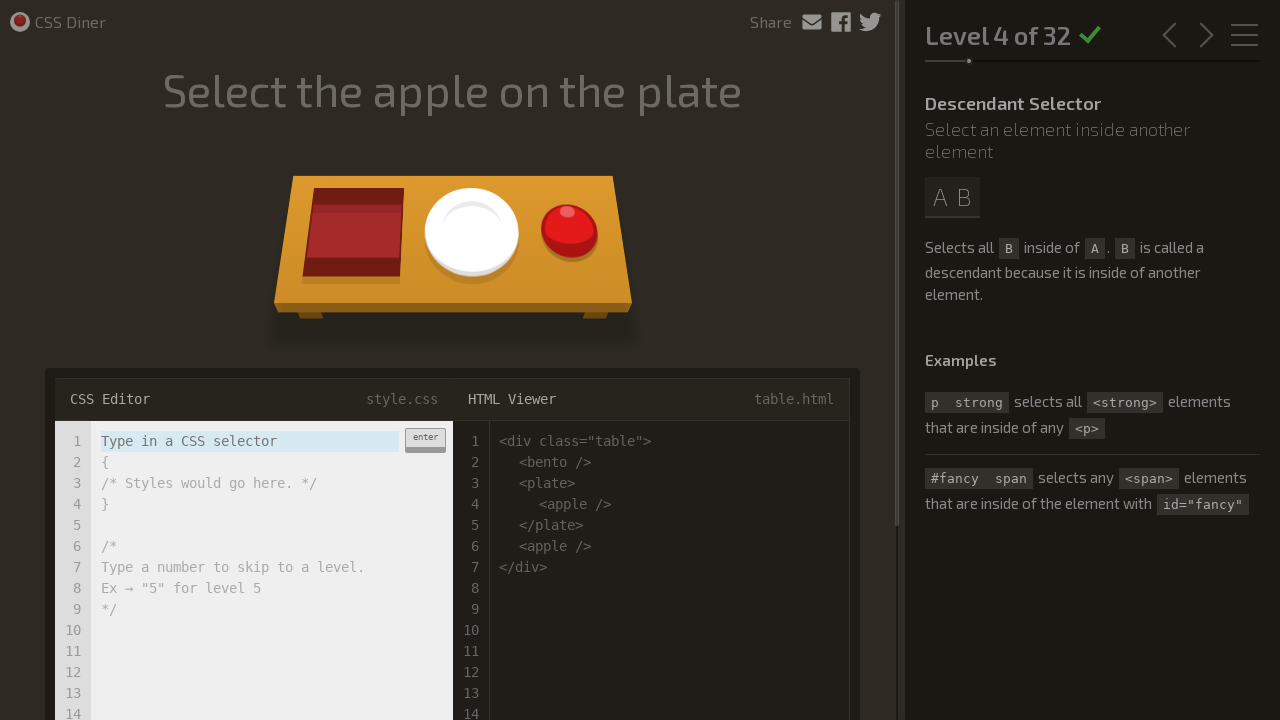

Waited 2 seconds for level to progress
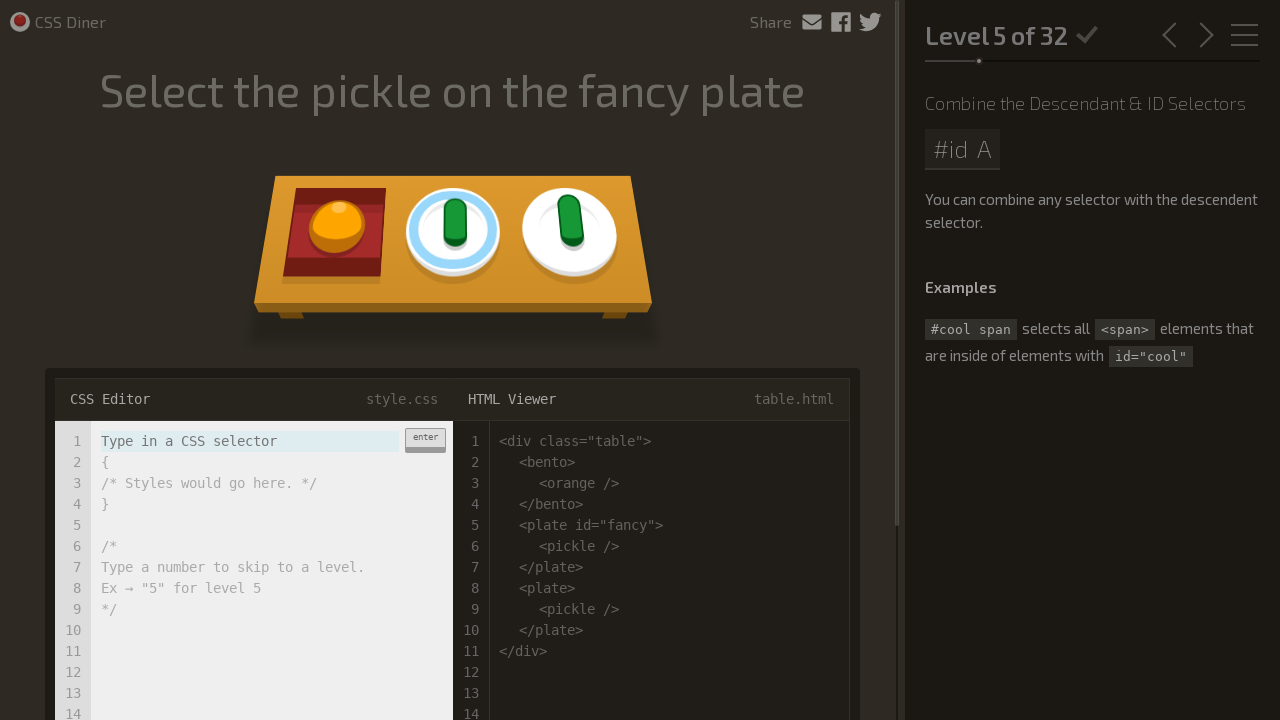

Filled input field with selector: '#fancy pickle' on .input-strobe
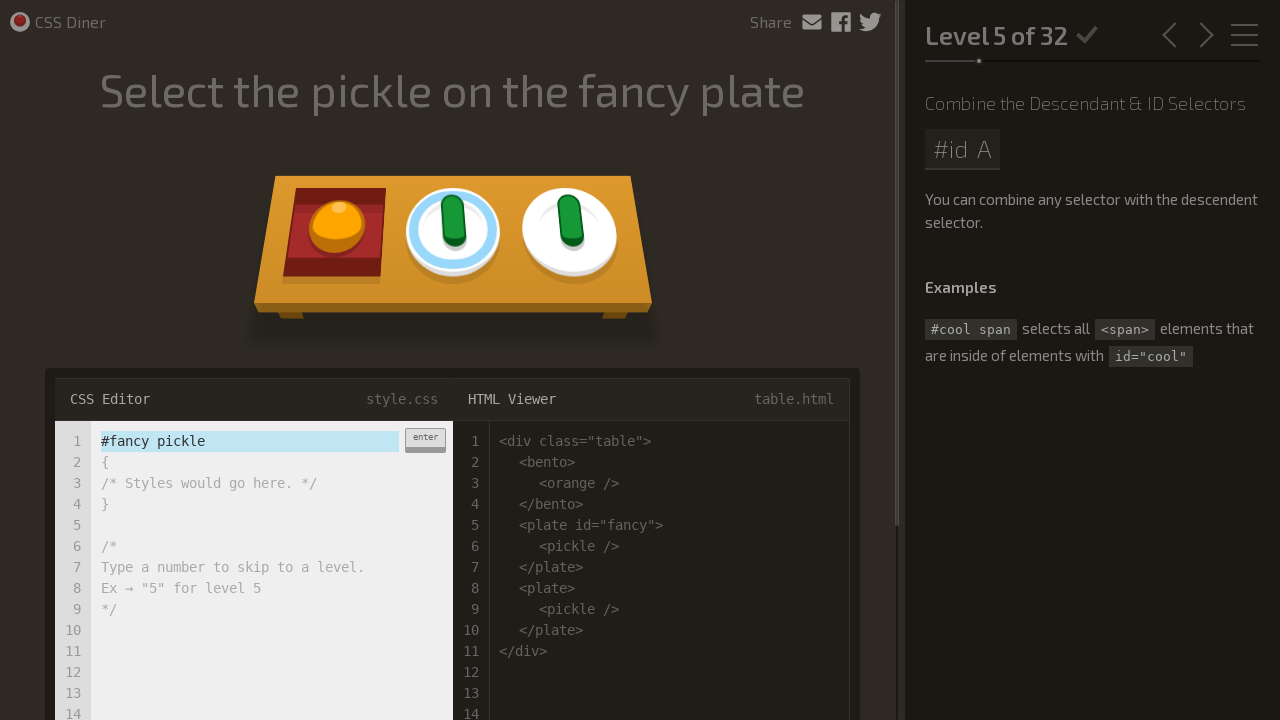

Clicked enter button to submit selector at (425, 440) on .enter-button
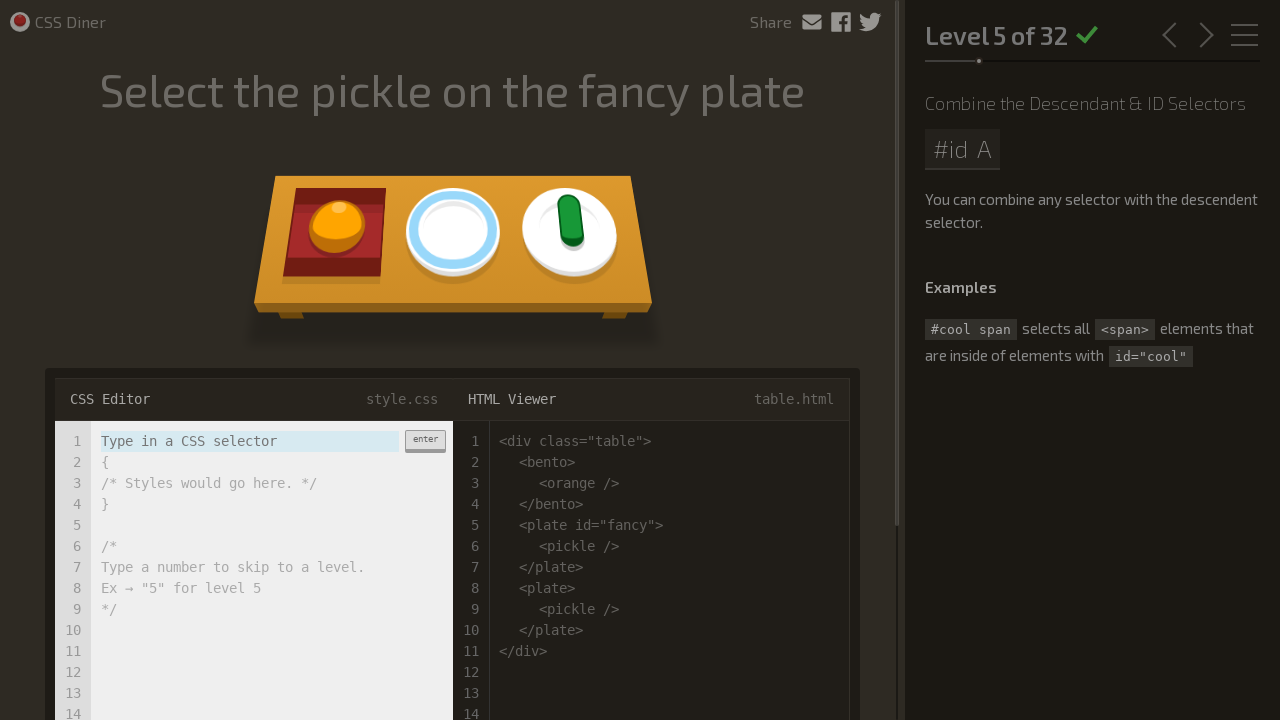

Waited 2 seconds for level to progress
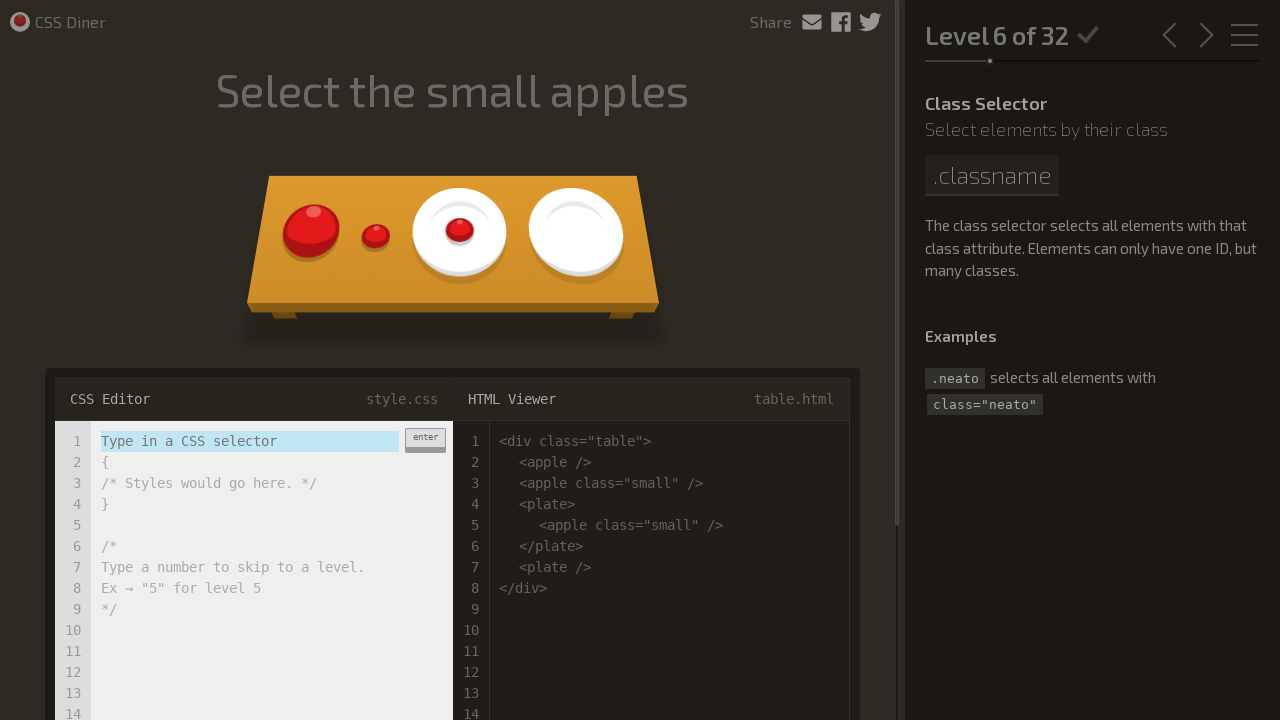

Filled input field with selector: 'apple.small' on .input-strobe
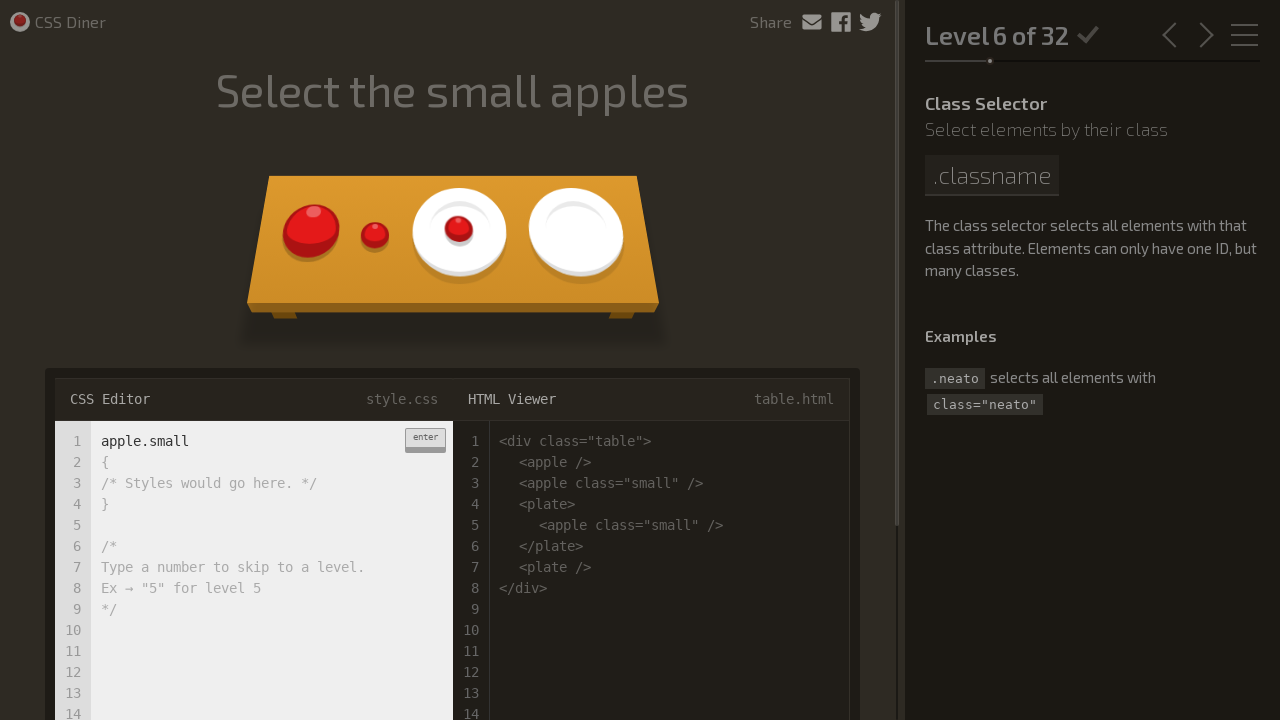

Clicked enter button to submit selector at (425, 440) on .enter-button
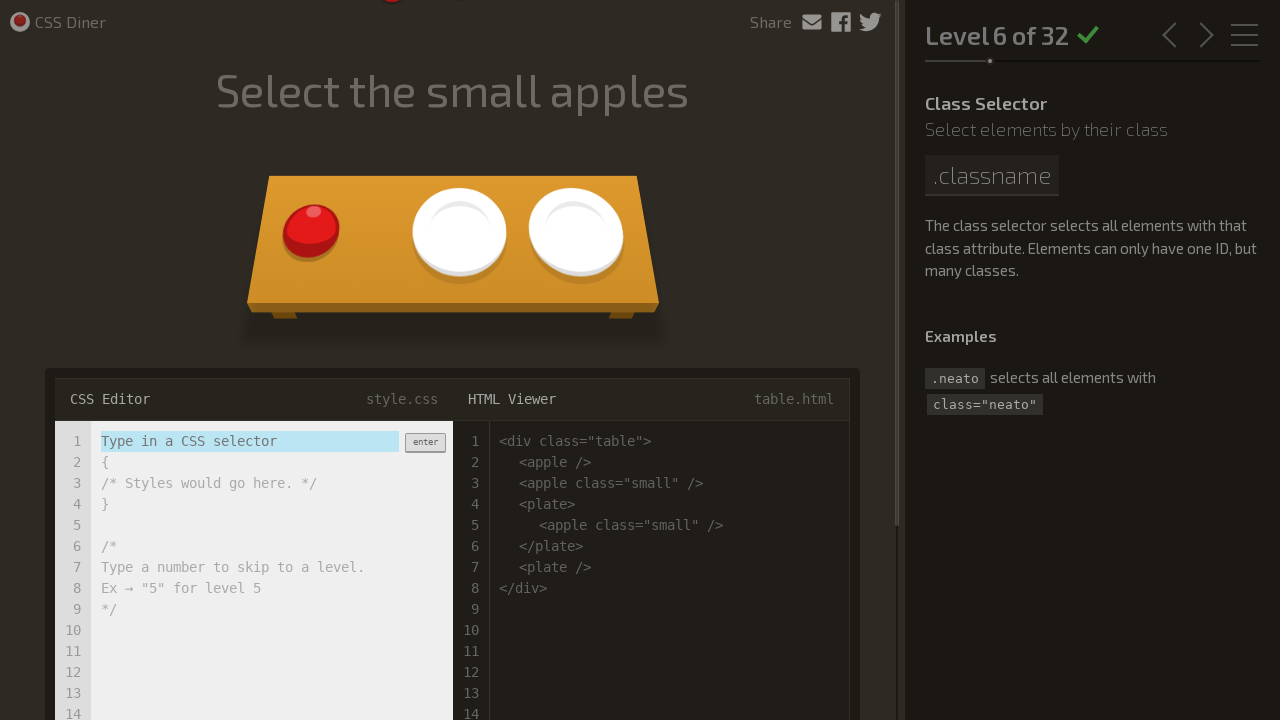

Waited 2 seconds for level to progress
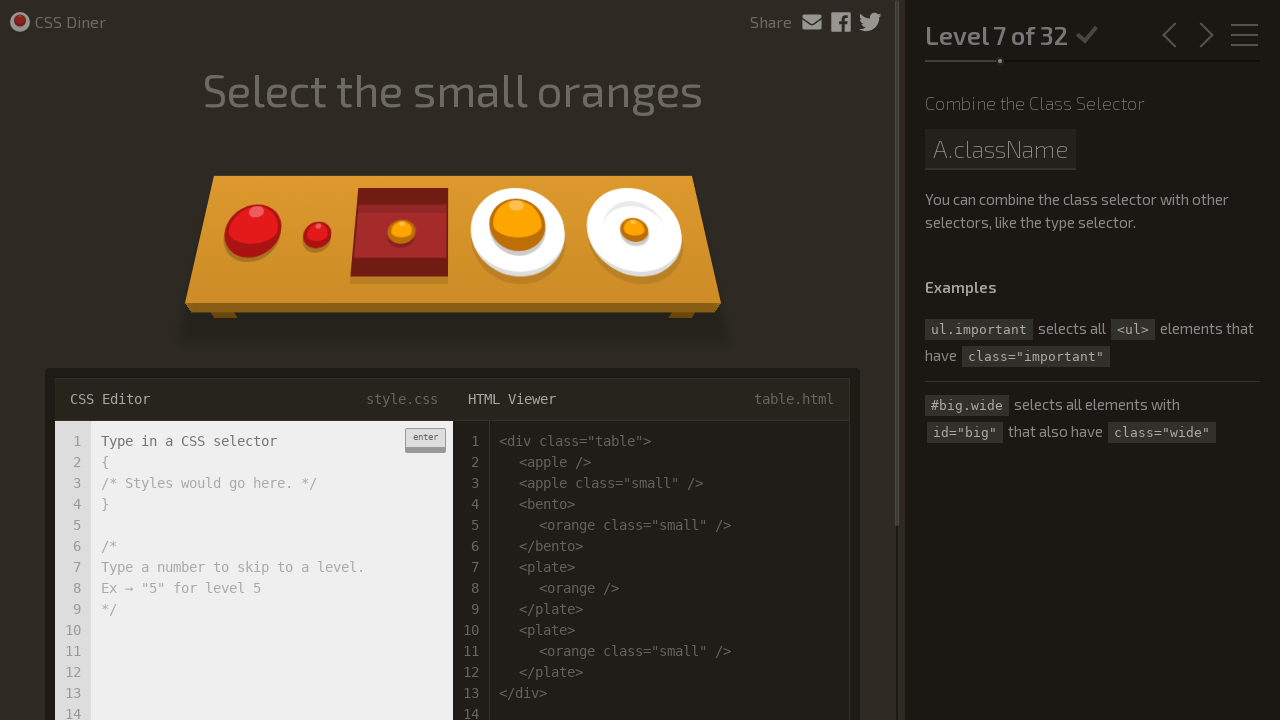

Filled input field with selector: 'orange.small' on .input-strobe
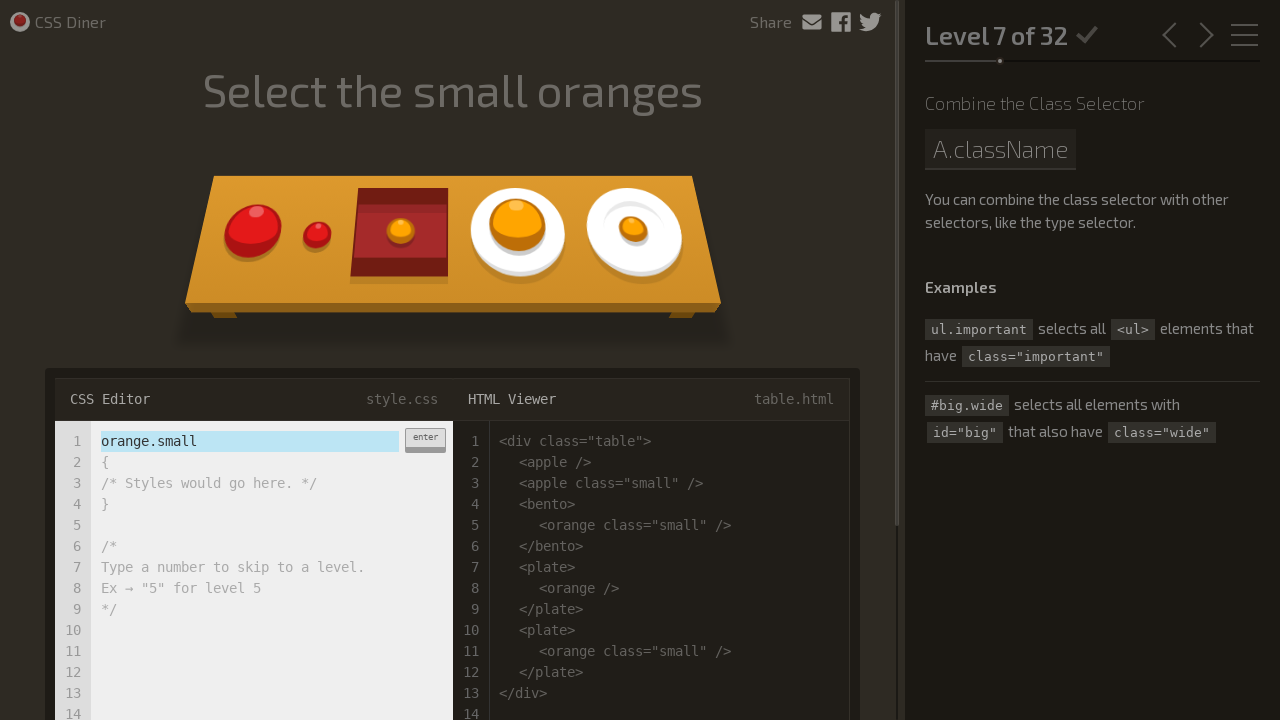

Clicked enter button to submit selector at (425, 440) on .enter-button
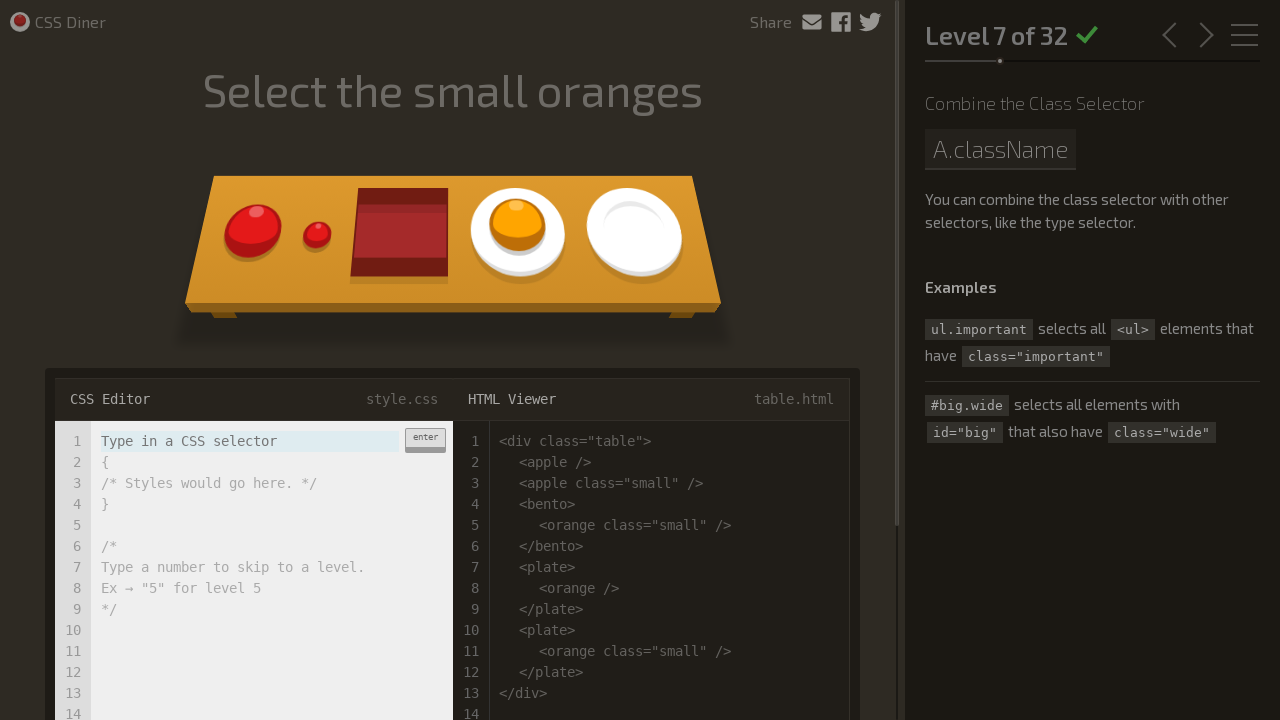

Waited 2 seconds for level to progress
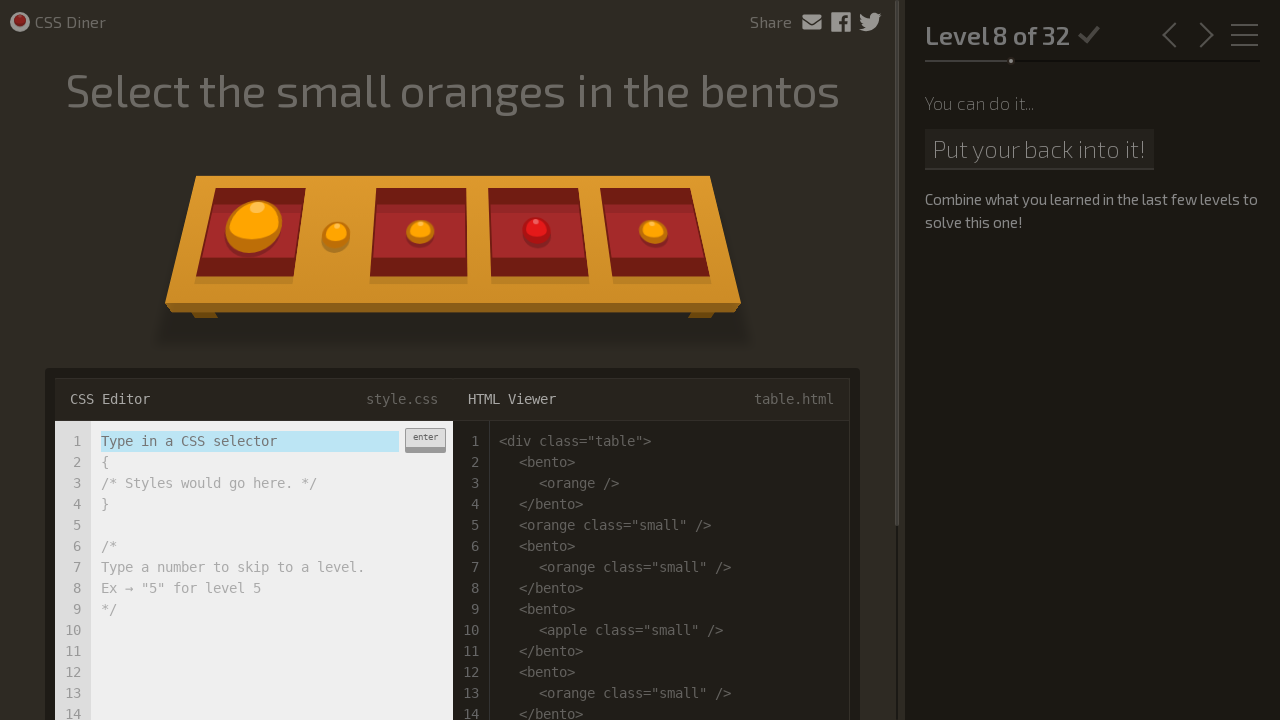

Filled input field with selector: 'bento orange.small' on .input-strobe
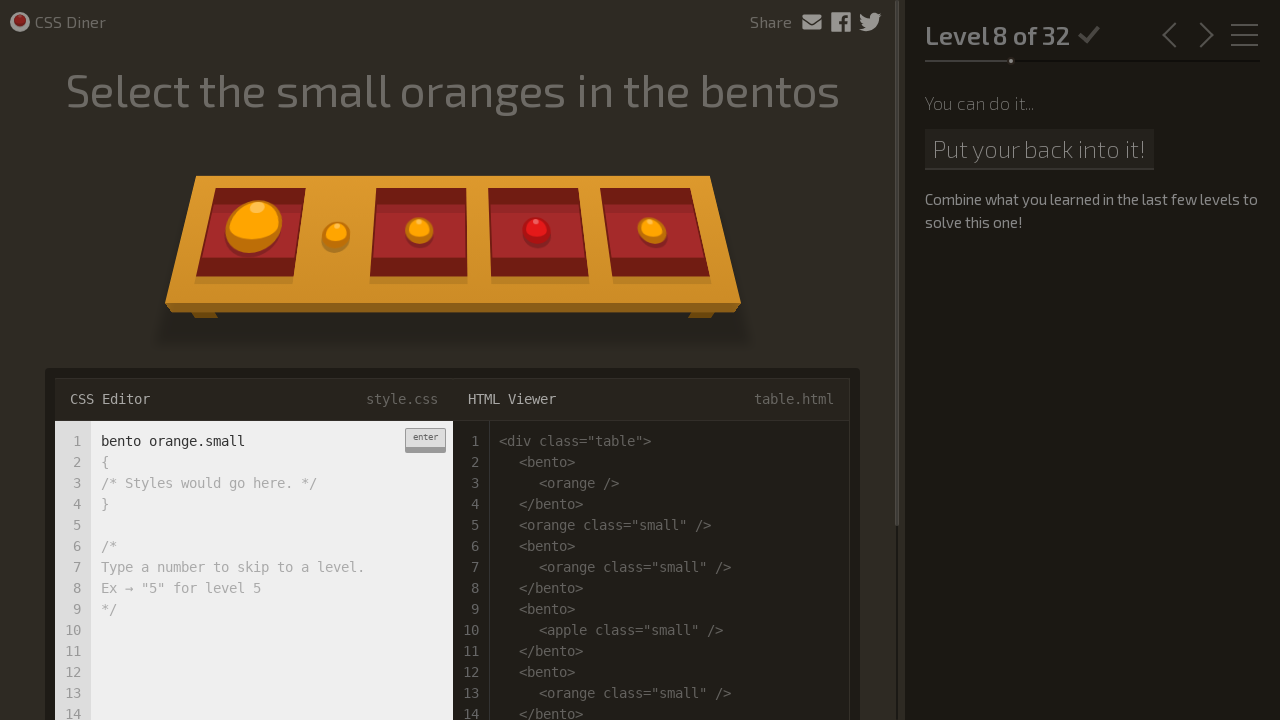

Clicked enter button to submit selector at (425, 440) on .enter-button
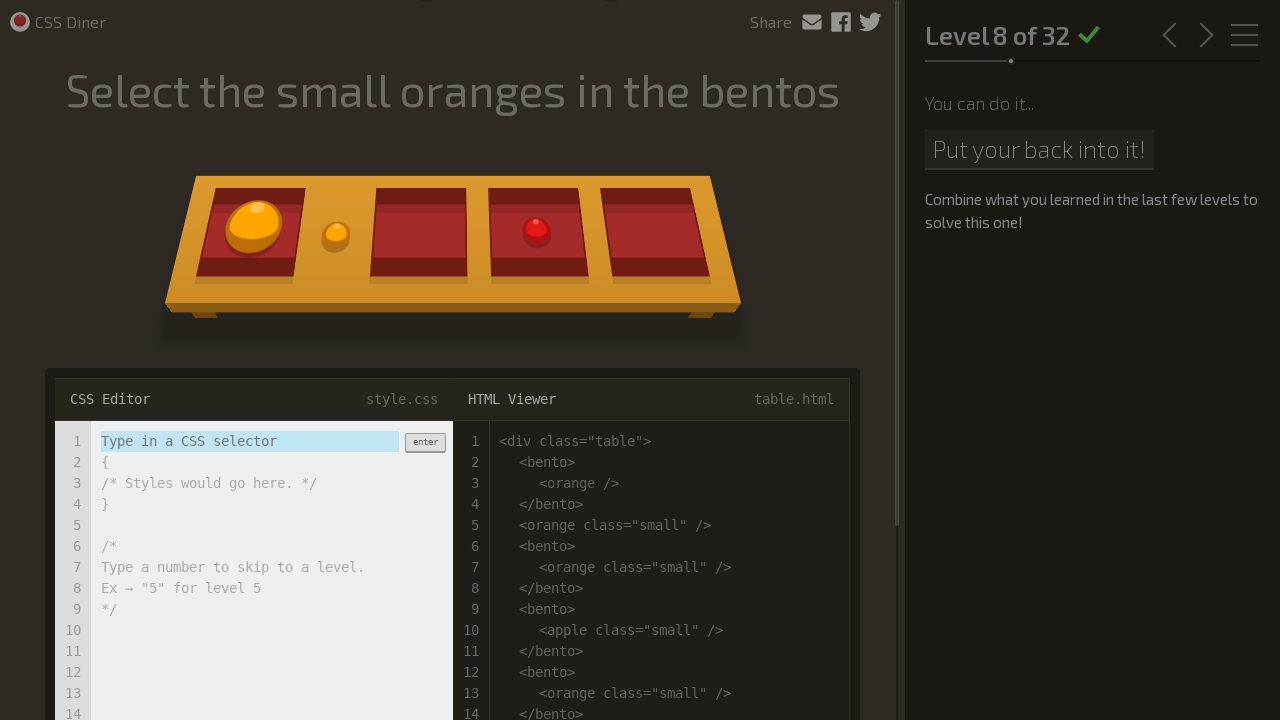

Waited 2 seconds for level to progress
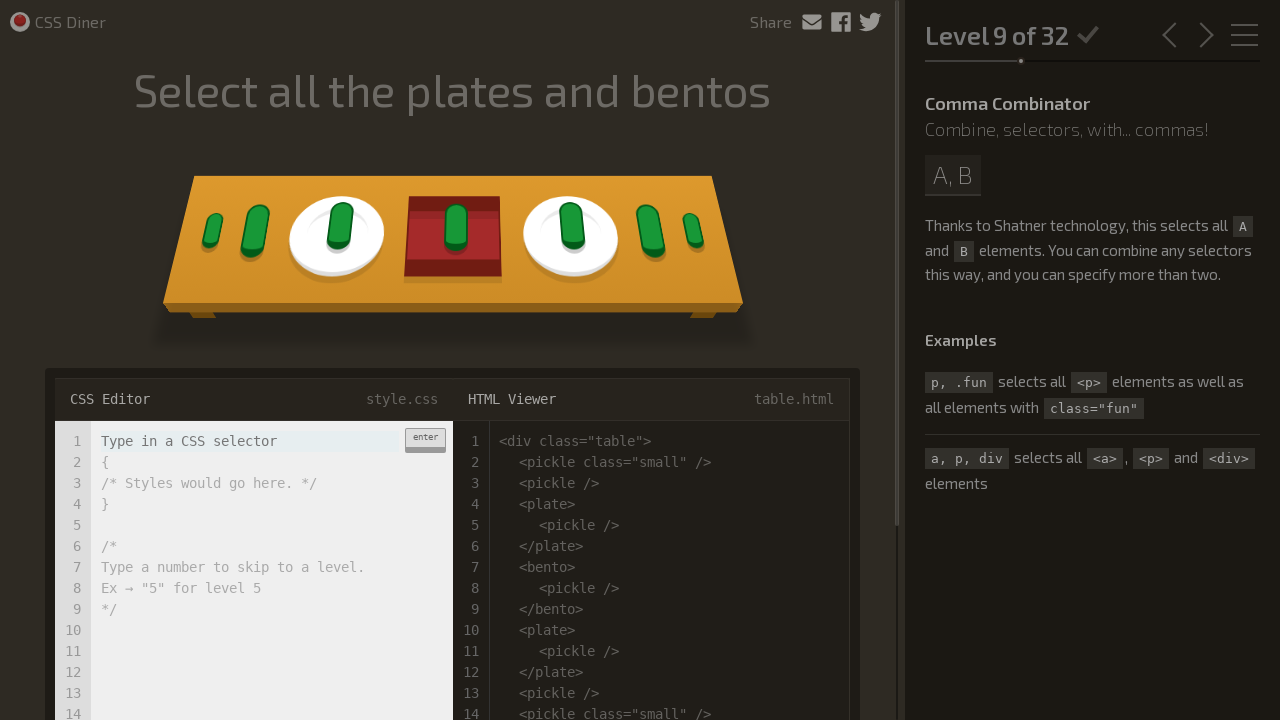

Filled input field with selector: 'plate, bento' on .input-strobe
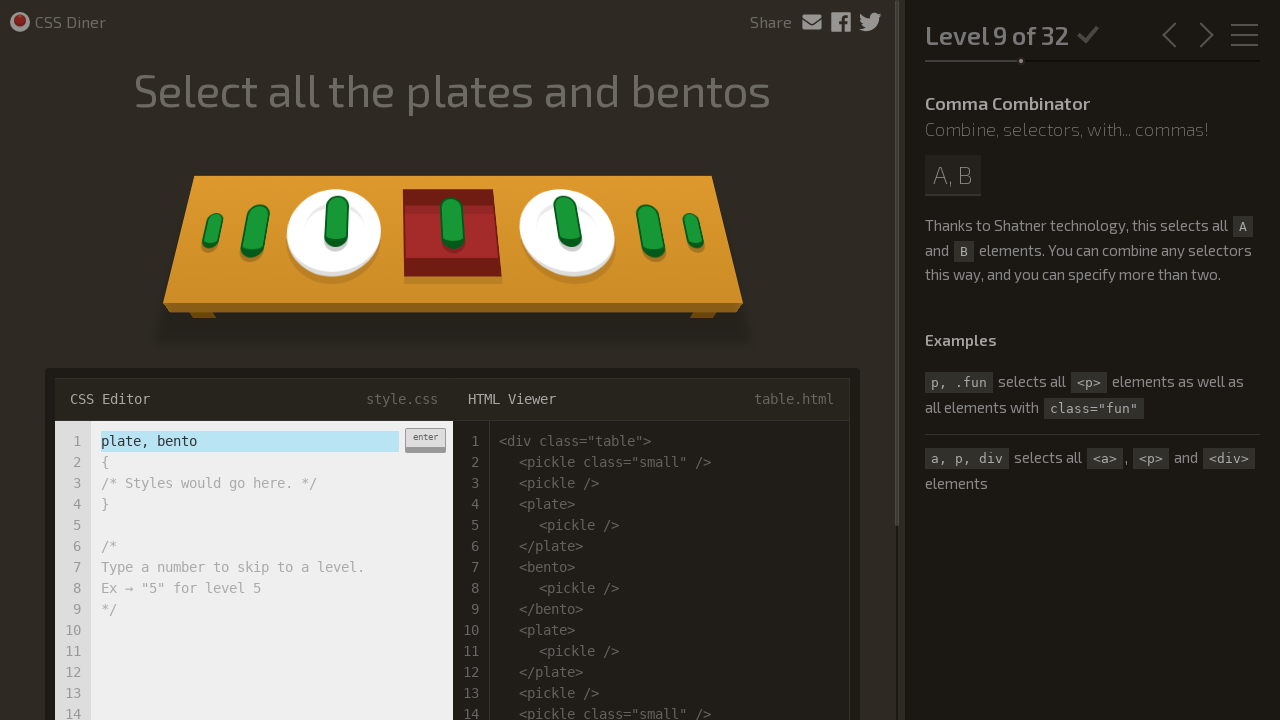

Clicked enter button to submit selector at (425, 440) on .enter-button
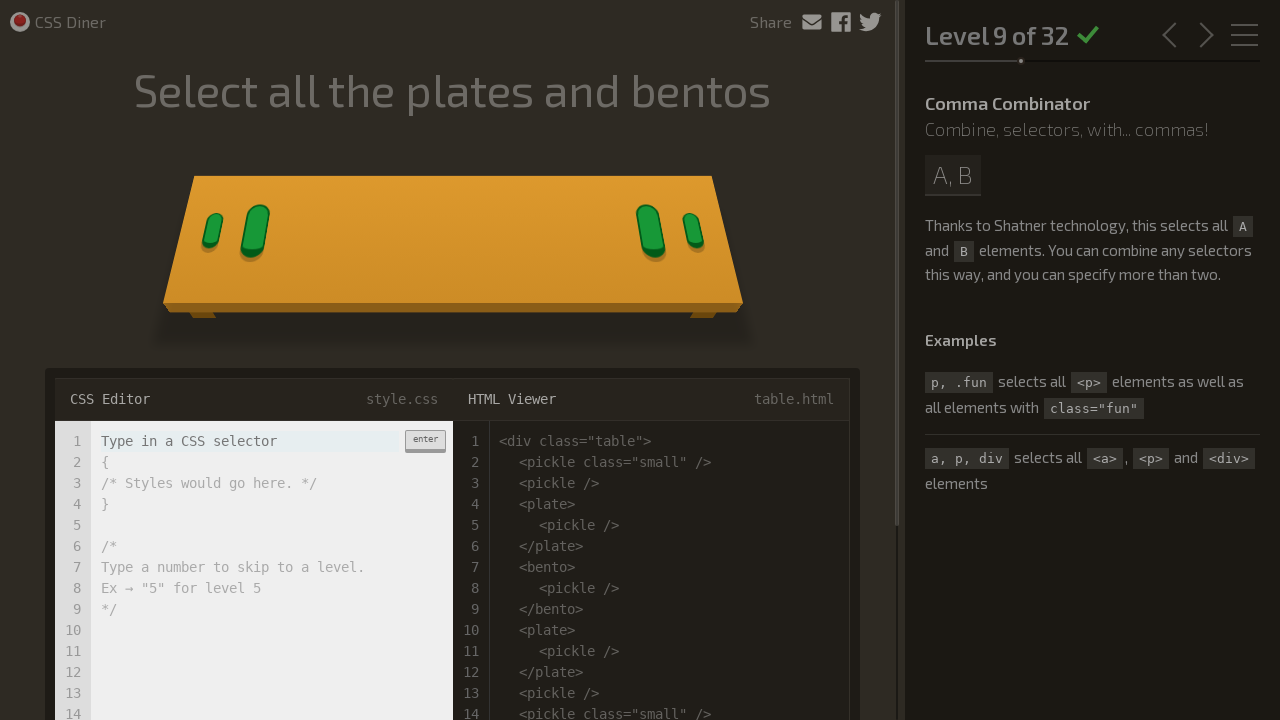

Waited 2 seconds for level to progress
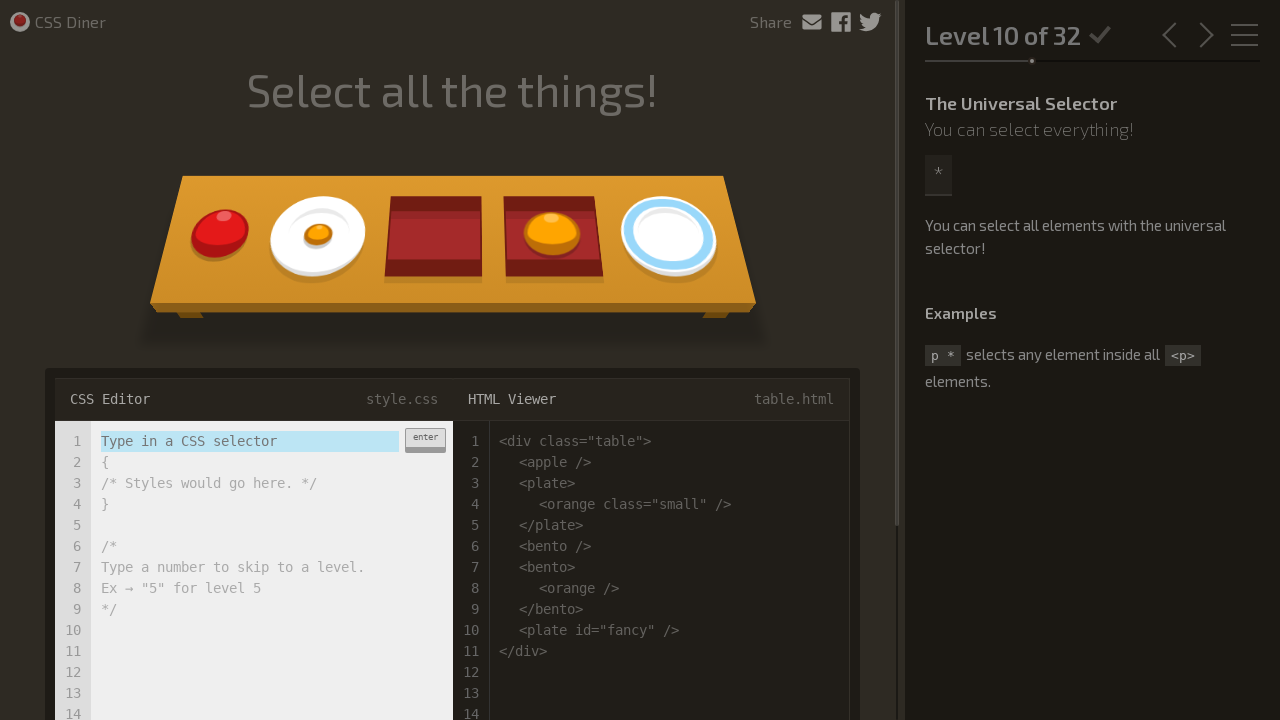

Filled input field with selector: '*' on .input-strobe
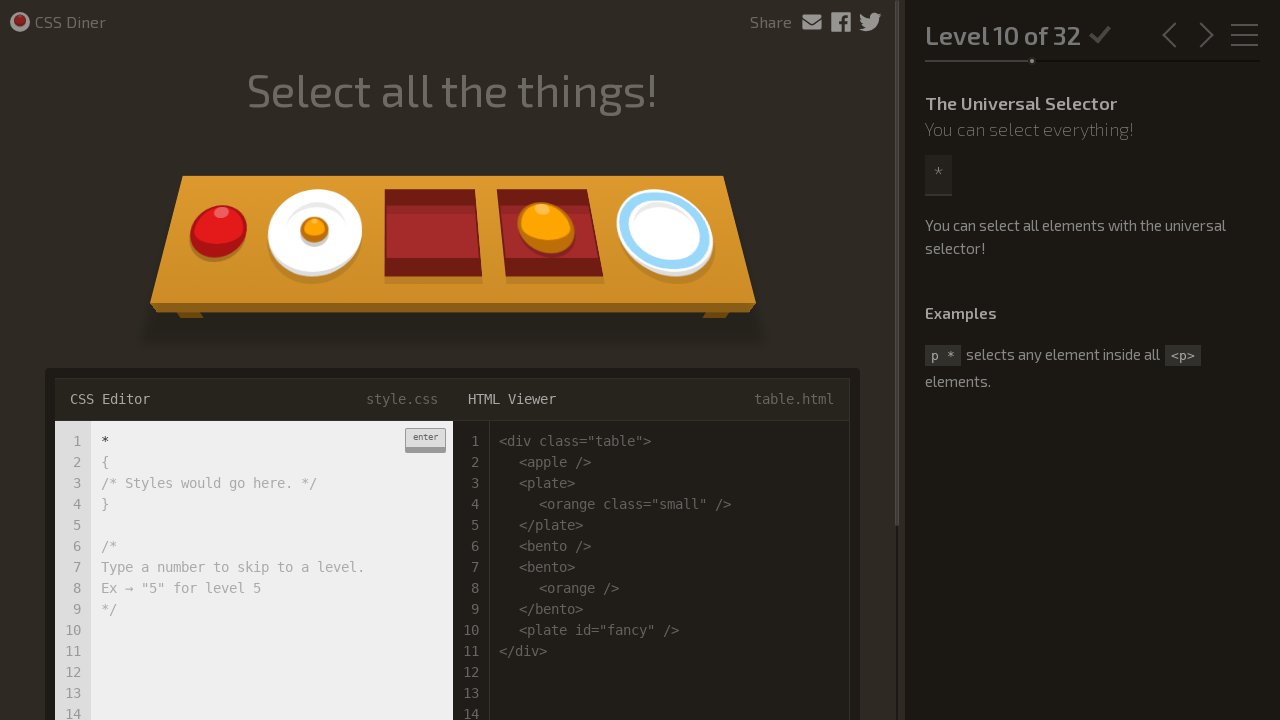

Clicked enter button to submit selector at (425, 440) on .enter-button
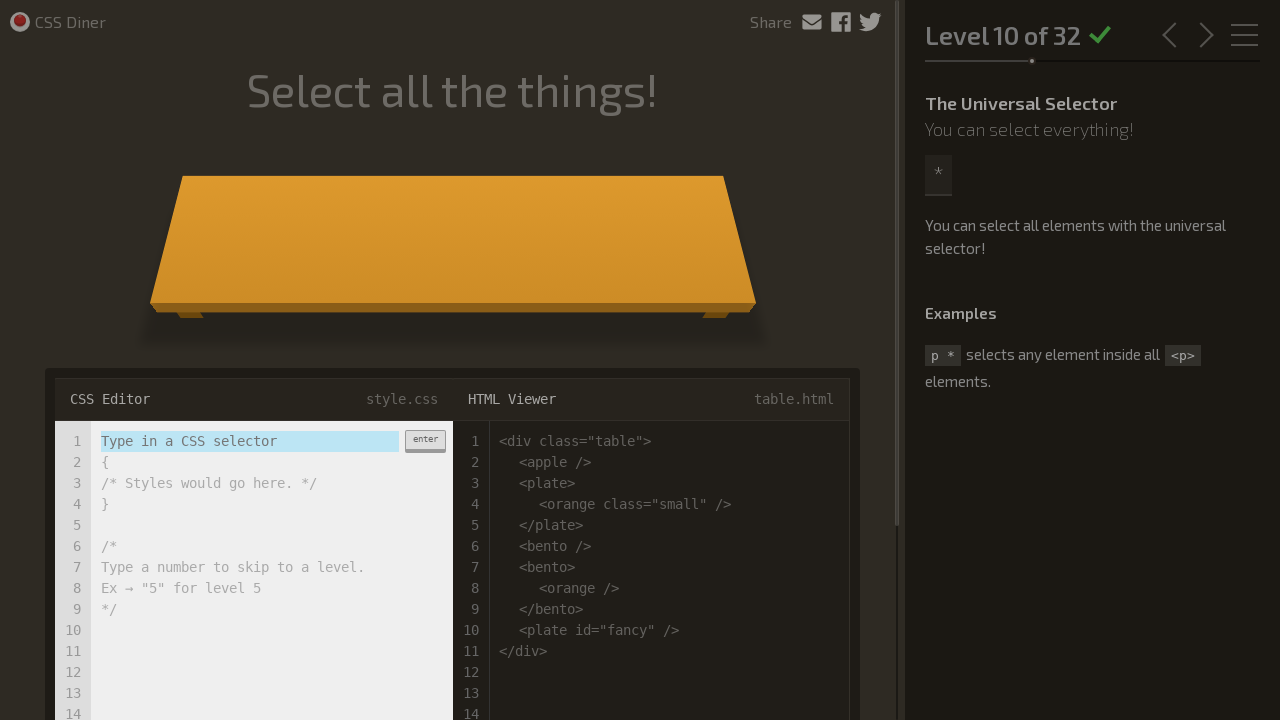

Waited 2 seconds for level to progress
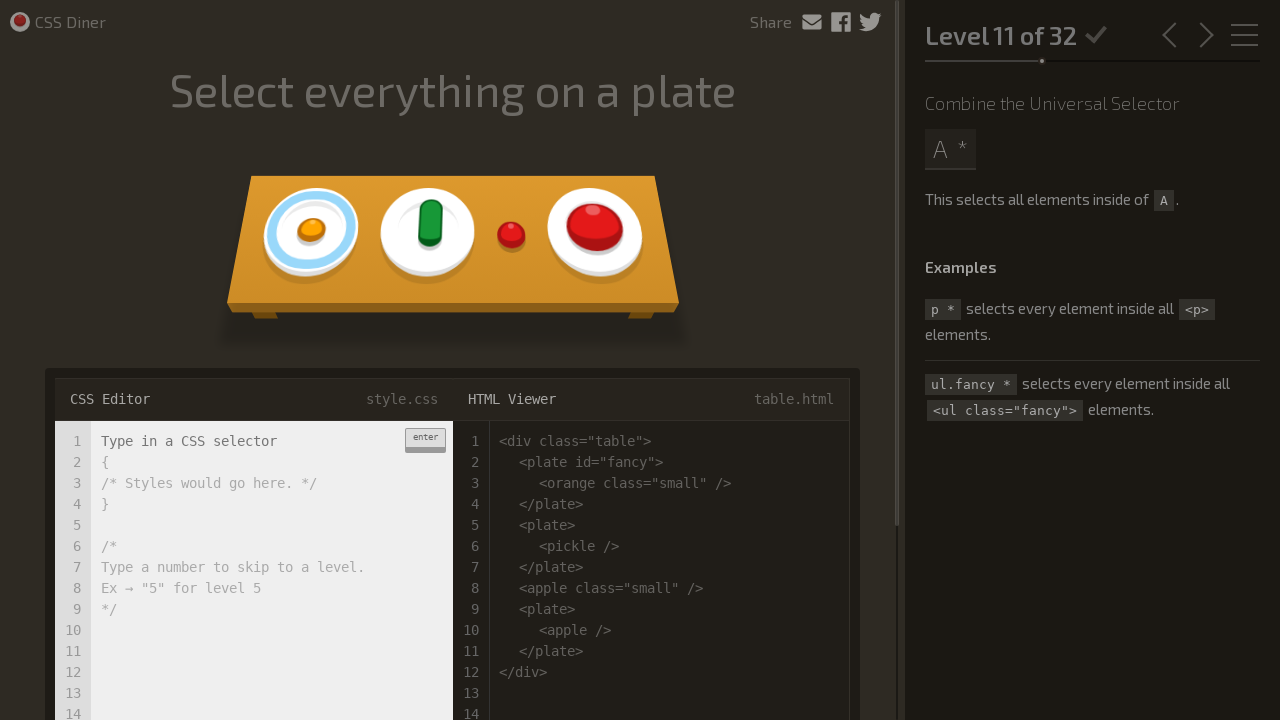

Filled input field with selector: 'plate *' on .input-strobe
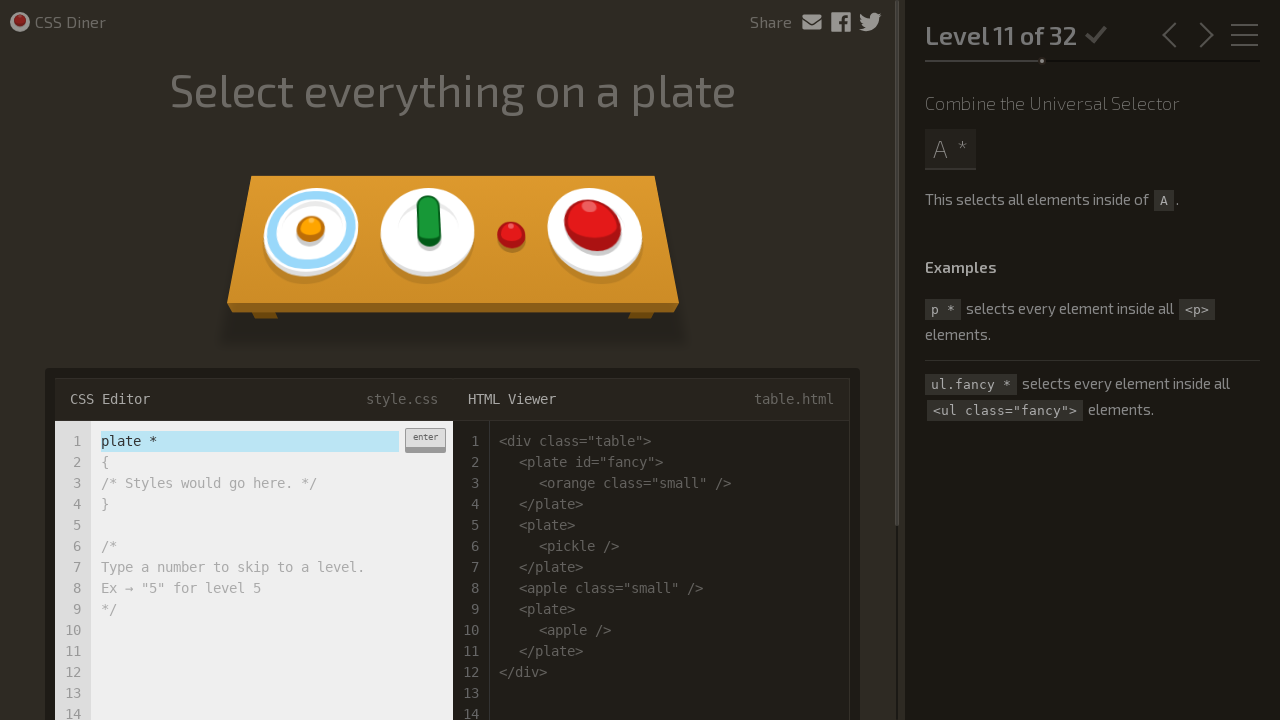

Clicked enter button to submit selector at (425, 440) on .enter-button
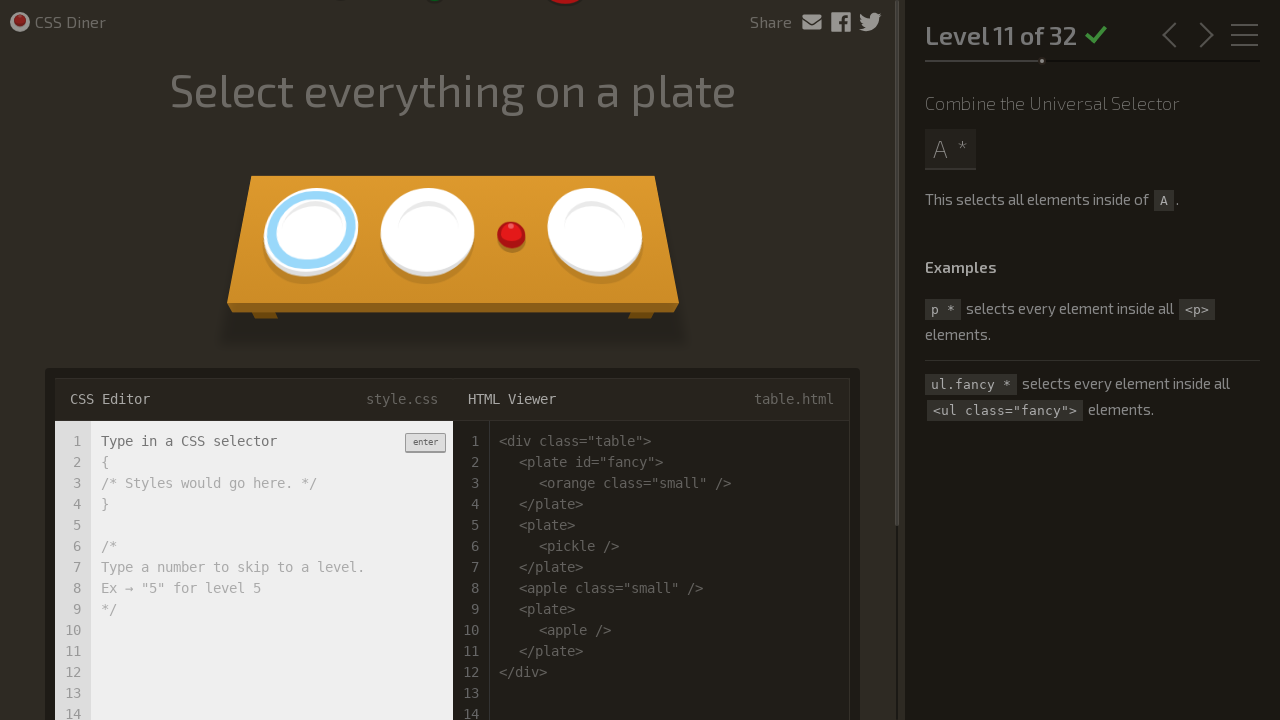

Waited 2 seconds for level to progress
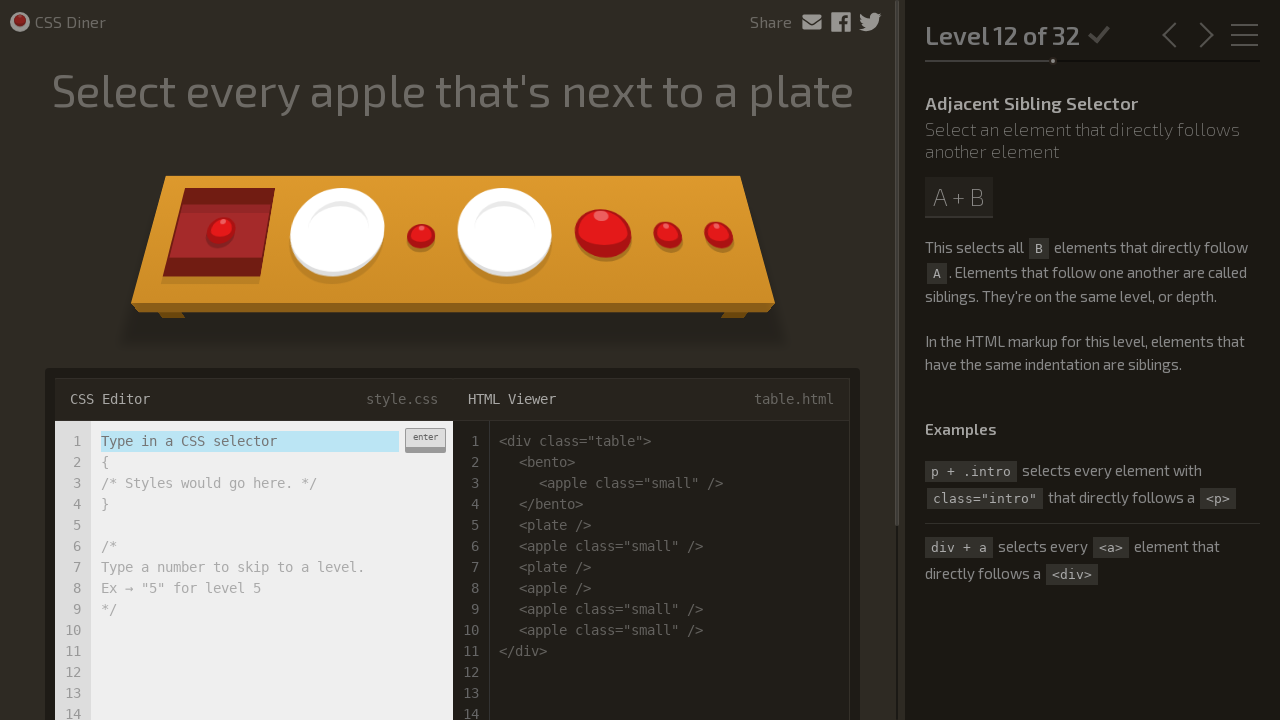

Filled input field with selector: 'plate + apple' on .input-strobe
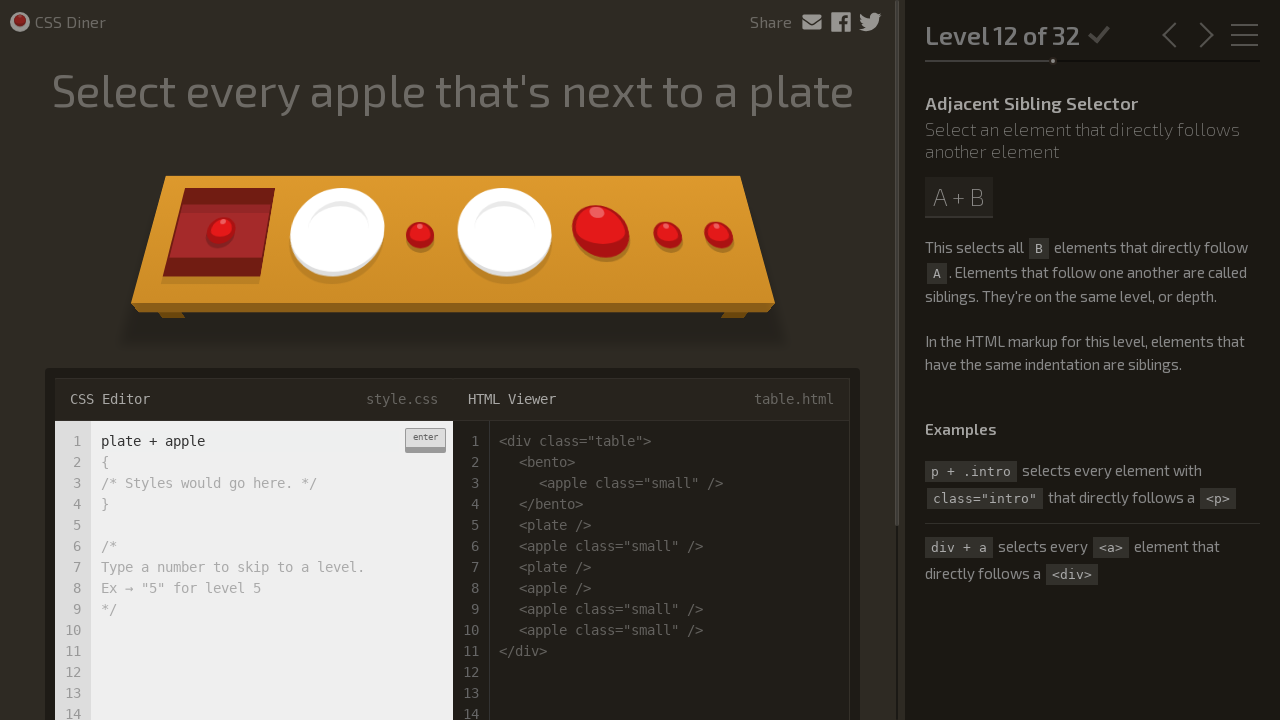

Clicked enter button to submit selector at (425, 440) on .enter-button
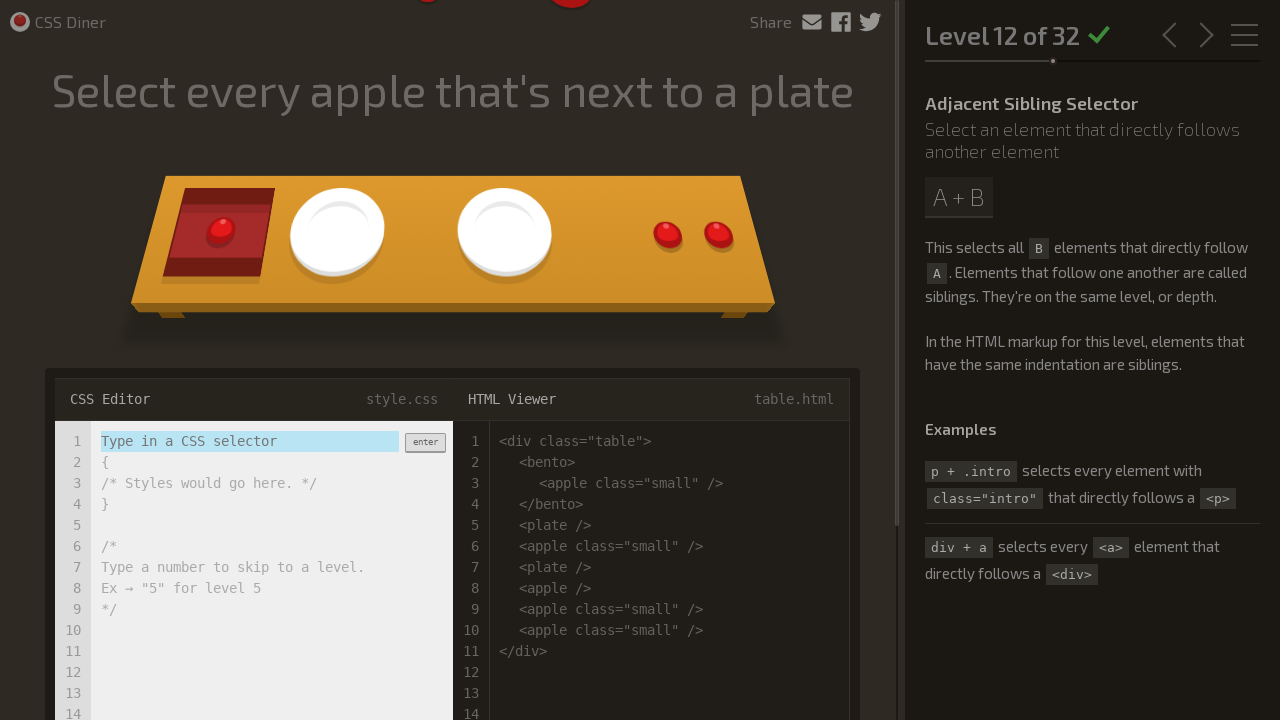

Waited 2 seconds for level to progress
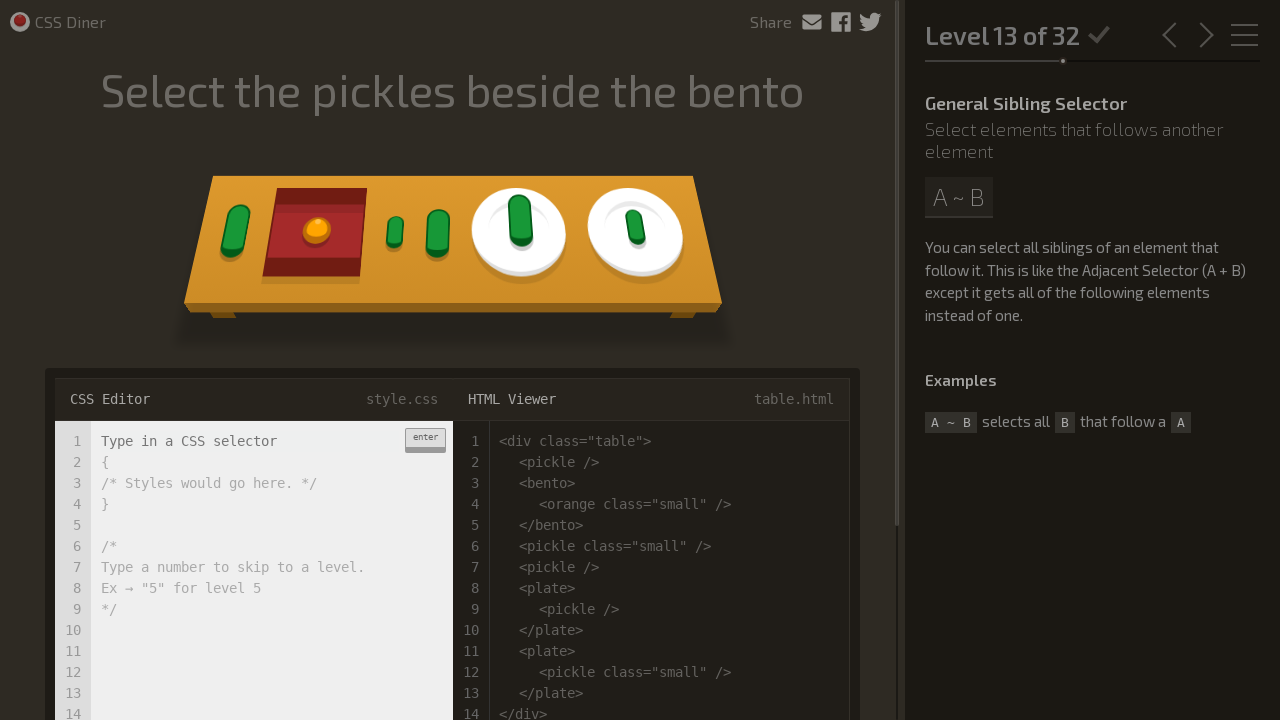

Filled input field with selector: 'bento + pickle.small, pickle.small + pickle' on .input-strobe
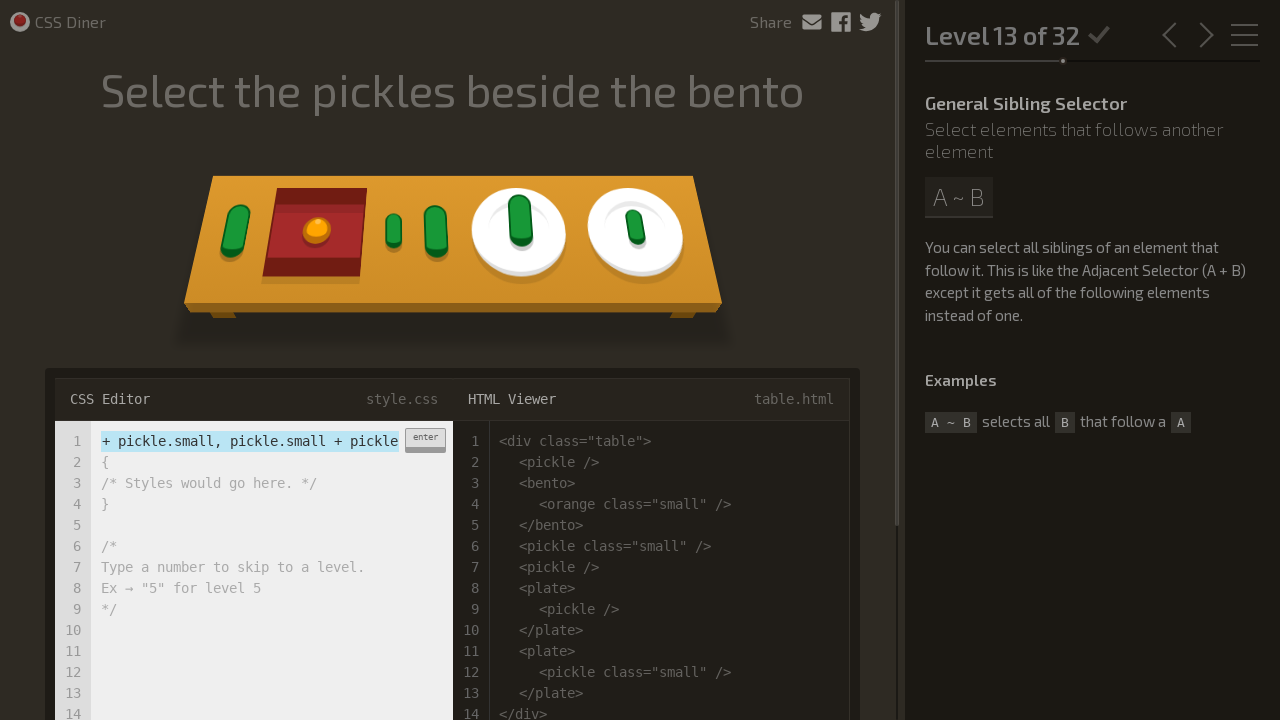

Clicked enter button to submit selector at (425, 440) on .enter-button
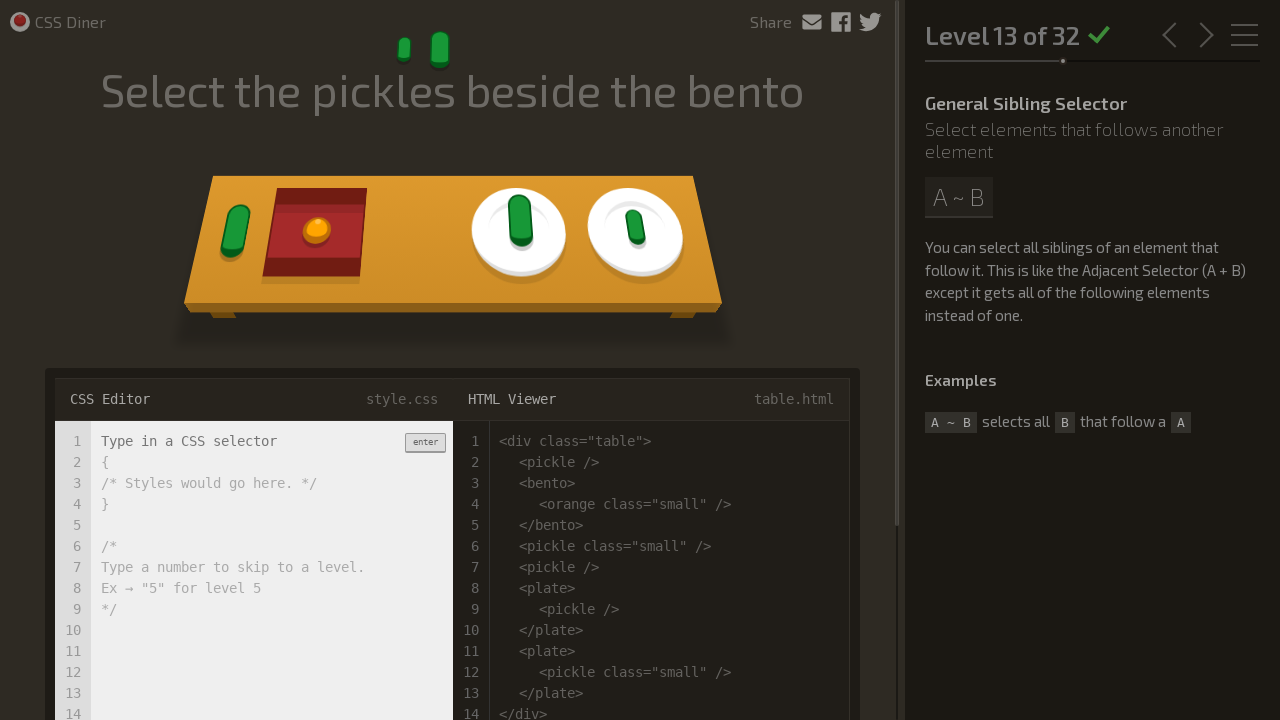

Waited 2 seconds for level to progress
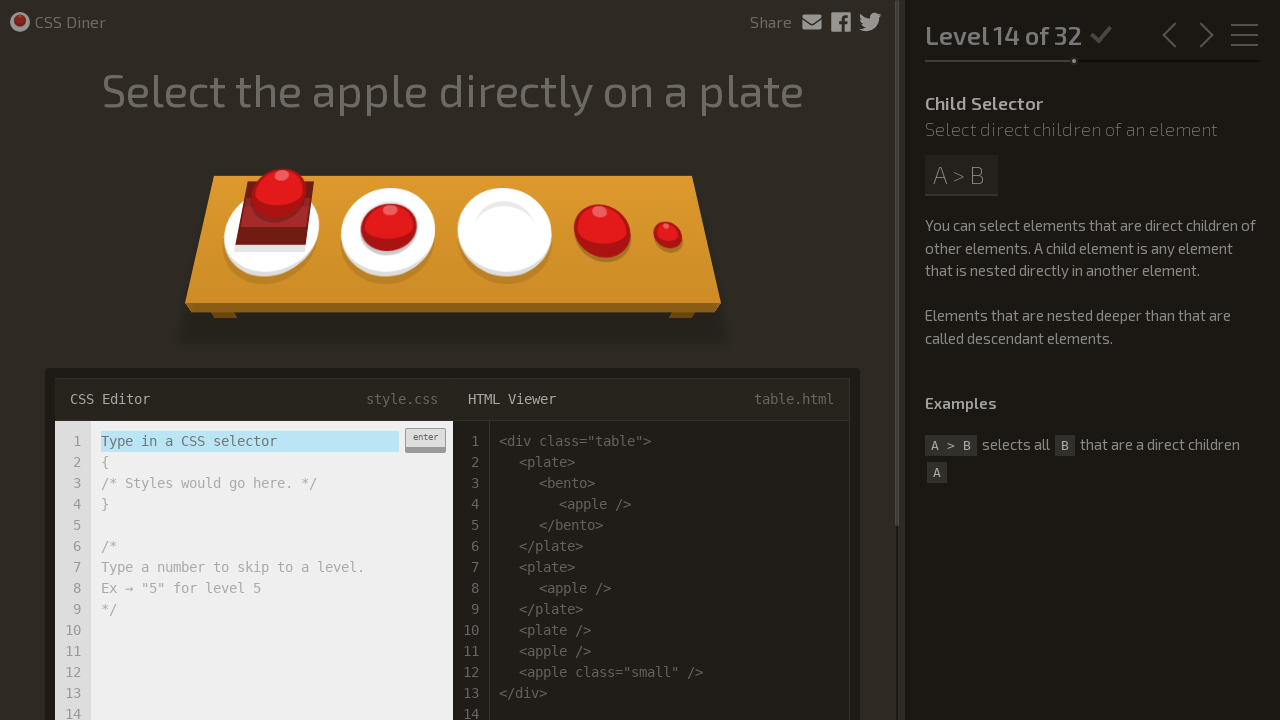

Filled input field with selector: 'plate > apple' on .input-strobe
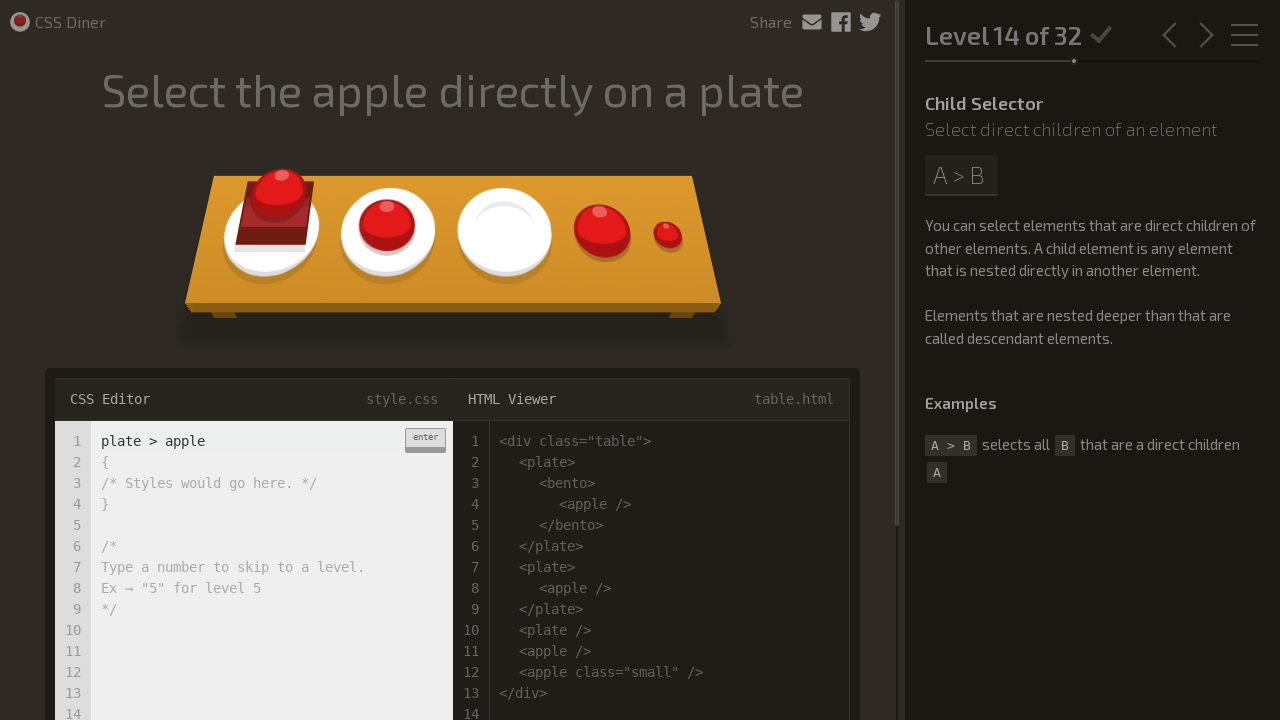

Clicked enter button to submit selector at (425, 440) on .enter-button
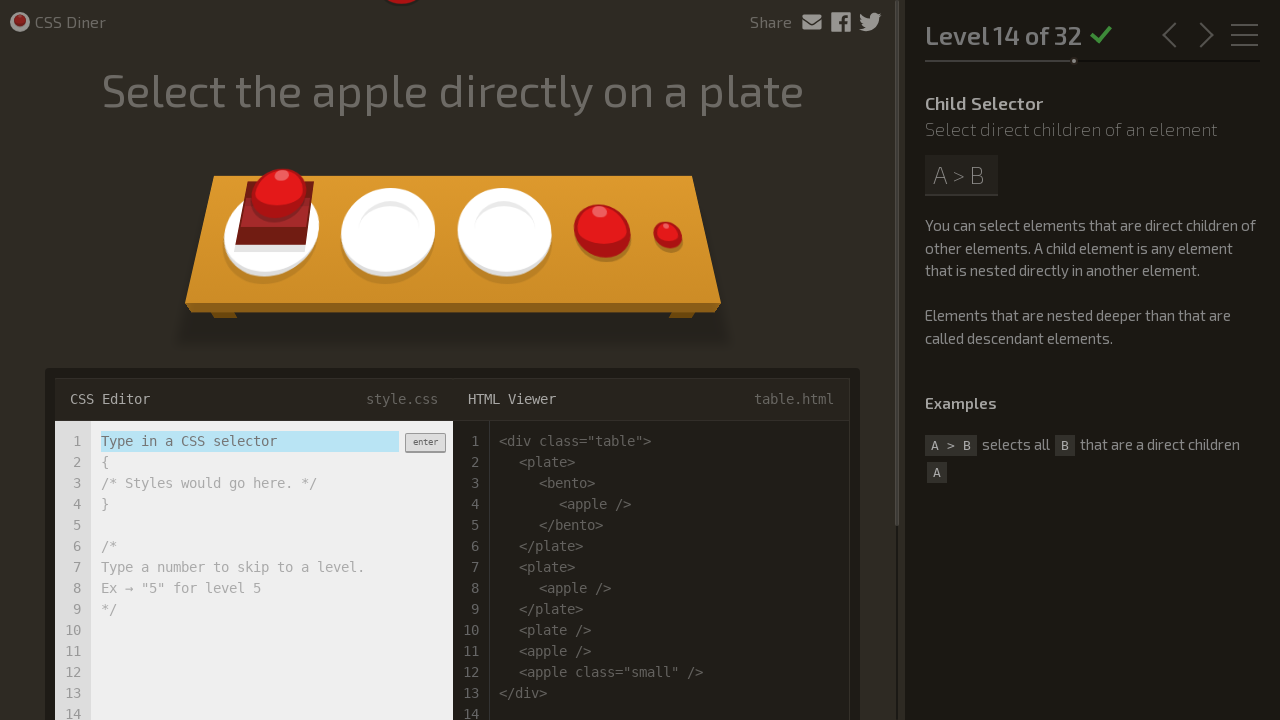

Waited 2 seconds for level to progress
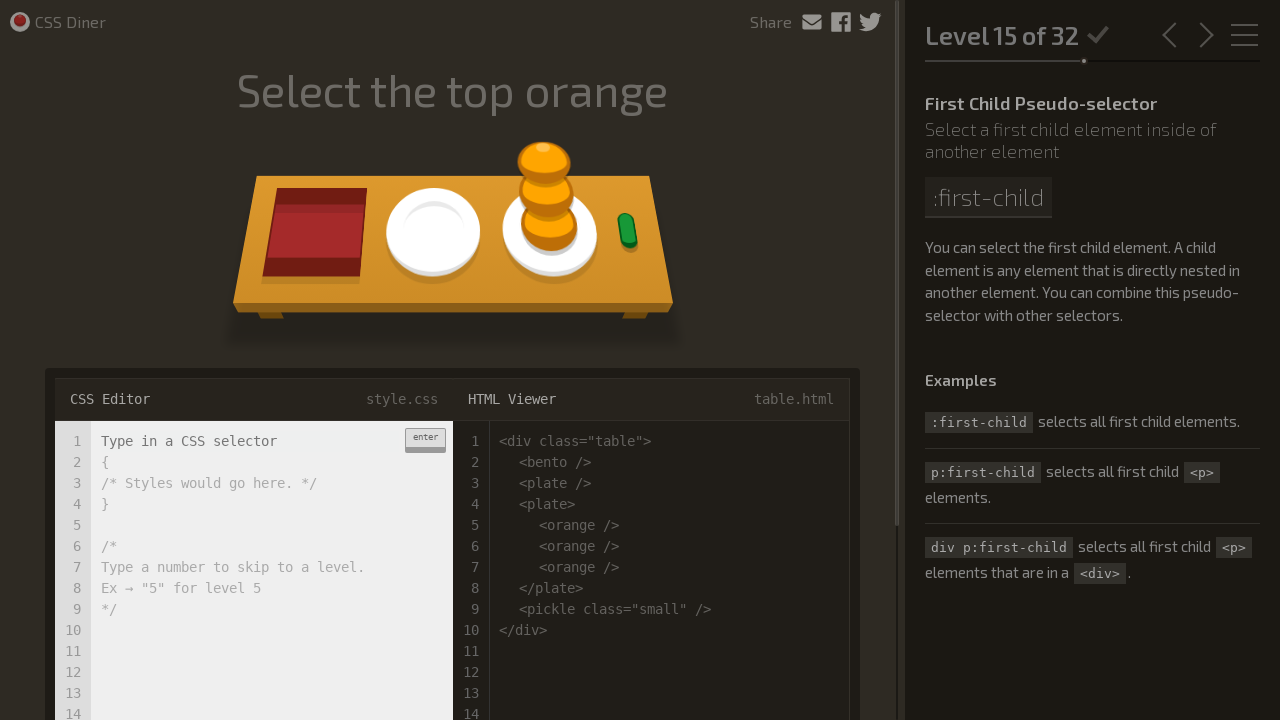

Filled input field with selector: 'orange:first-child' on .input-strobe
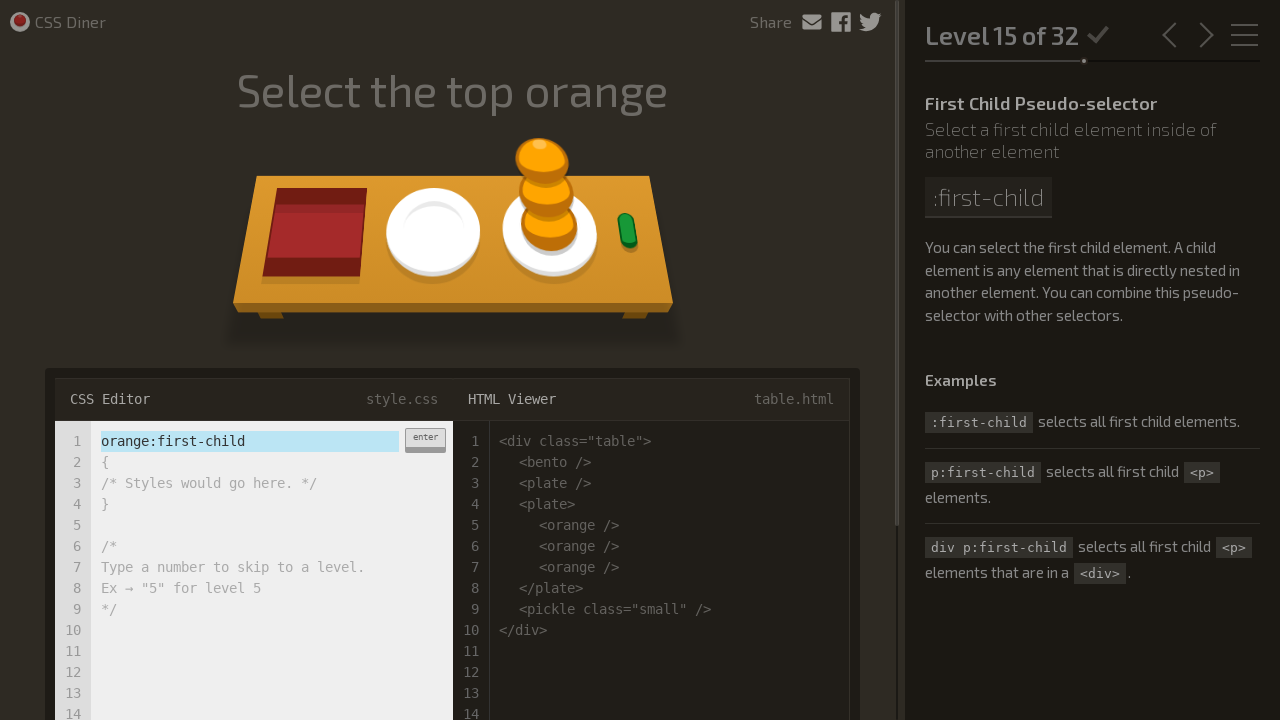

Clicked enter button to submit selector at (425, 440) on .enter-button
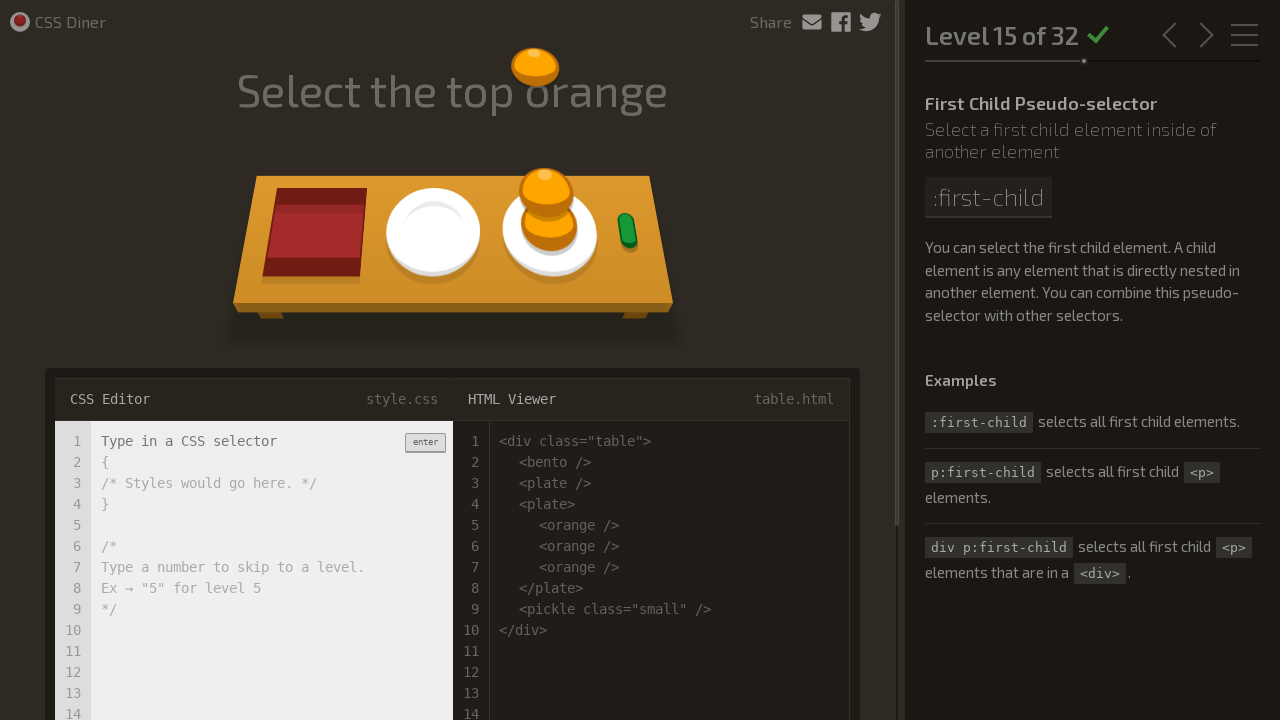

Waited 2 seconds for level to progress
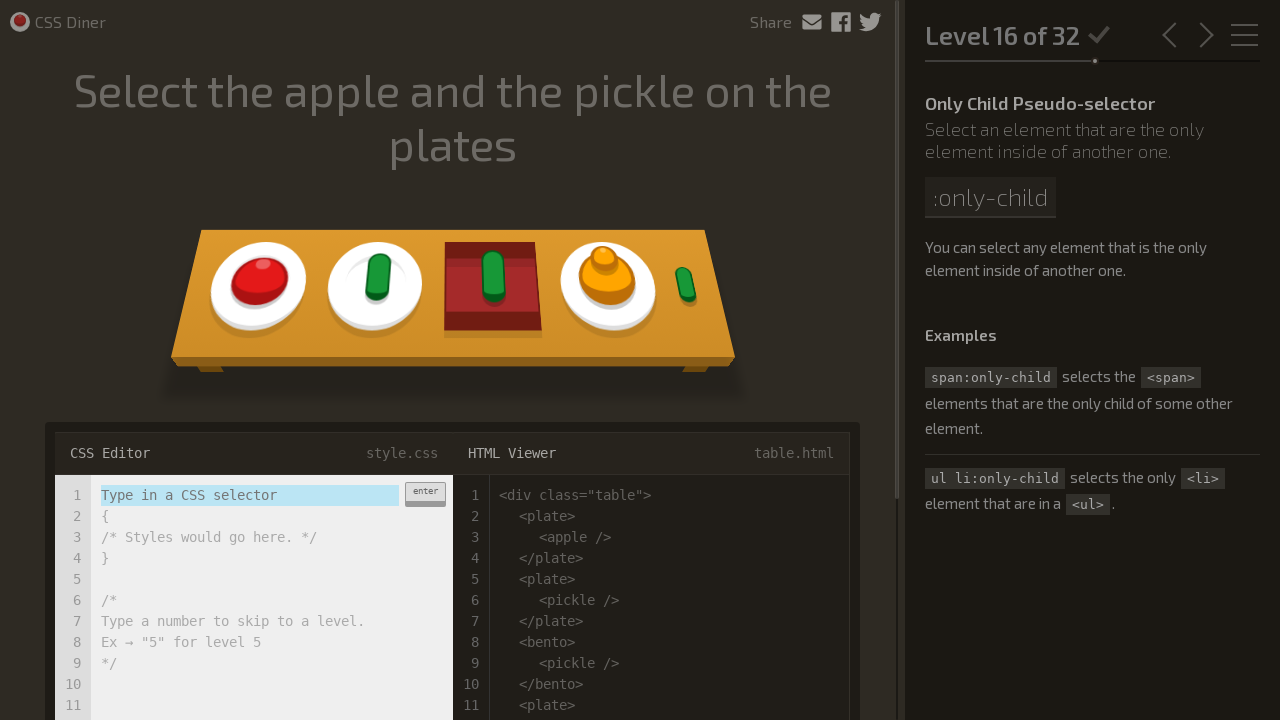

Filled input field with selector: 'plate apple:only-child, plate pickle:only-child' on .input-strobe
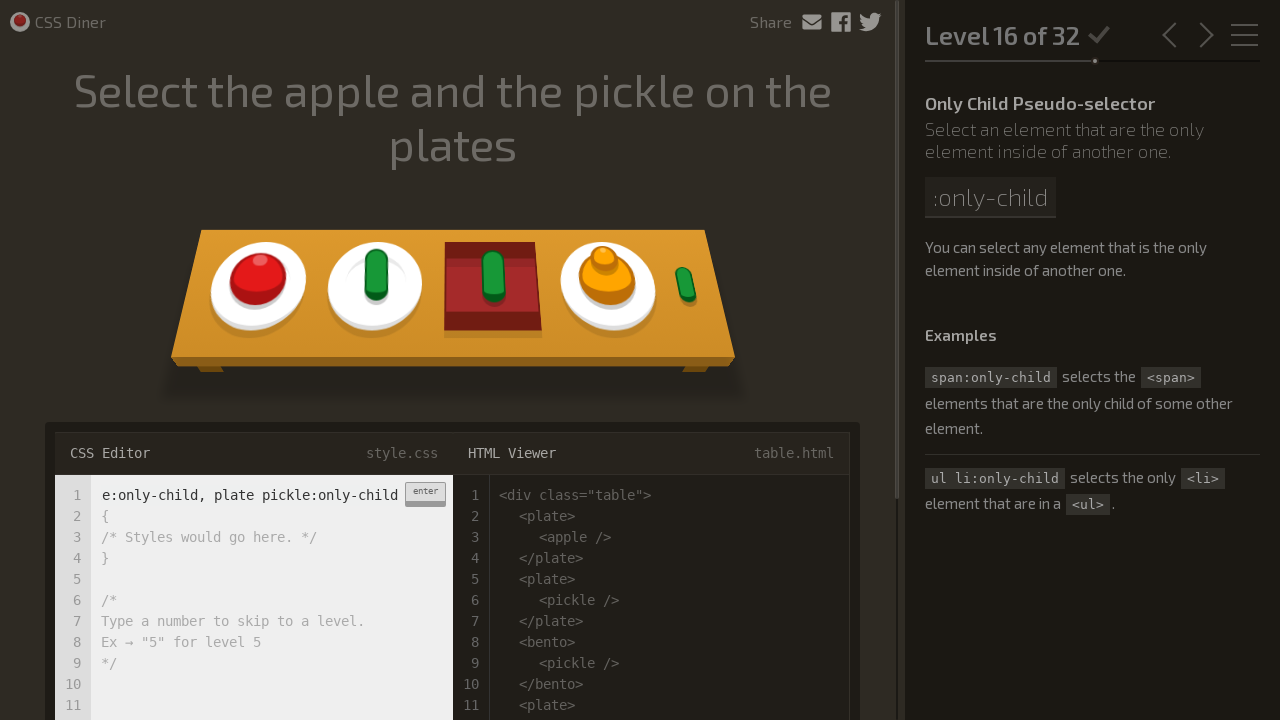

Clicked enter button to submit selector at (425, 494) on .enter-button
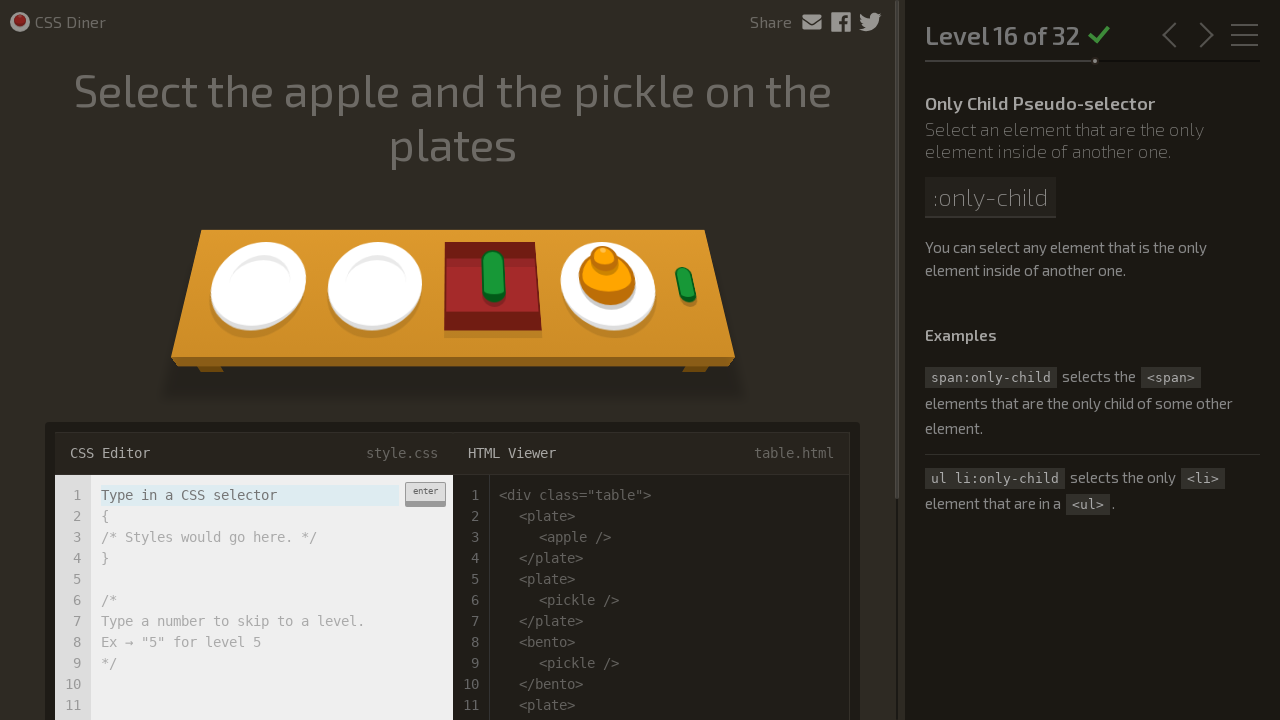

Waited 2 seconds for level to progress
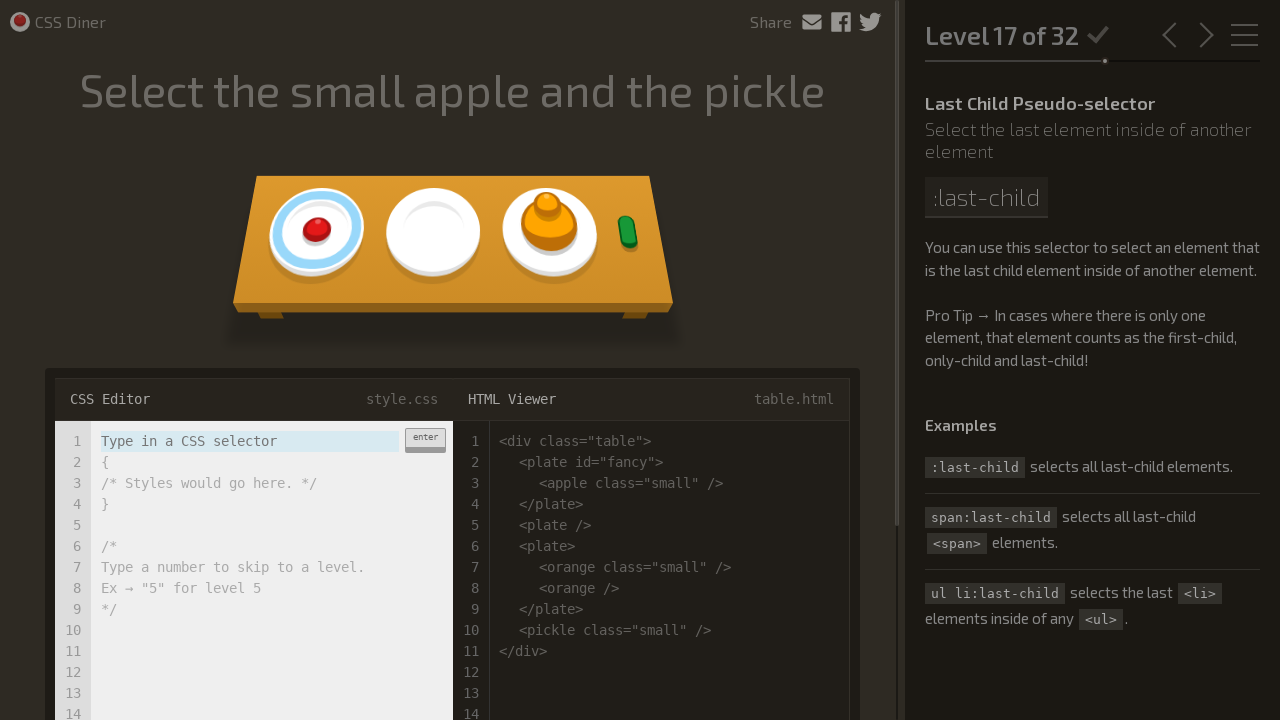

Filled input field with selector: 'apple:only-child, pickle.small' on .input-strobe
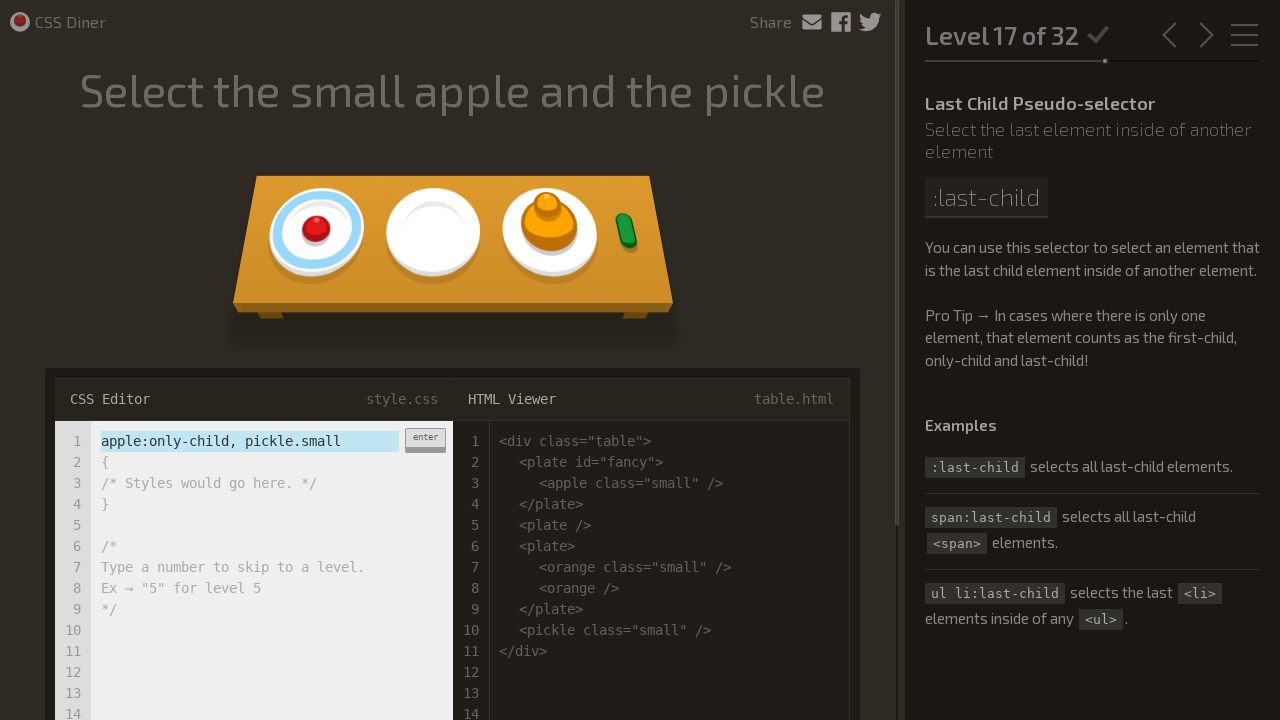

Clicked enter button to submit selector at (425, 440) on .enter-button
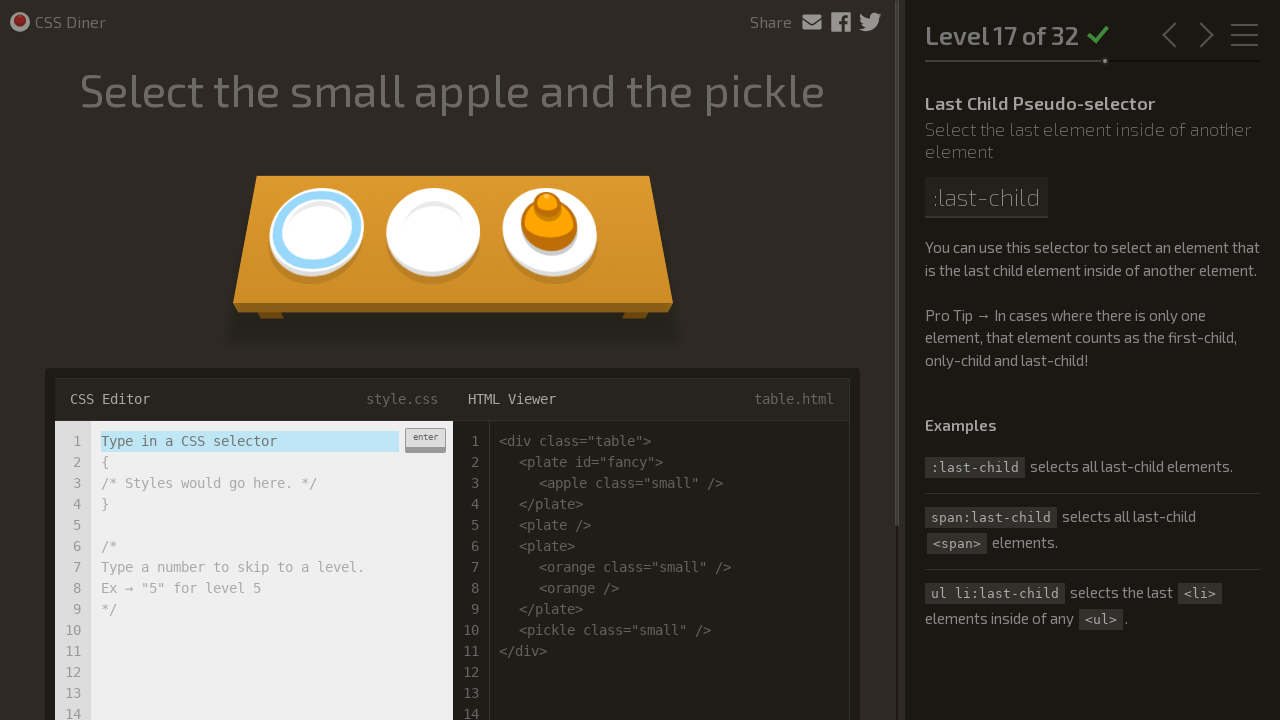

Waited 2 seconds for level to progress
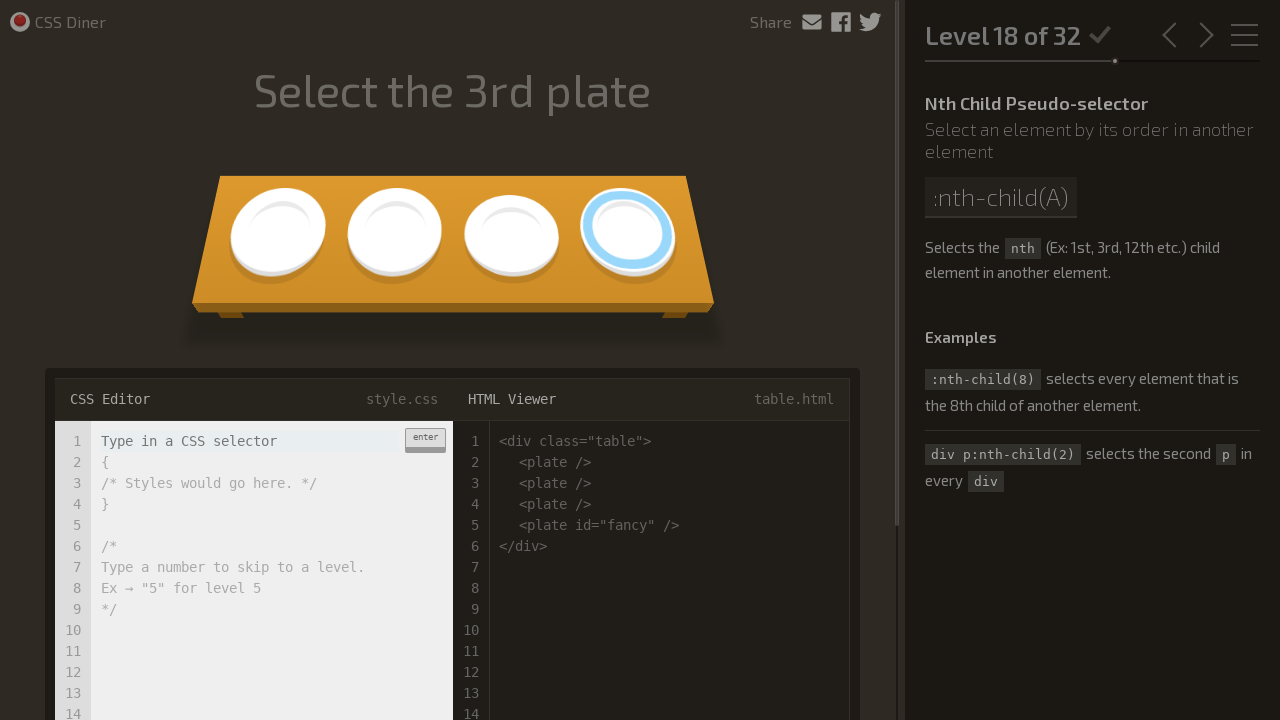

Filled input field with selector: 'plate:nth-child(3)' on .input-strobe
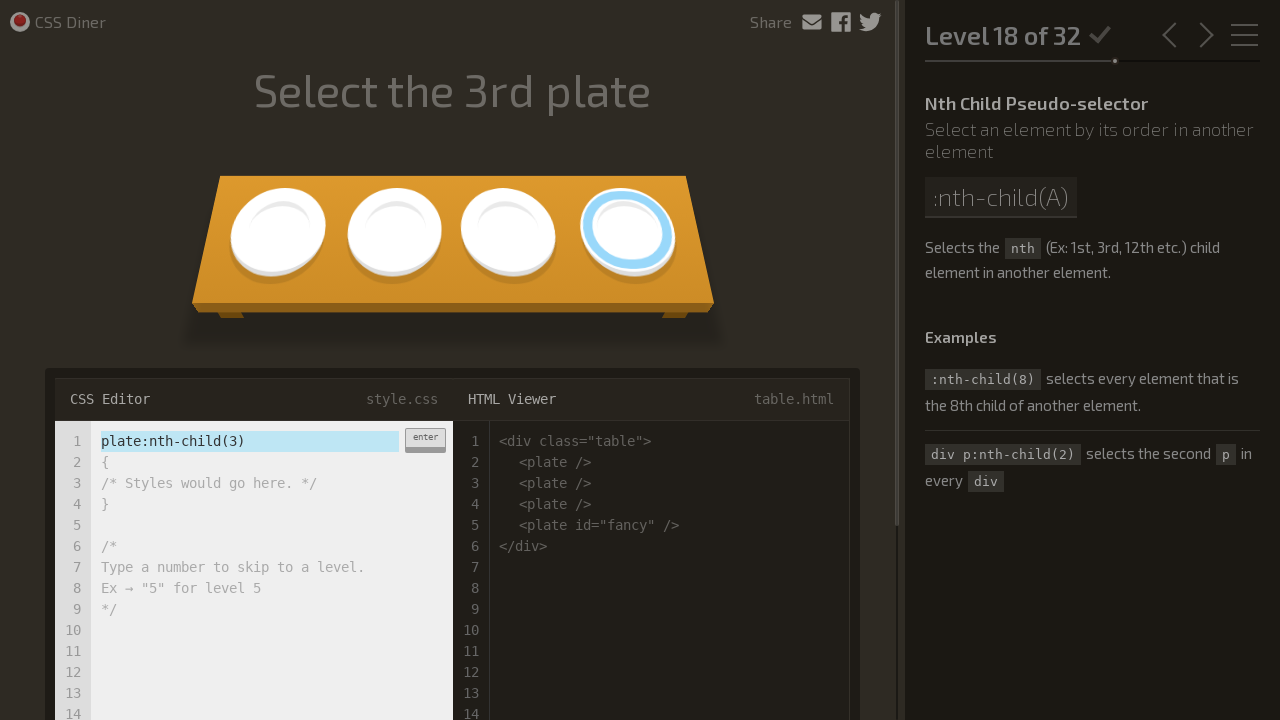

Clicked enter button to submit selector at (425, 440) on .enter-button
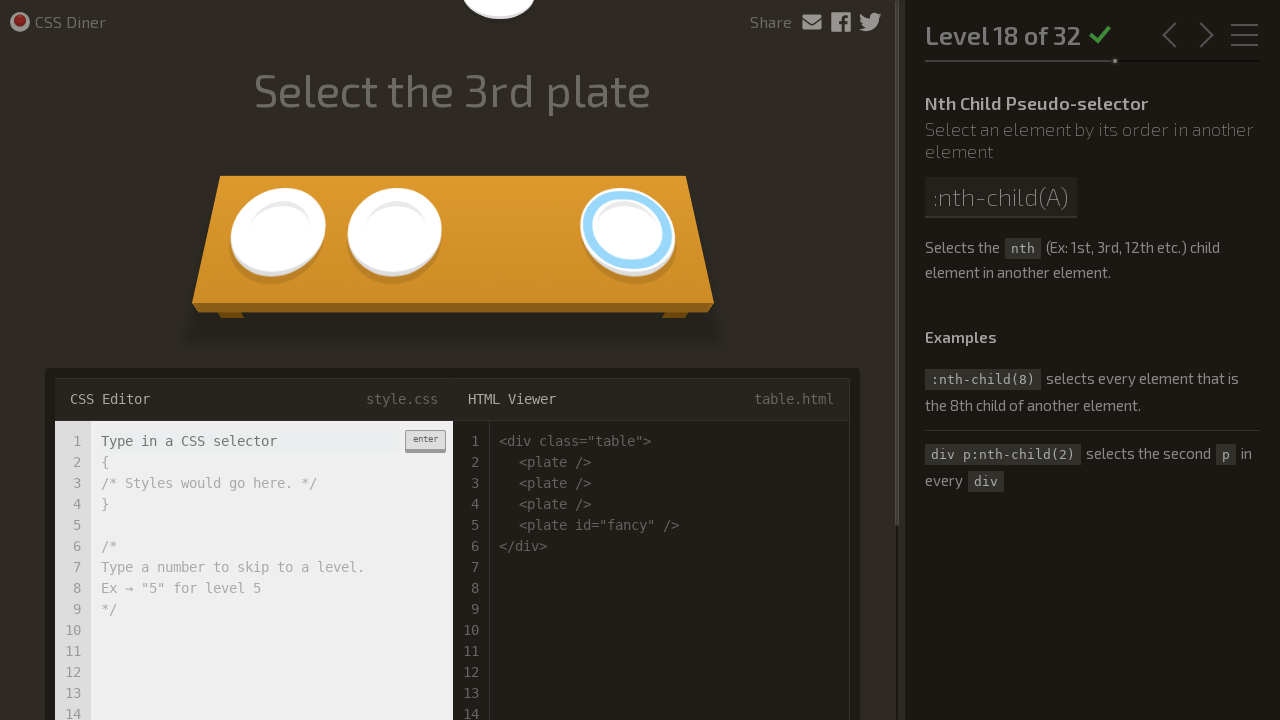

Waited 2 seconds for level to progress
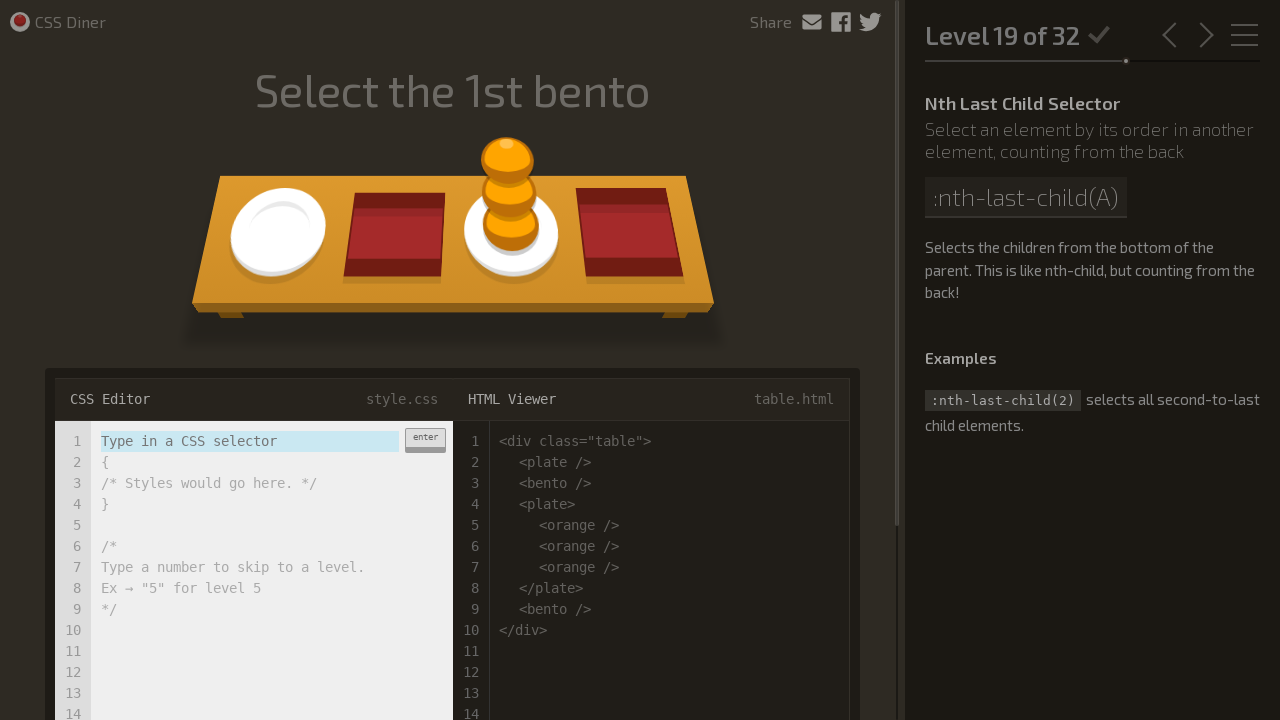

Filled input field with selector: 'bento:nth-last-child(3)' on .input-strobe
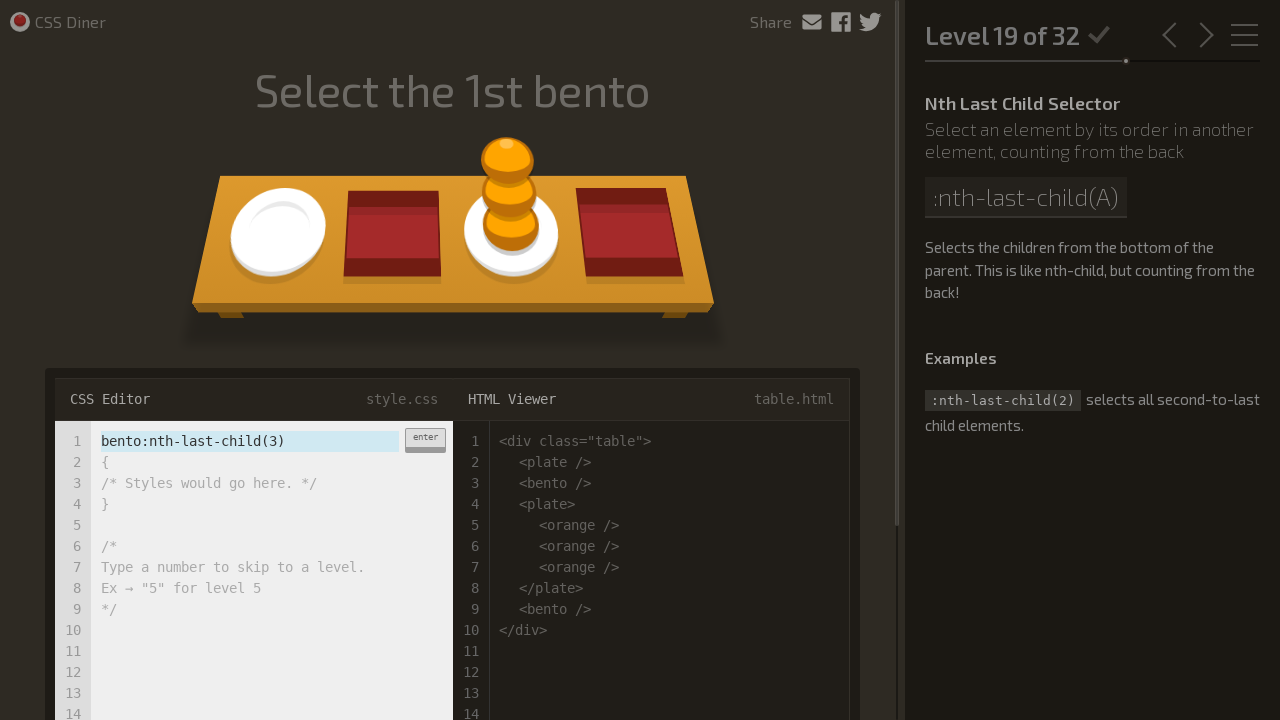

Clicked enter button to submit selector at (425, 440) on .enter-button
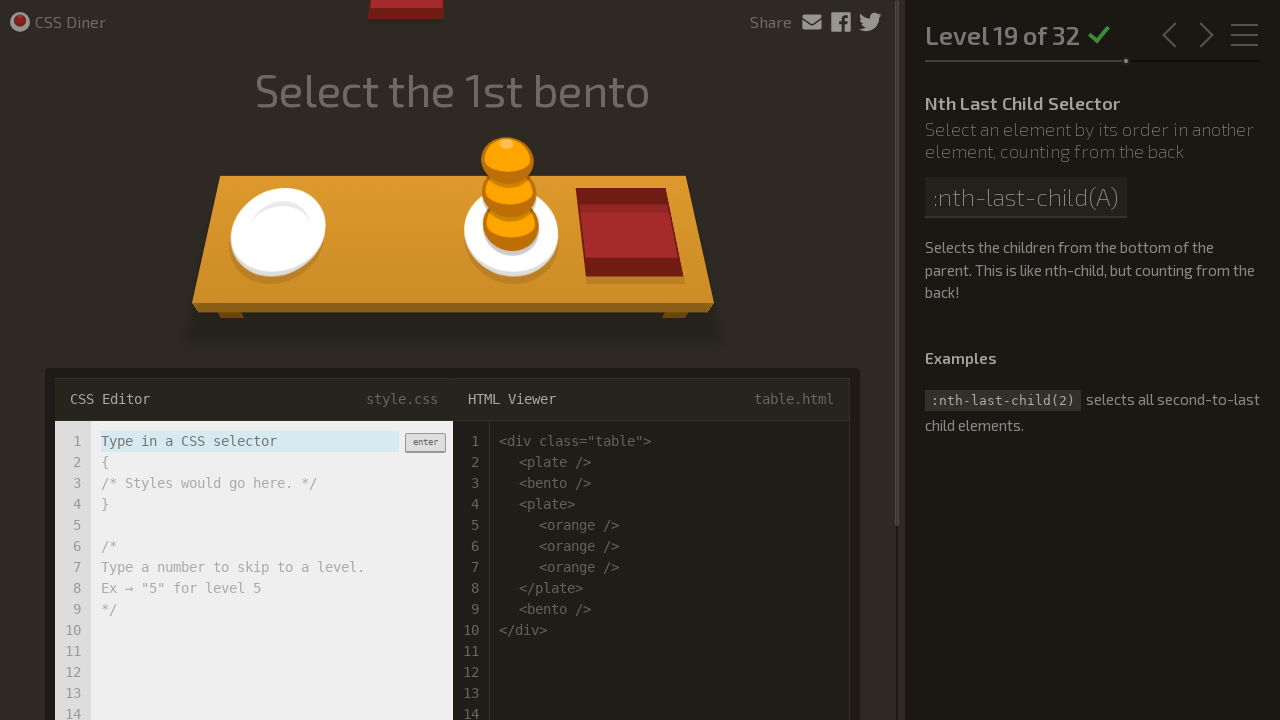

Waited 2 seconds for level to progress
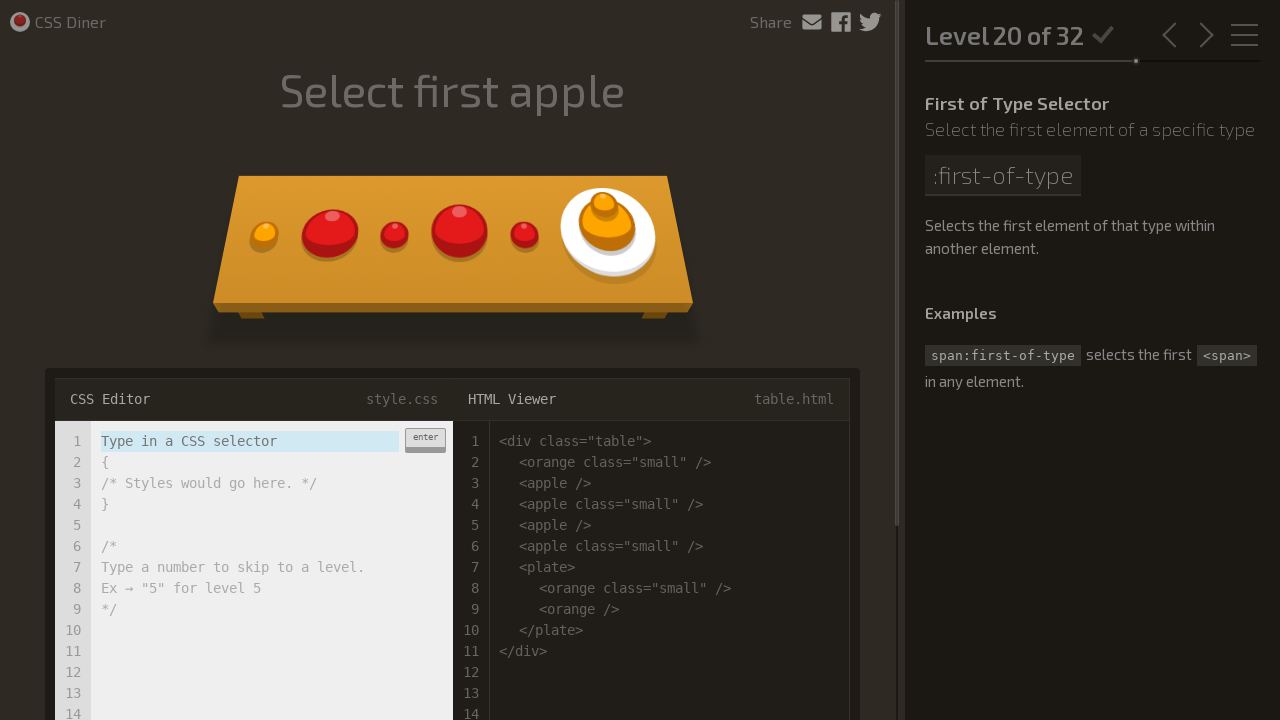

Filled input field with selector: 'apple:first-of-type' on .input-strobe
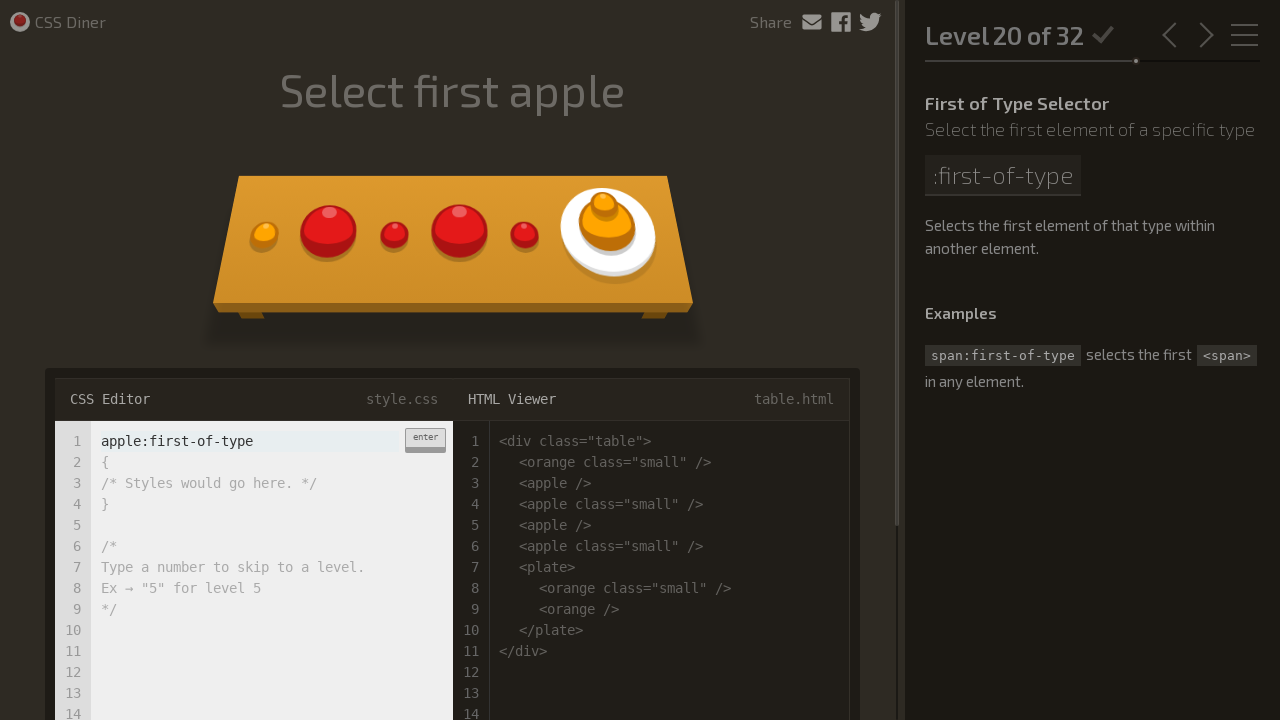

Clicked enter button to submit selector at (425, 440) on .enter-button
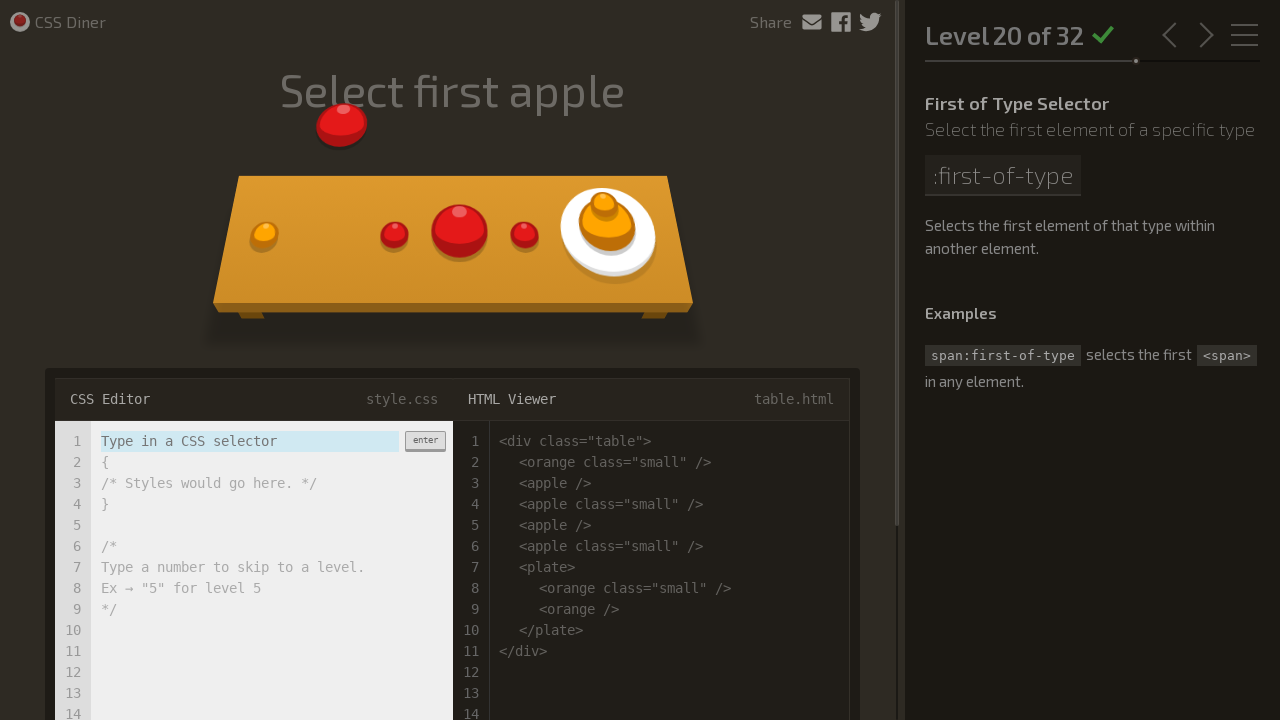

Waited 2 seconds for level to progress
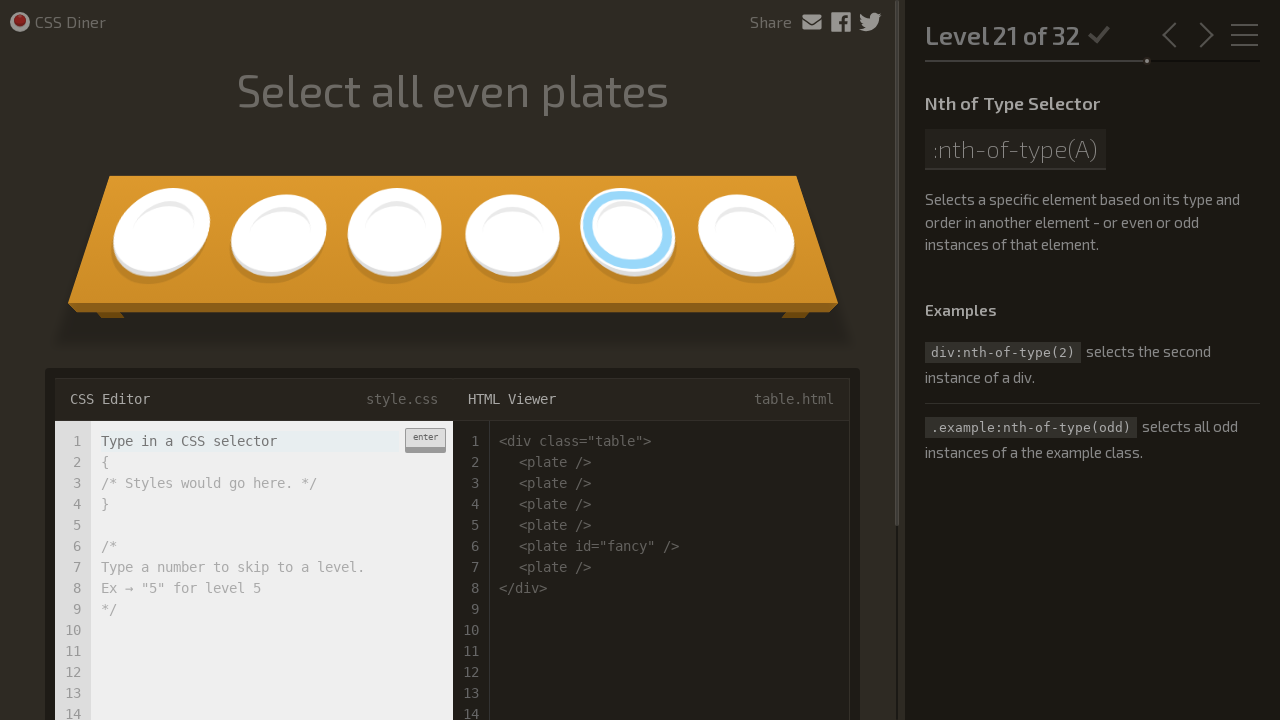

Filled input field with selector: 'plate:nth-of-type(even)' on .input-strobe
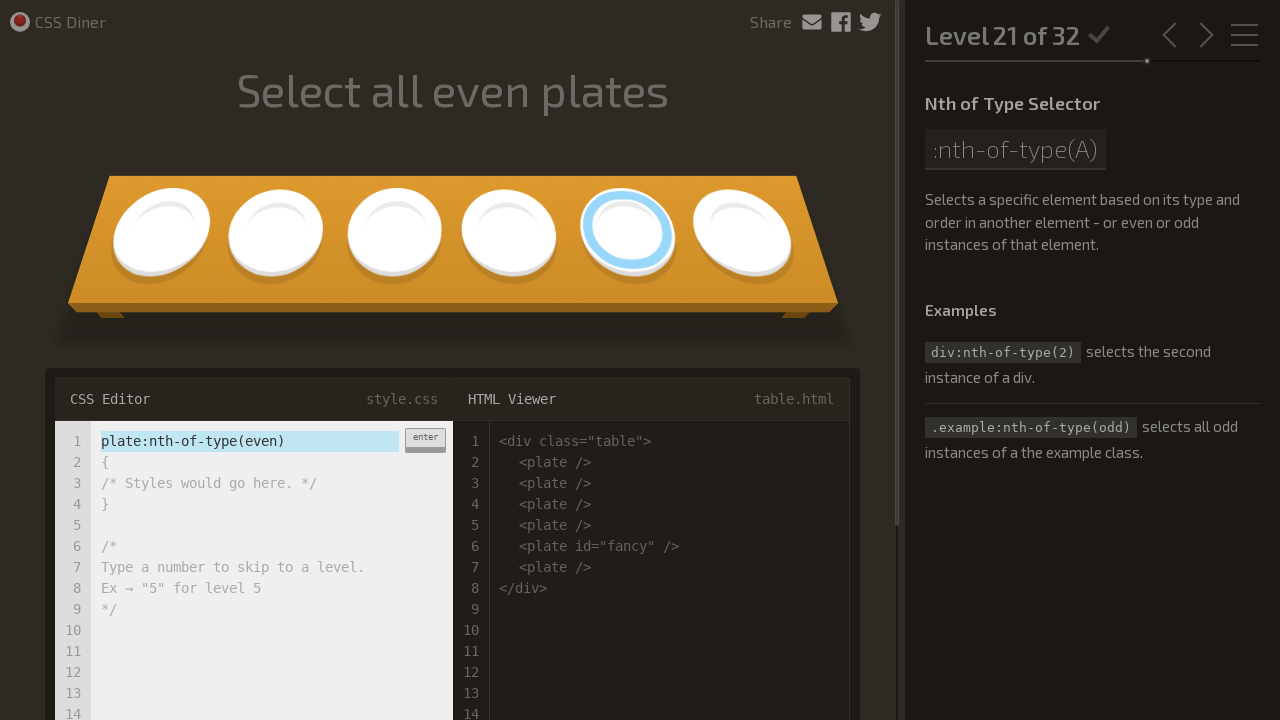

Clicked enter button to submit selector at (425, 440) on .enter-button
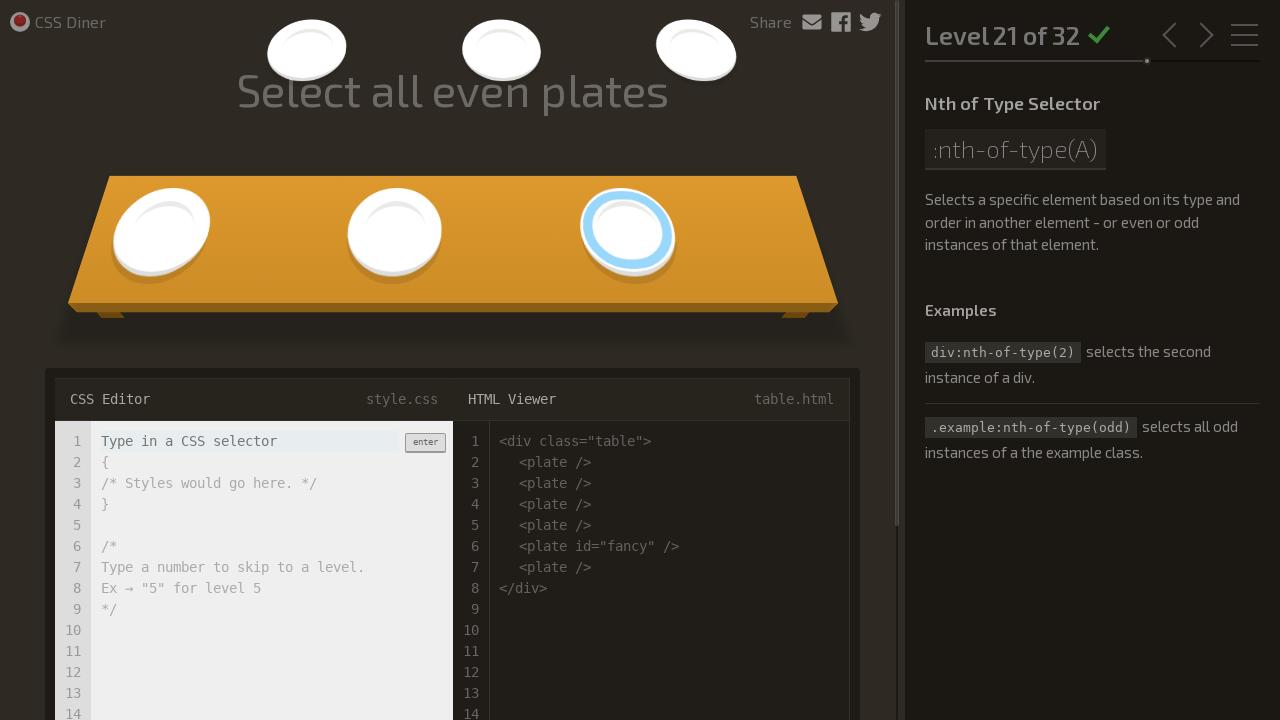

Waited 2 seconds for level to progress
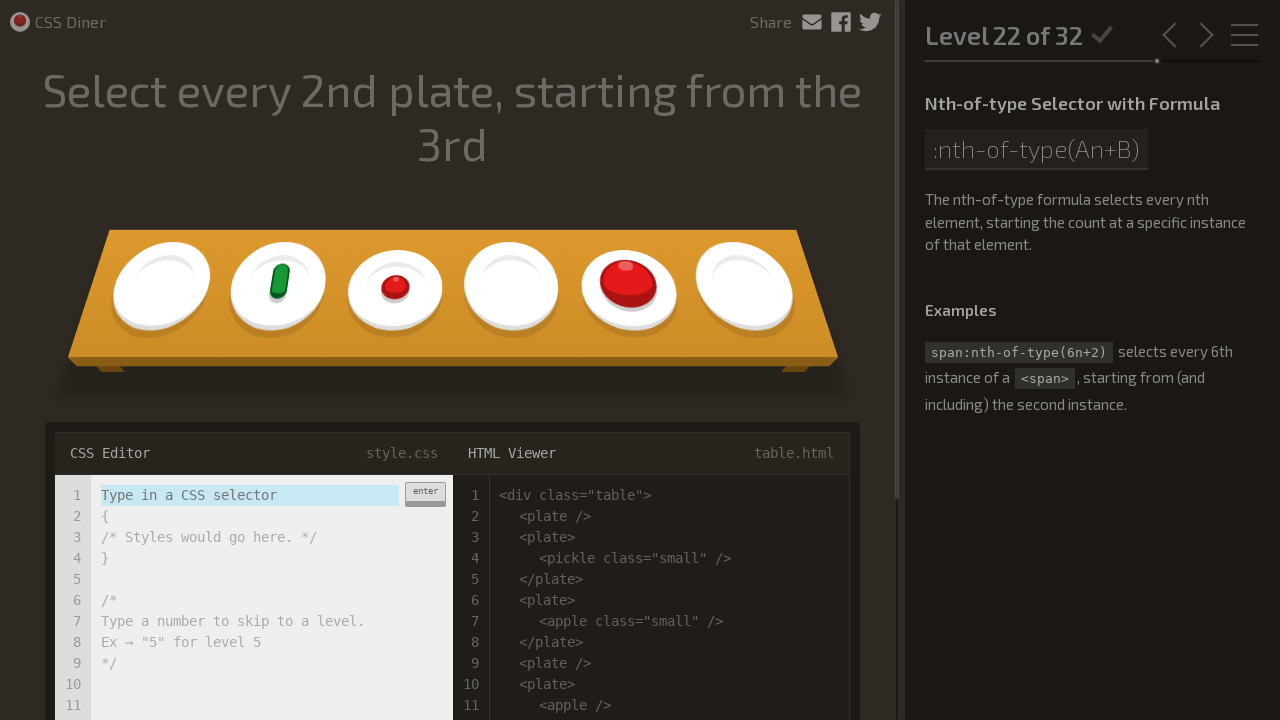

Filled input field with selector: 'plate:nth-of-type(2n+3)' on .input-strobe
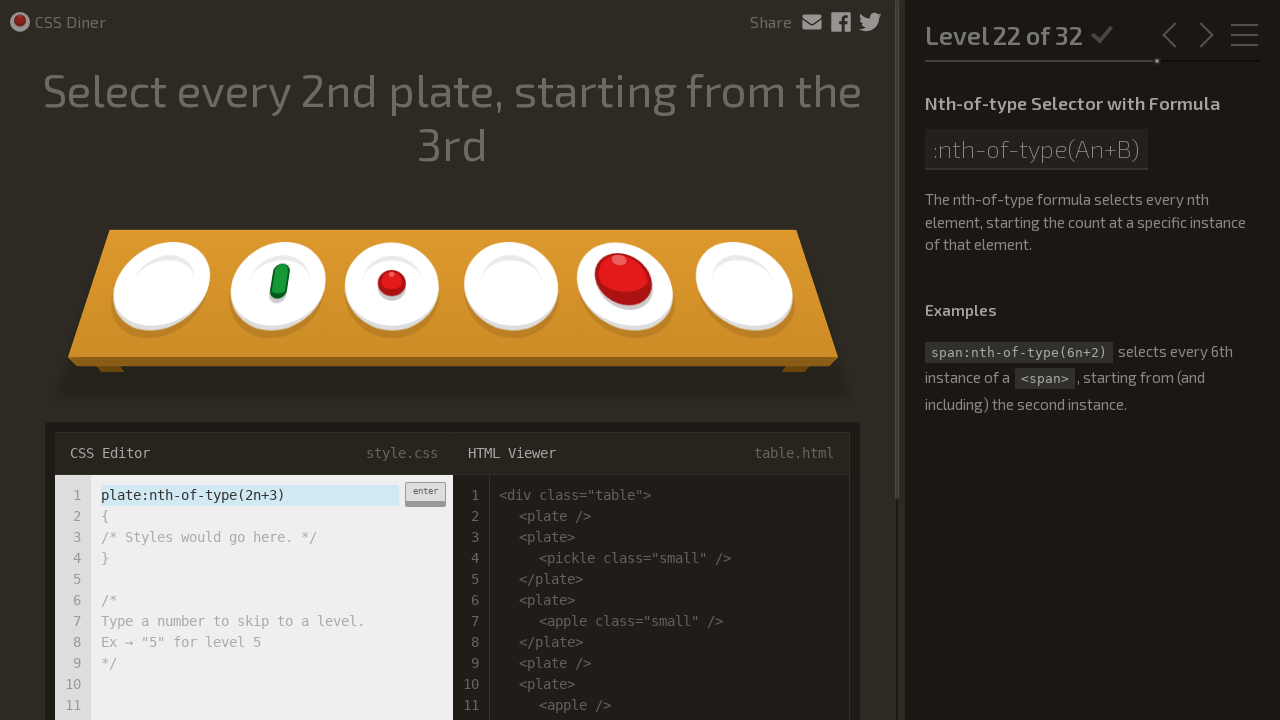

Clicked enter button to submit selector at (425, 494) on .enter-button
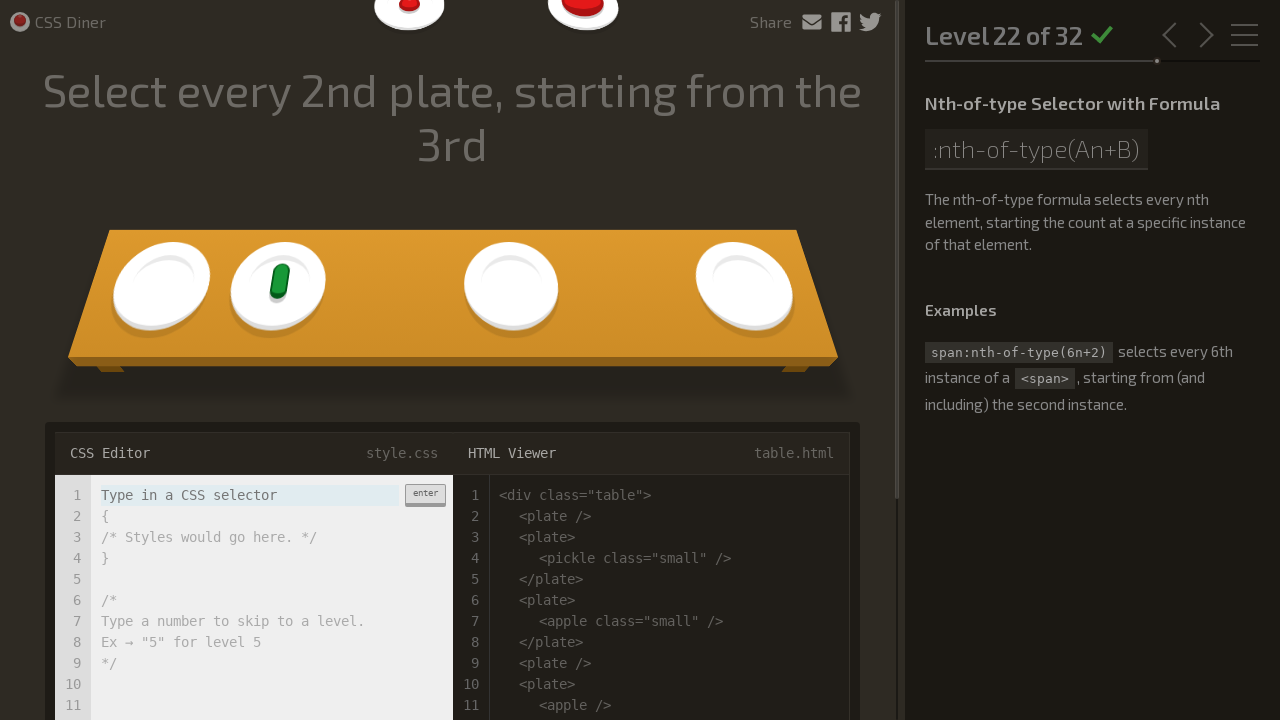

Waited 2 seconds for level to progress
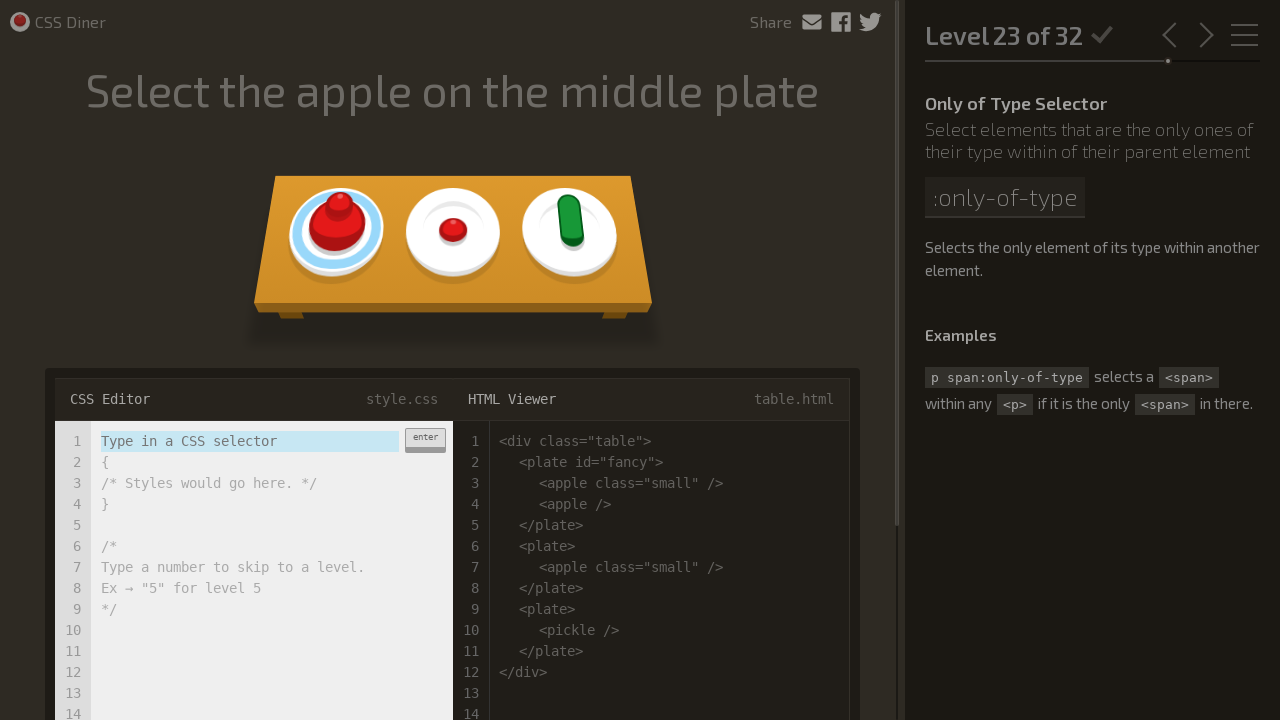

Filled input field with selector: 'plate apple.small:only-of-type' on .input-strobe
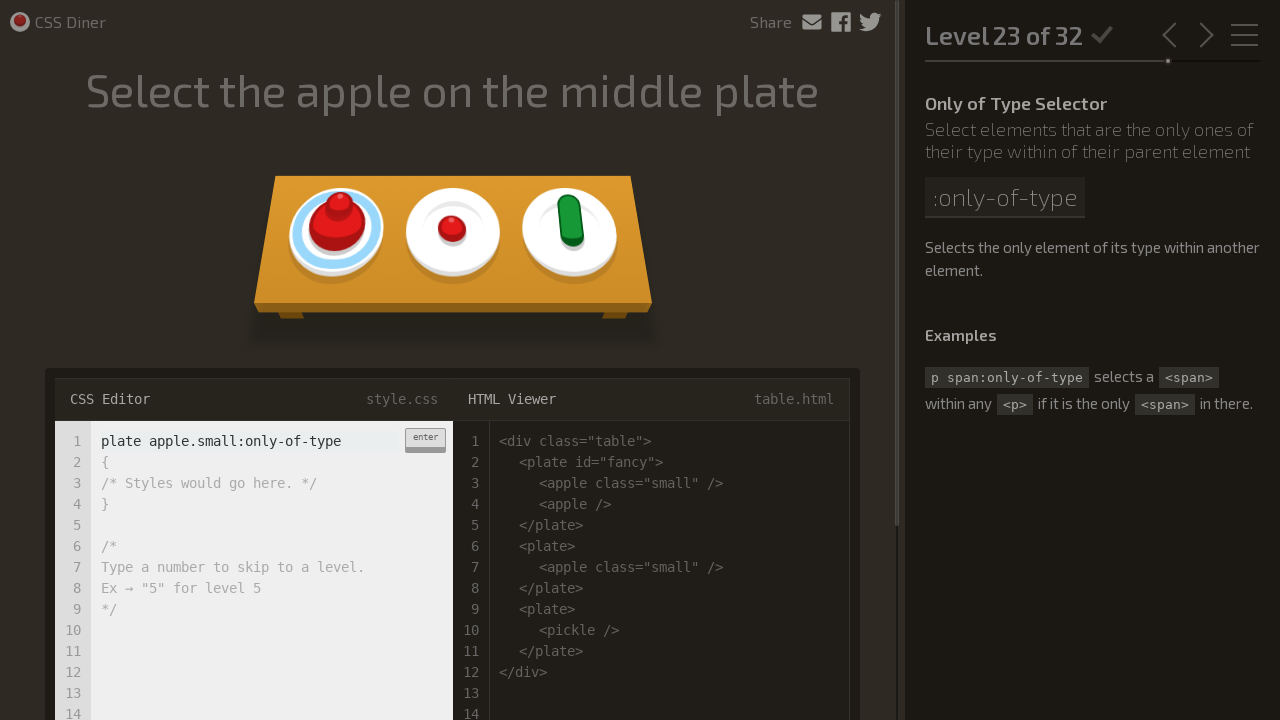

Clicked enter button to submit selector at (425, 440) on .enter-button
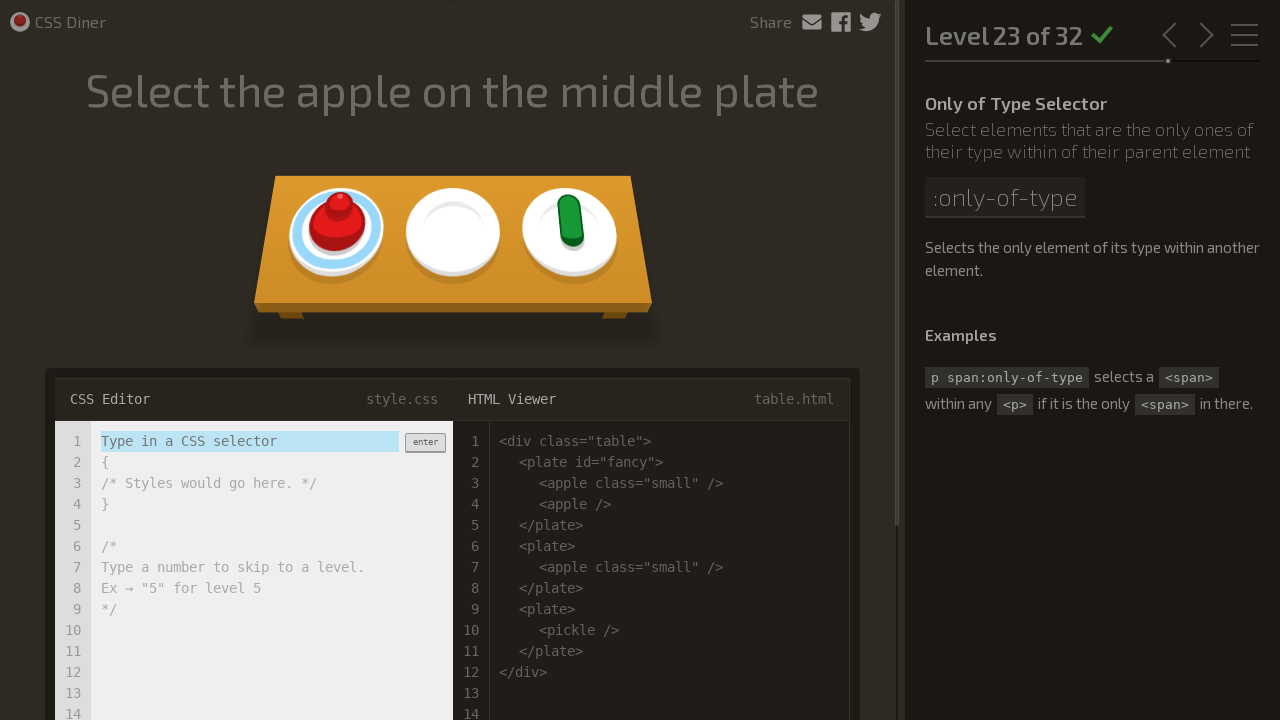

Waited 2 seconds for level to progress
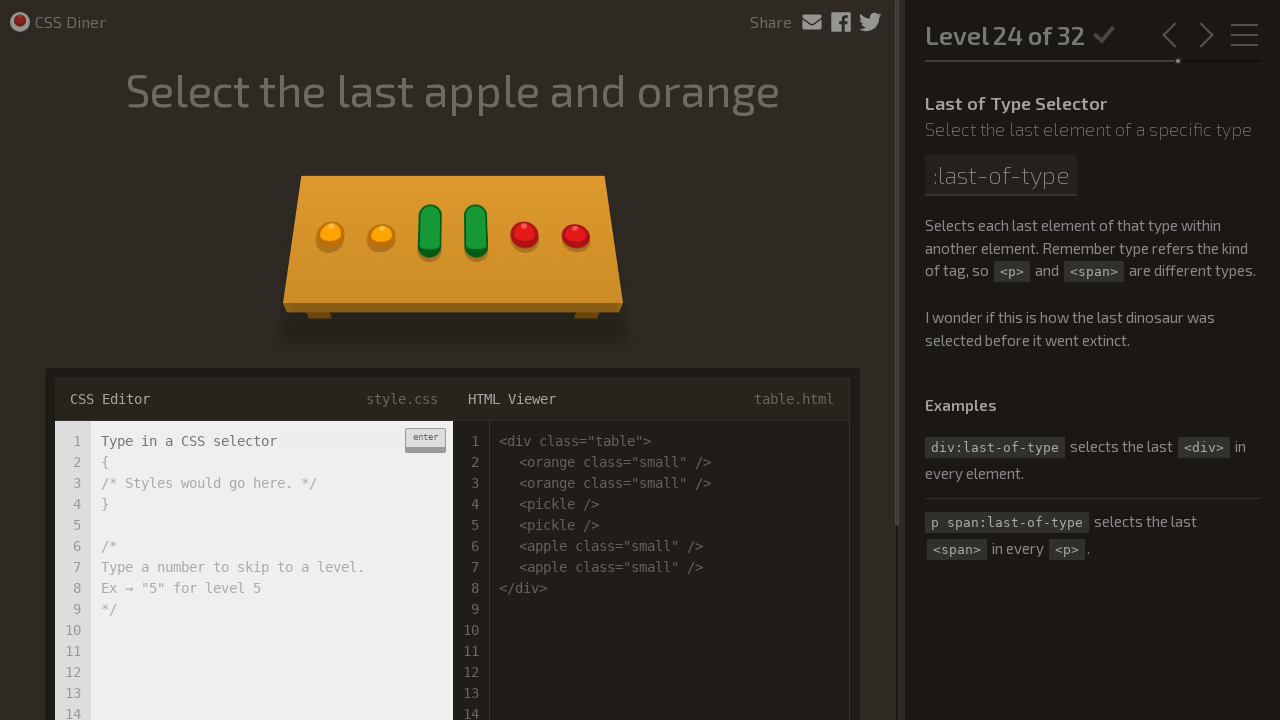

Filled input field with selector: 'orange:last-of-type, apple:last-of-type' on .input-strobe
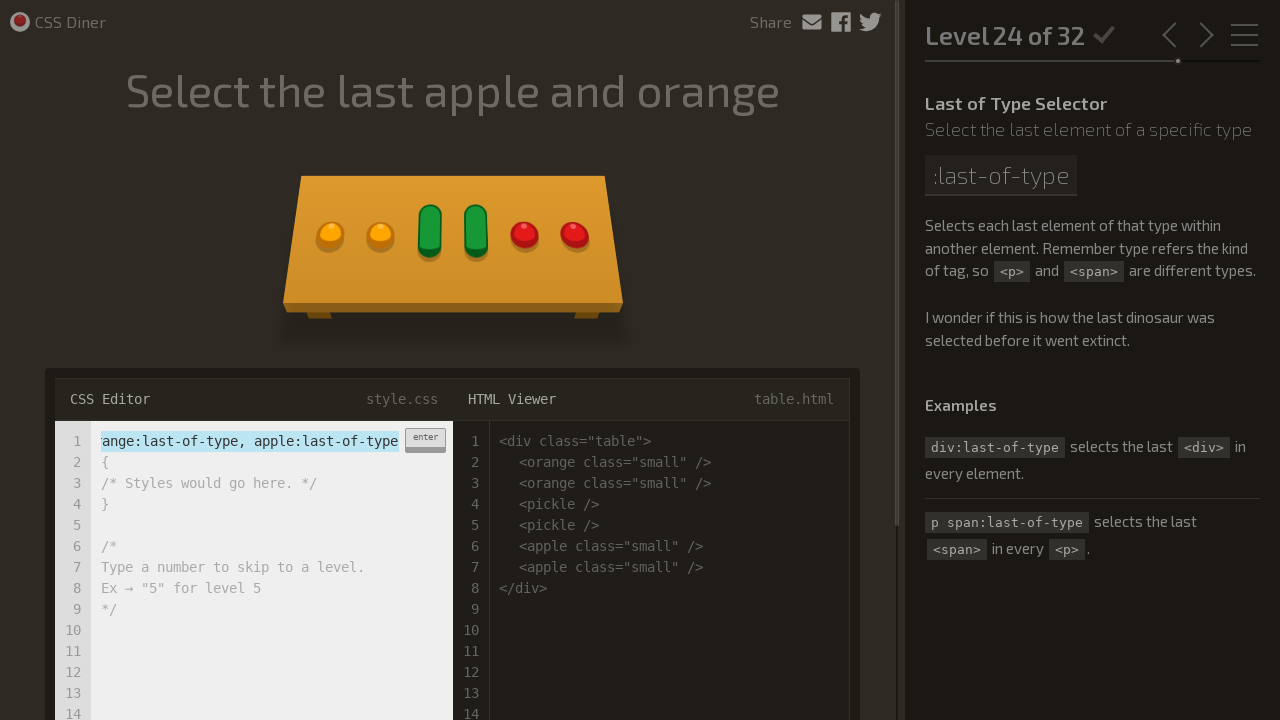

Clicked enter button to submit selector at (425, 440) on .enter-button
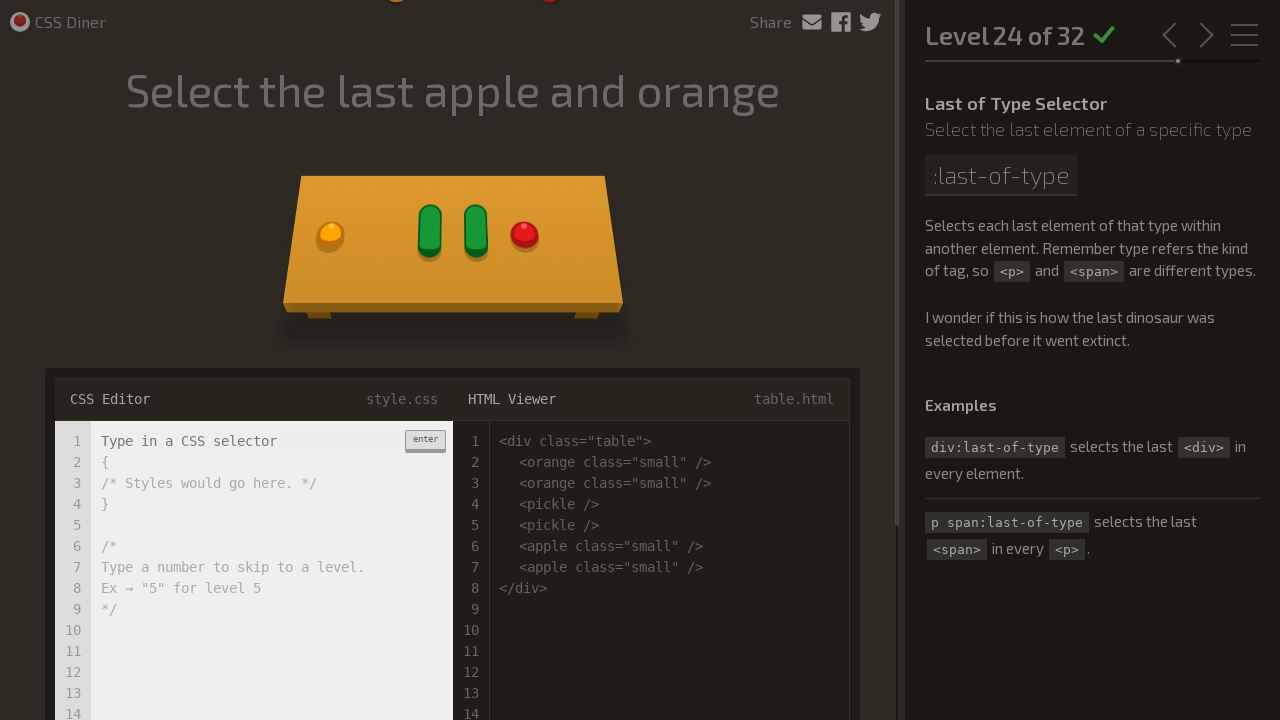

Waited 2 seconds for level to progress
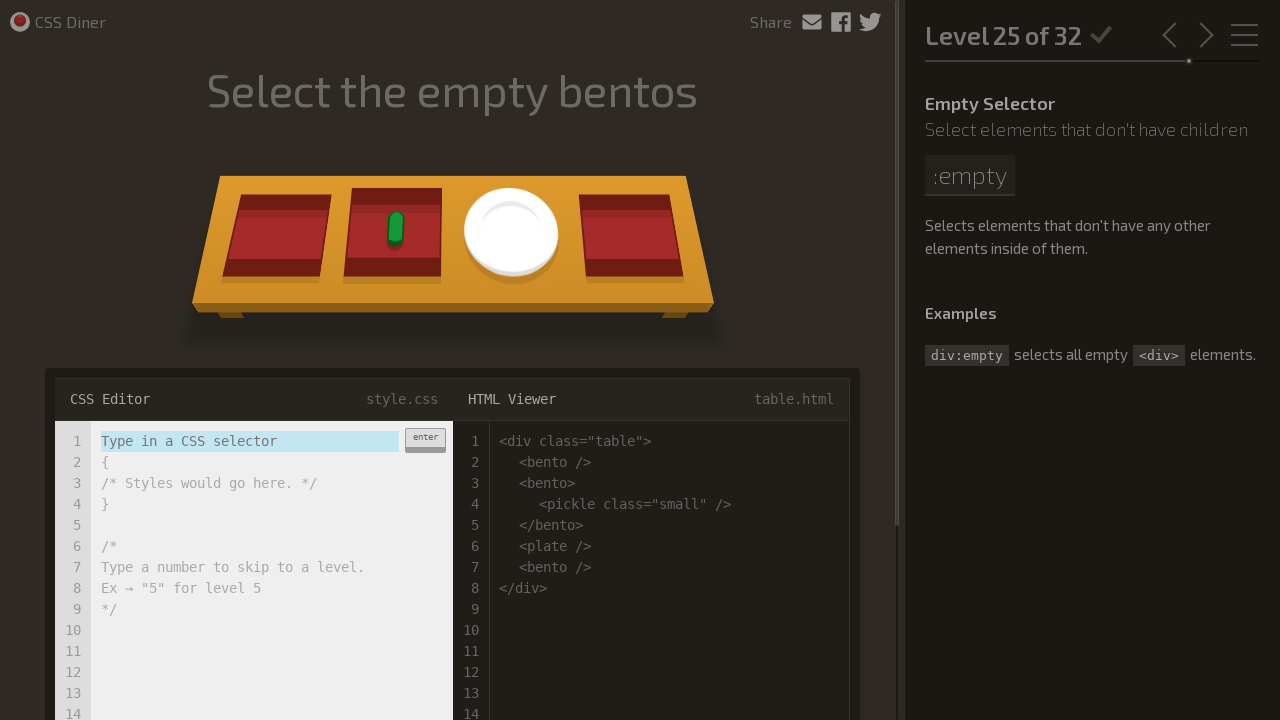

Filled input field with selector: 'bento:empty' on .input-strobe
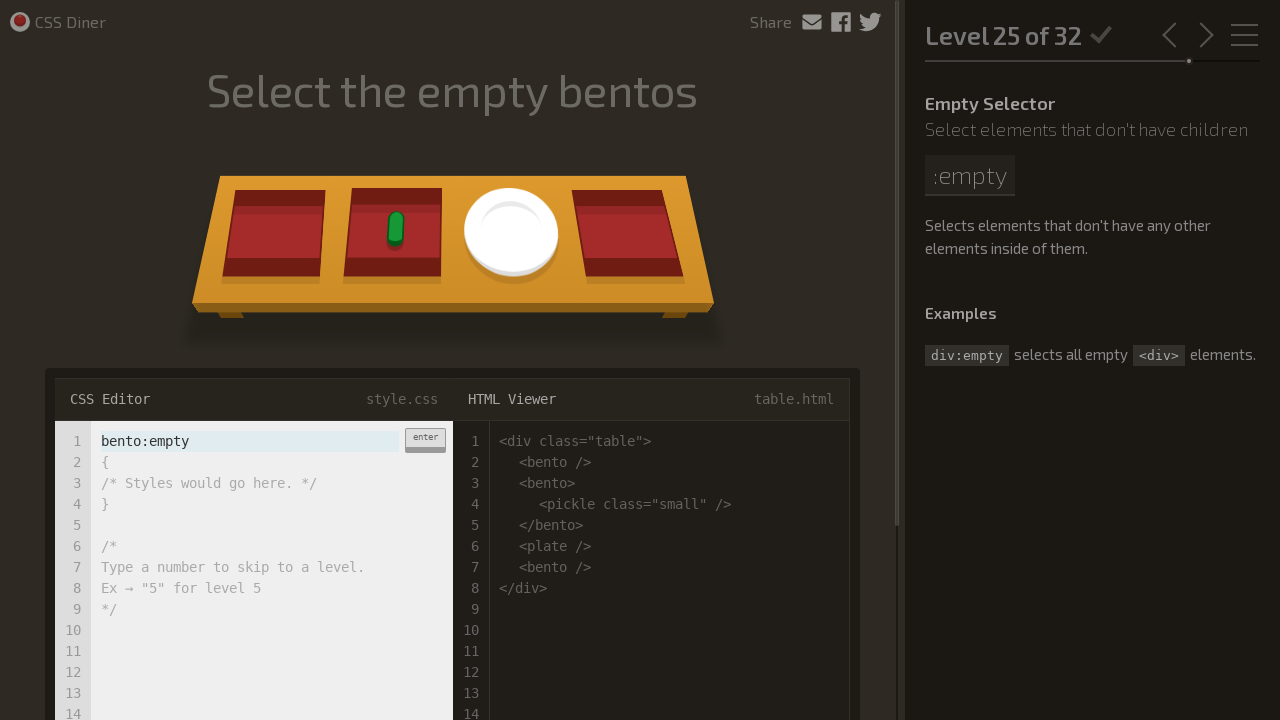

Clicked enter button to submit selector at (425, 440) on .enter-button
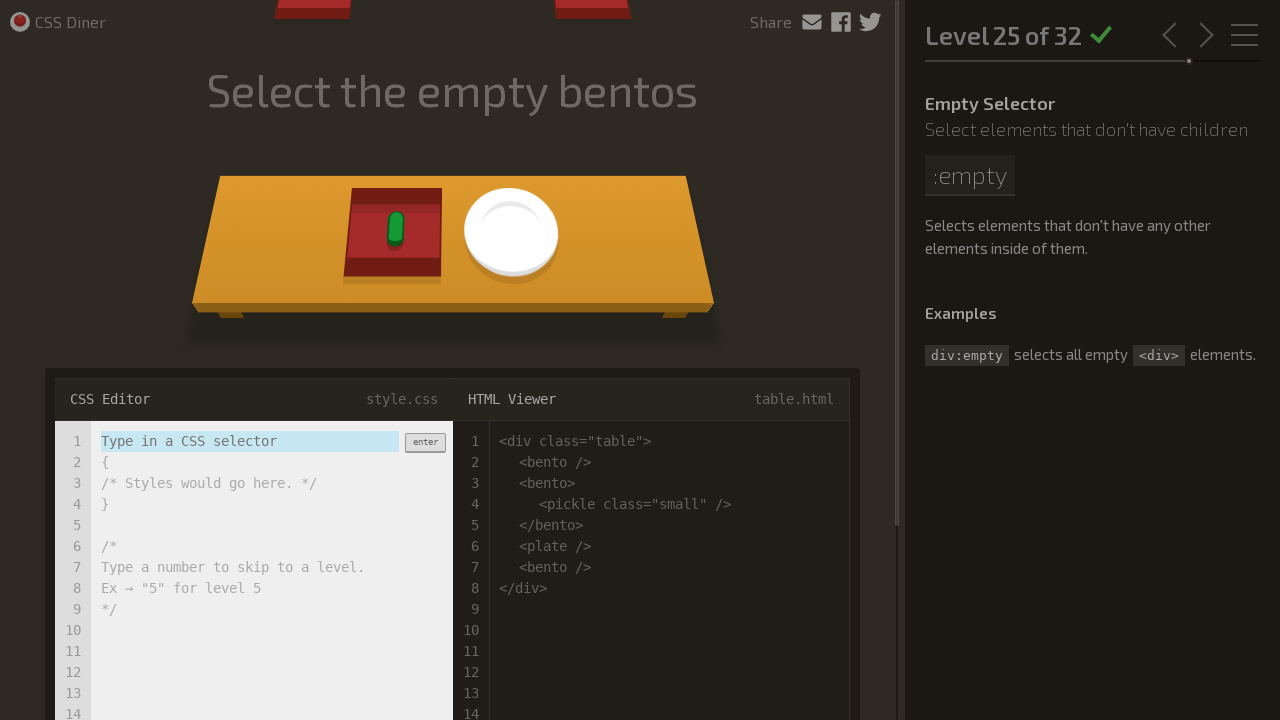

Waited 2 seconds for level to progress
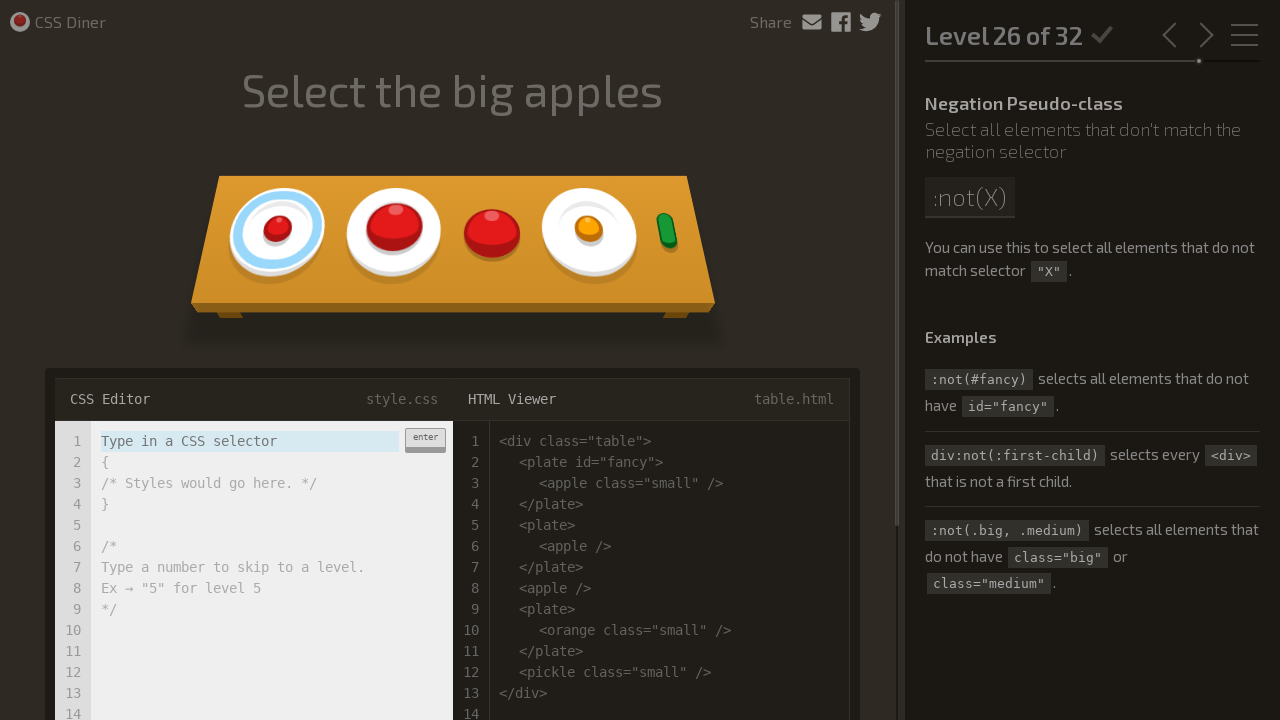

Filled input field with selector: 'apple:not(.small)' on .input-strobe
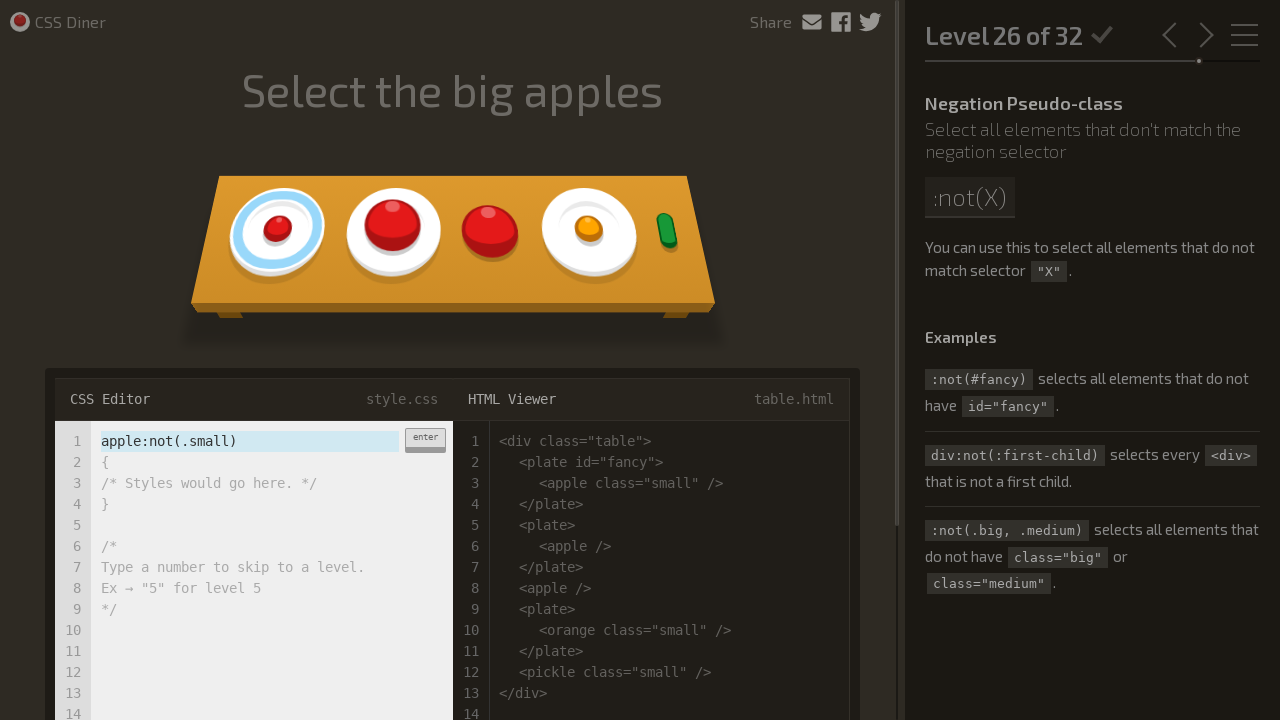

Clicked enter button to submit selector at (425, 440) on .enter-button
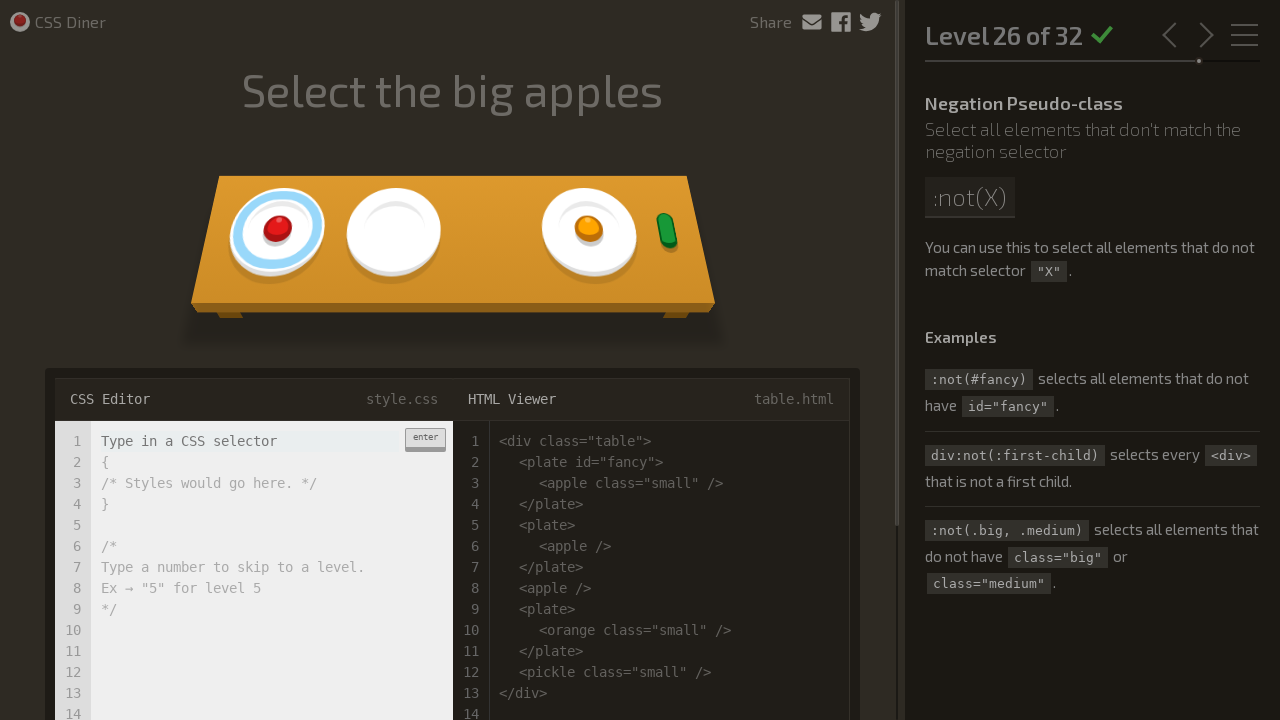

Waited 2 seconds for level to progress
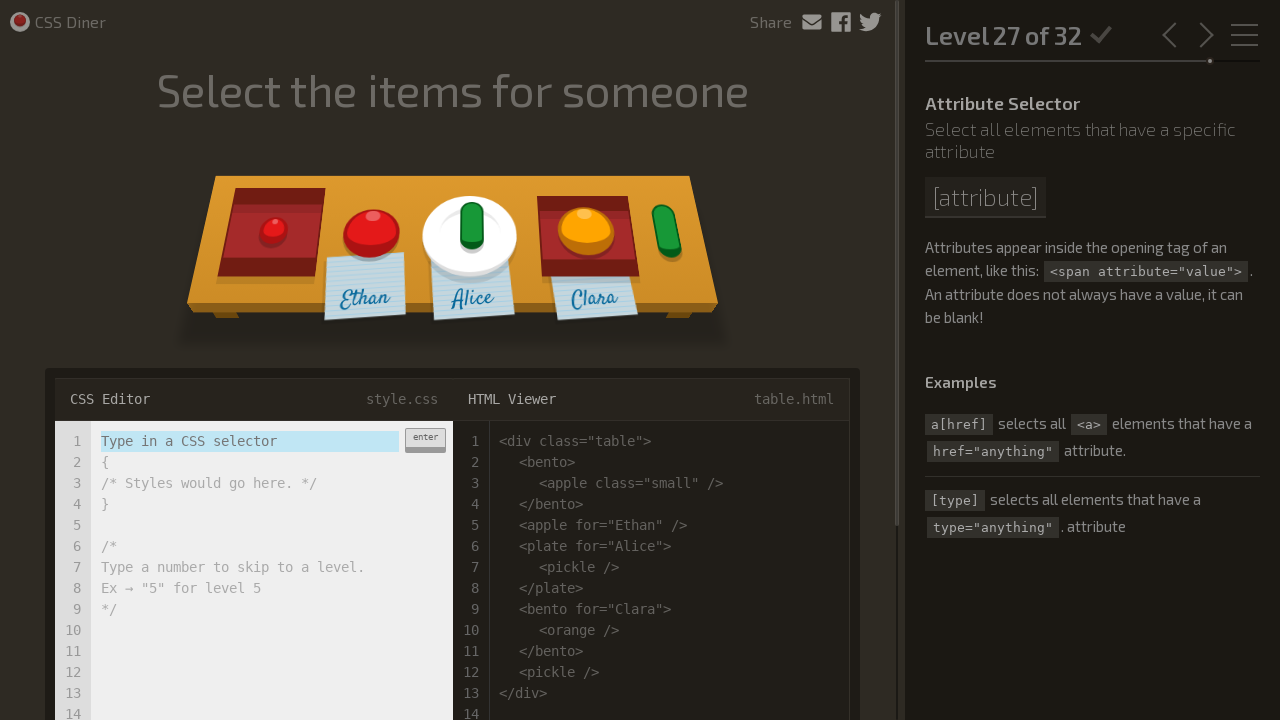

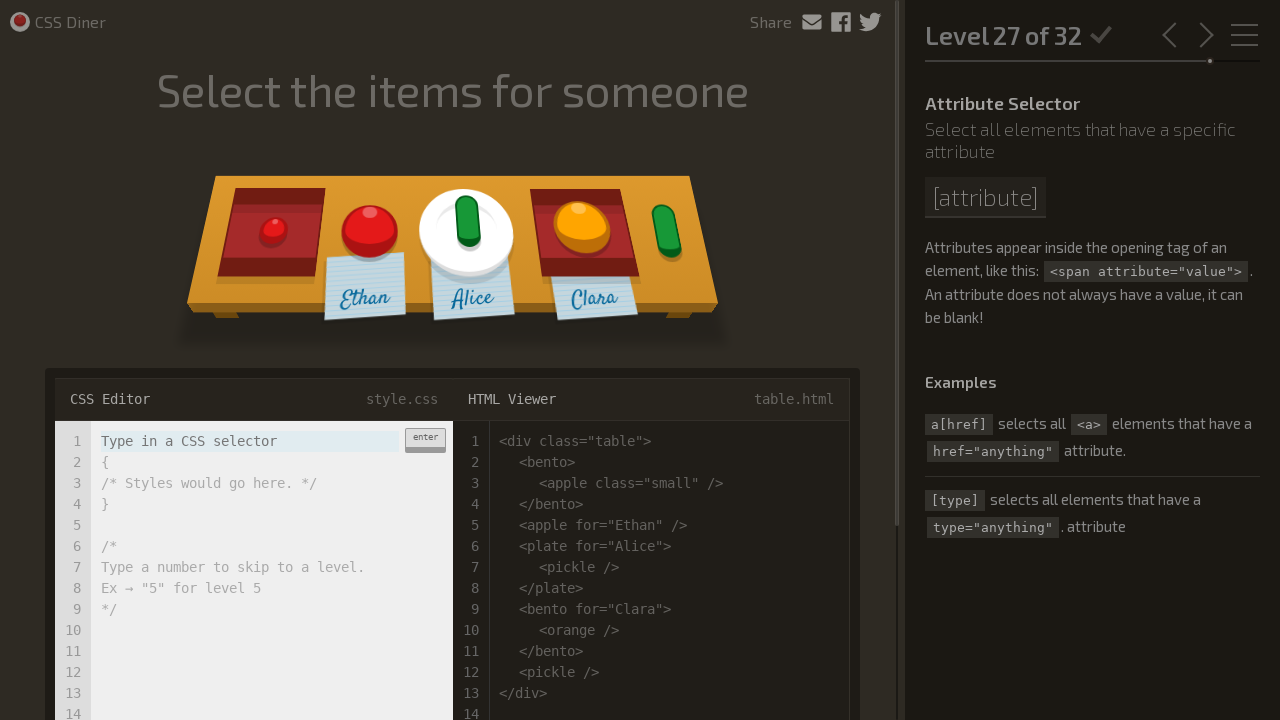